Tests the slider widget by dragging the slider and using keyboard navigation to set it to a specific value

Starting URL: https://demoqa.com/

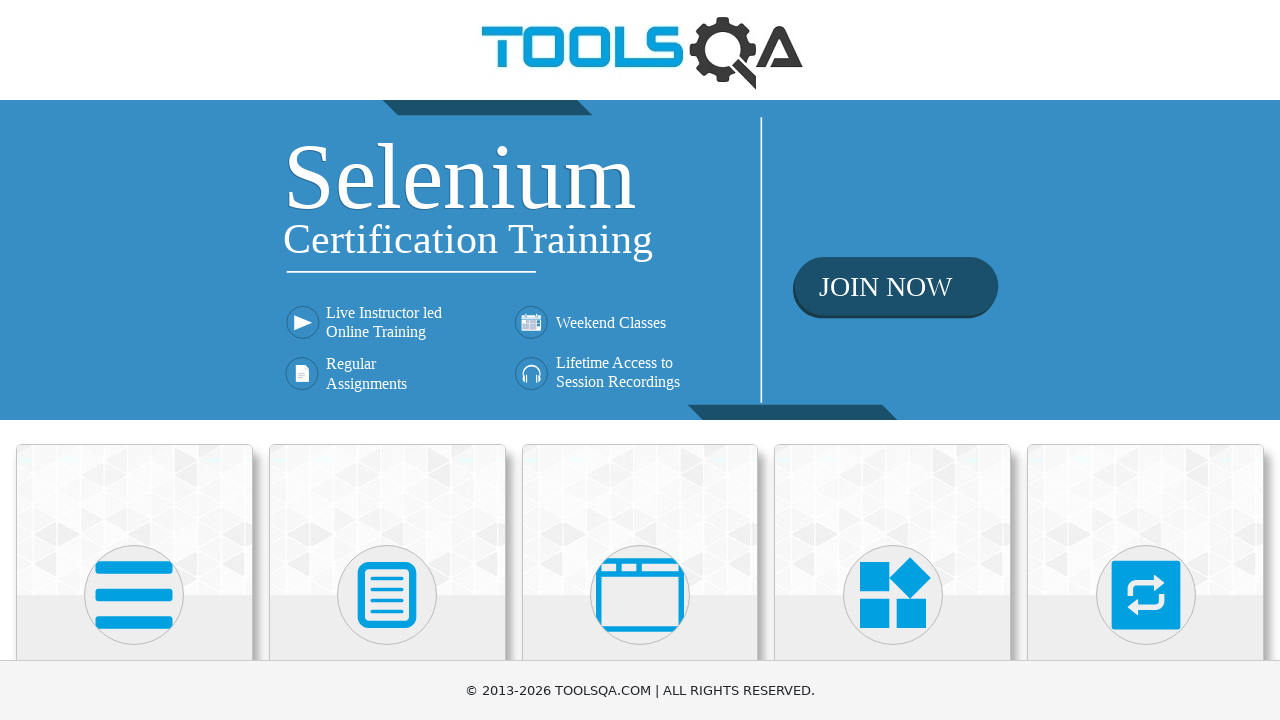

Clicked on Widgets category card at (893, 360) on text=Widgets
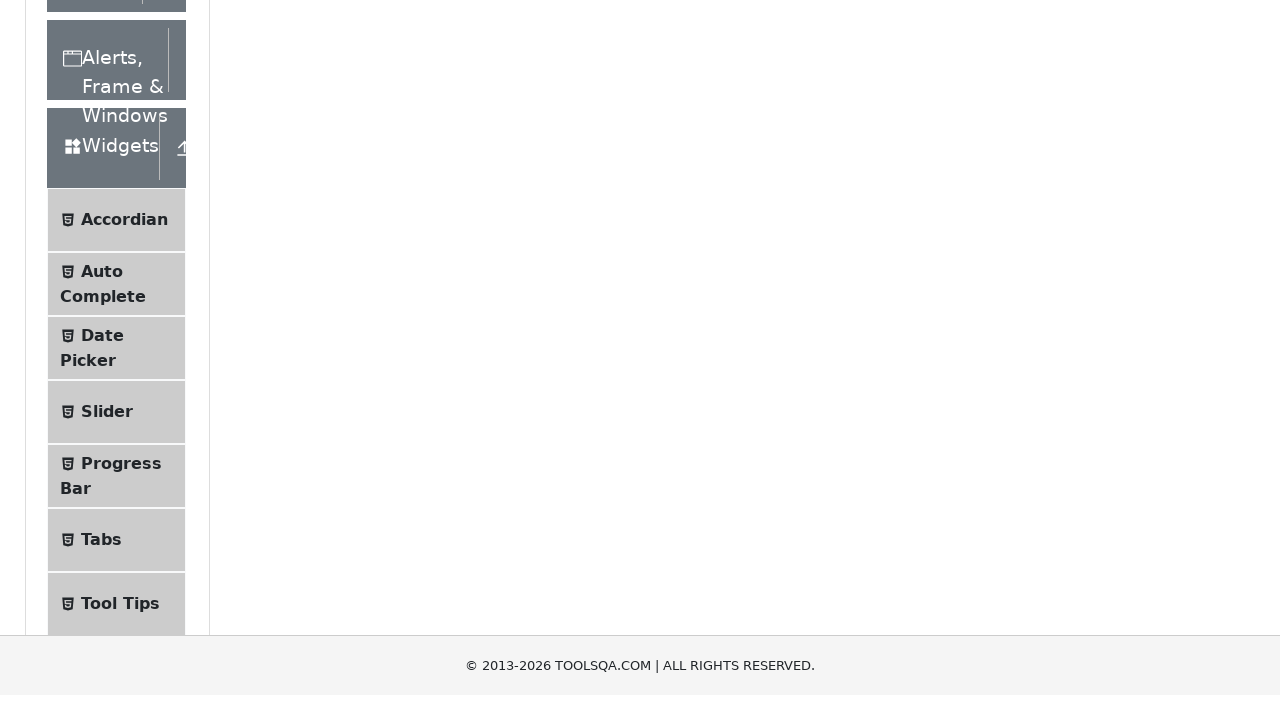

Clicked on Slider menu item at (107, 360) on text=Slider
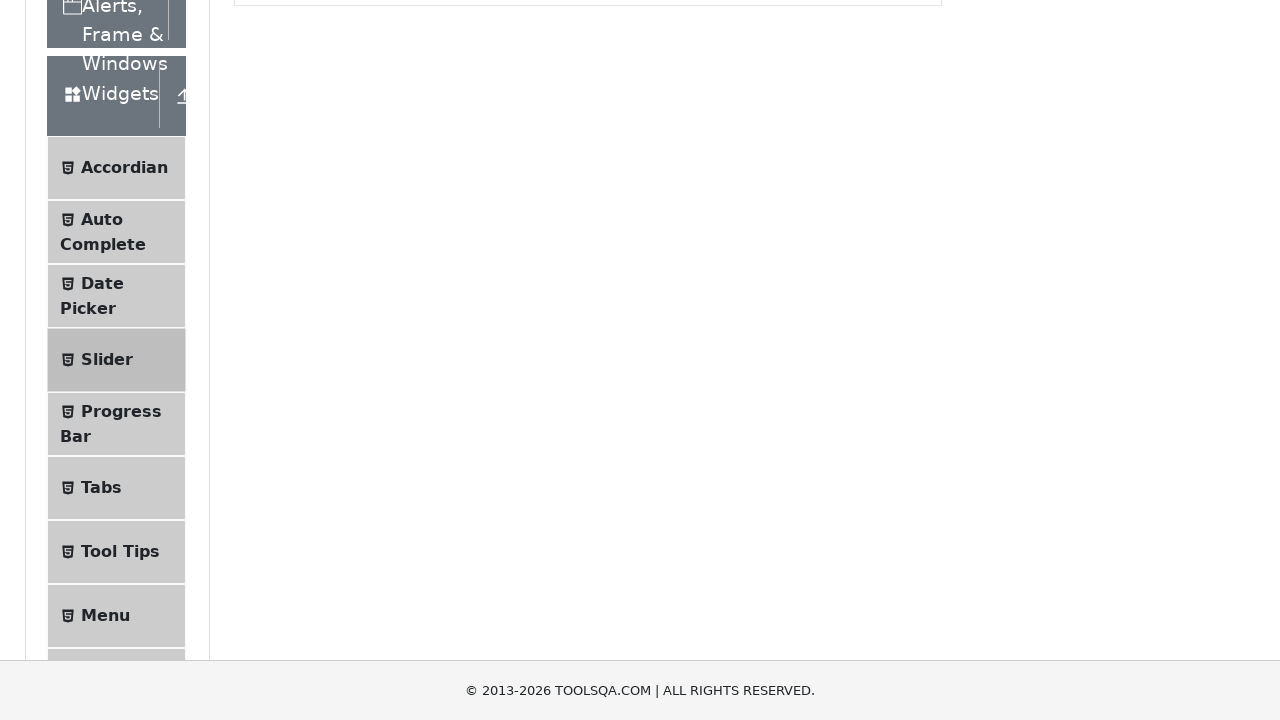

Located slider element
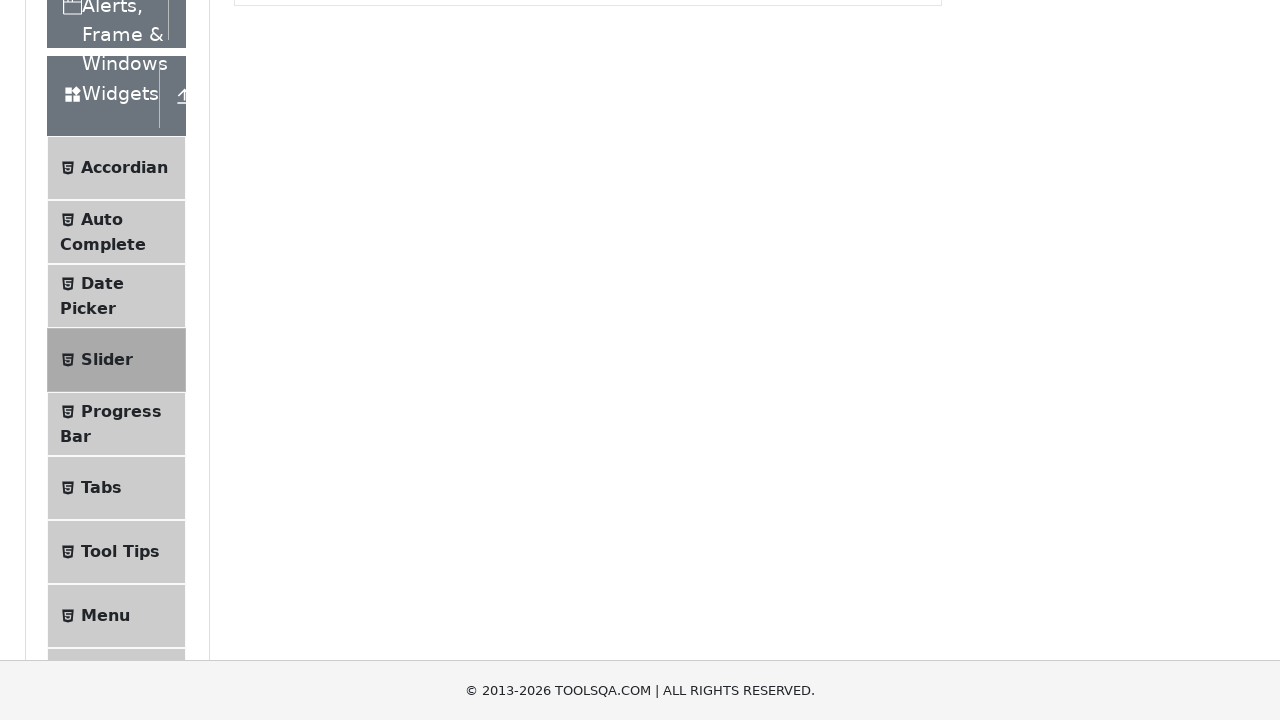

Retrieved slider bounding box
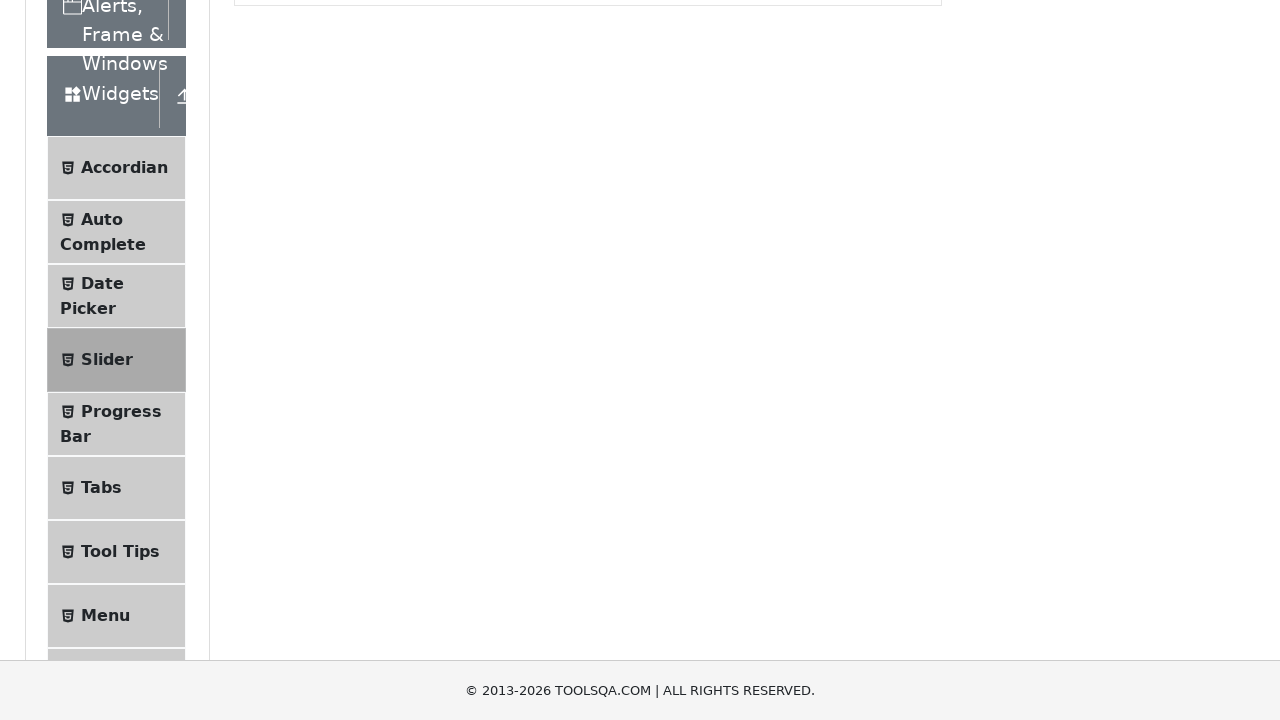

Clicked on slider element at (496, 242) on input[type='range']
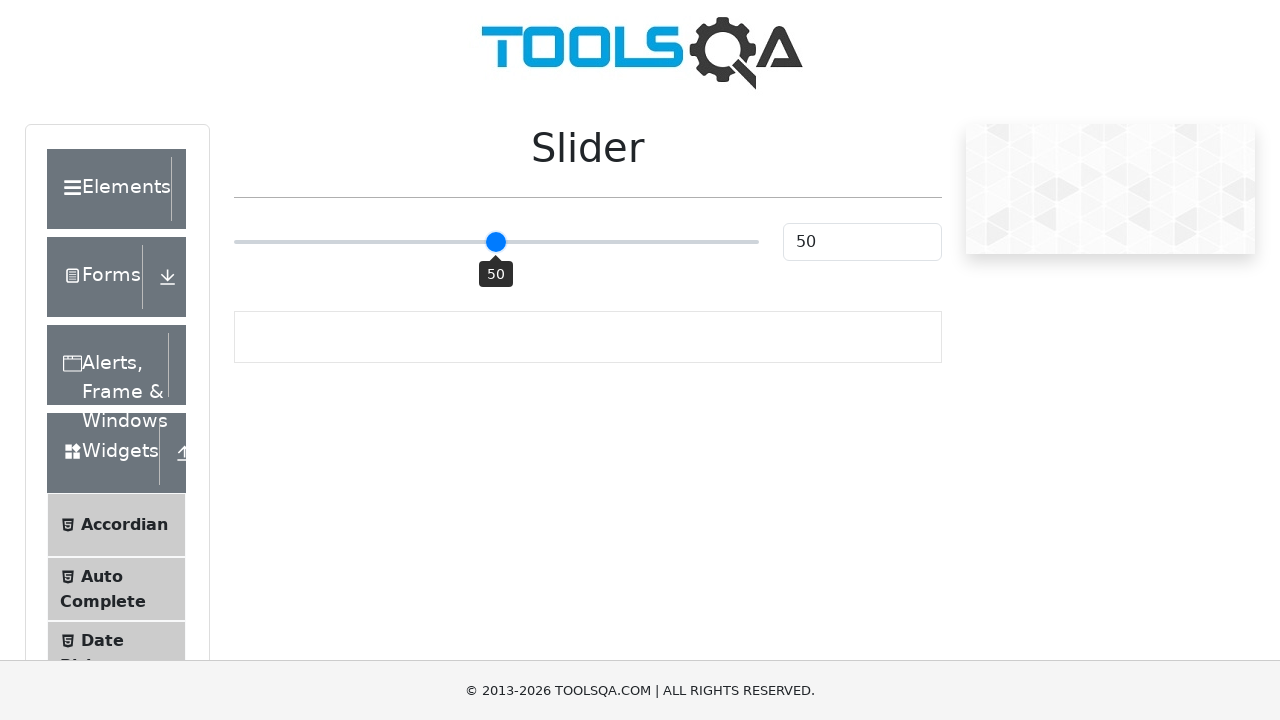

Pressed Home key to move slider to minimum value
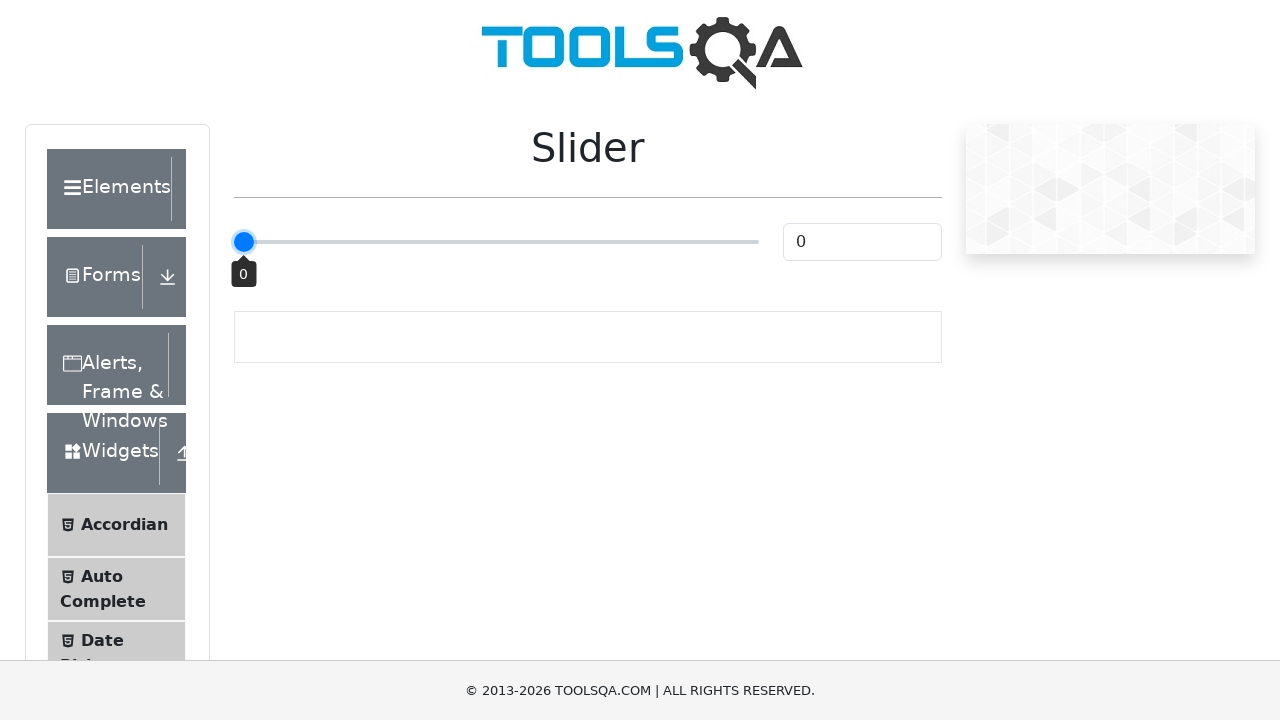

Pressed ArrowRight key (iteration 1/77) to increment slider value
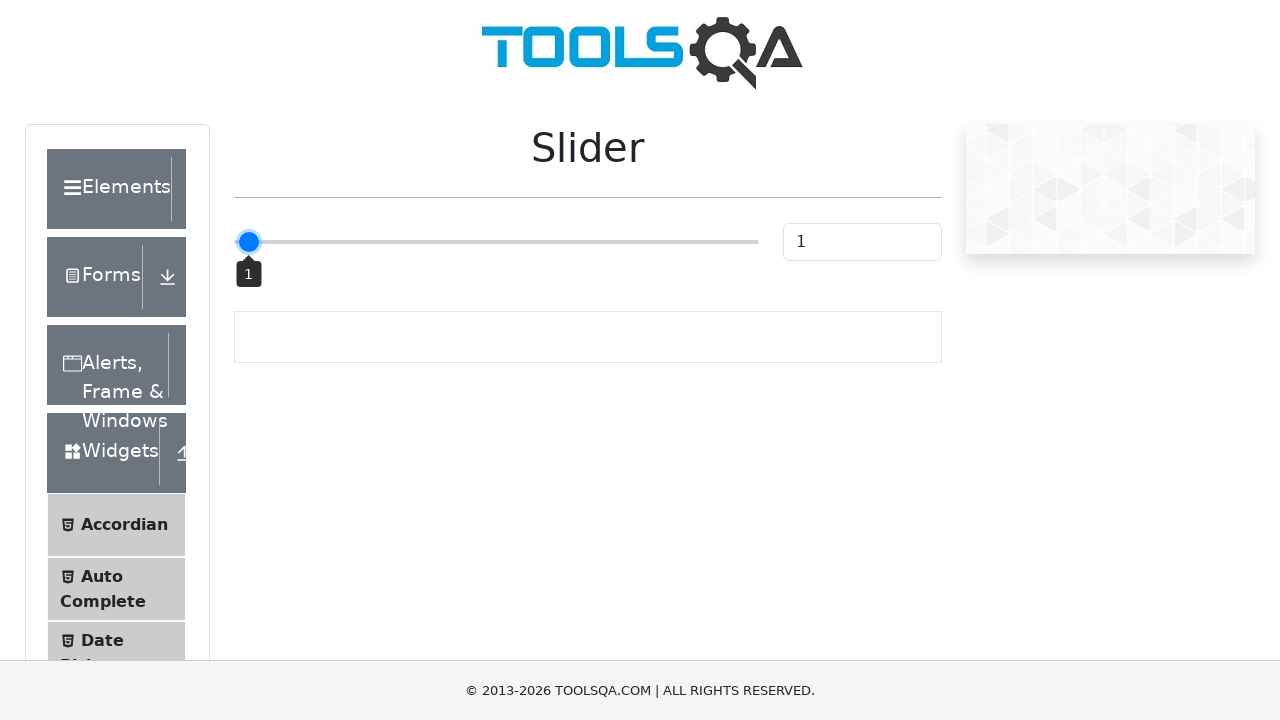

Pressed ArrowRight key (iteration 2/77) to increment slider value
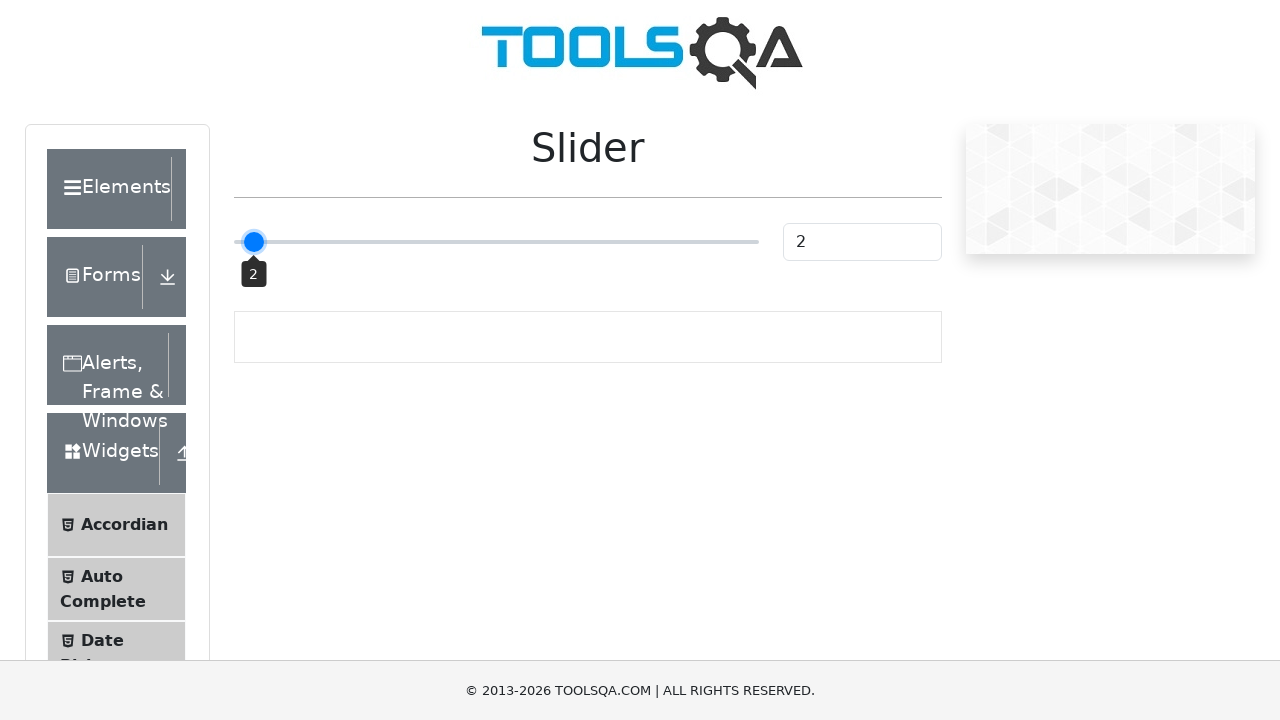

Pressed ArrowRight key (iteration 3/77) to increment slider value
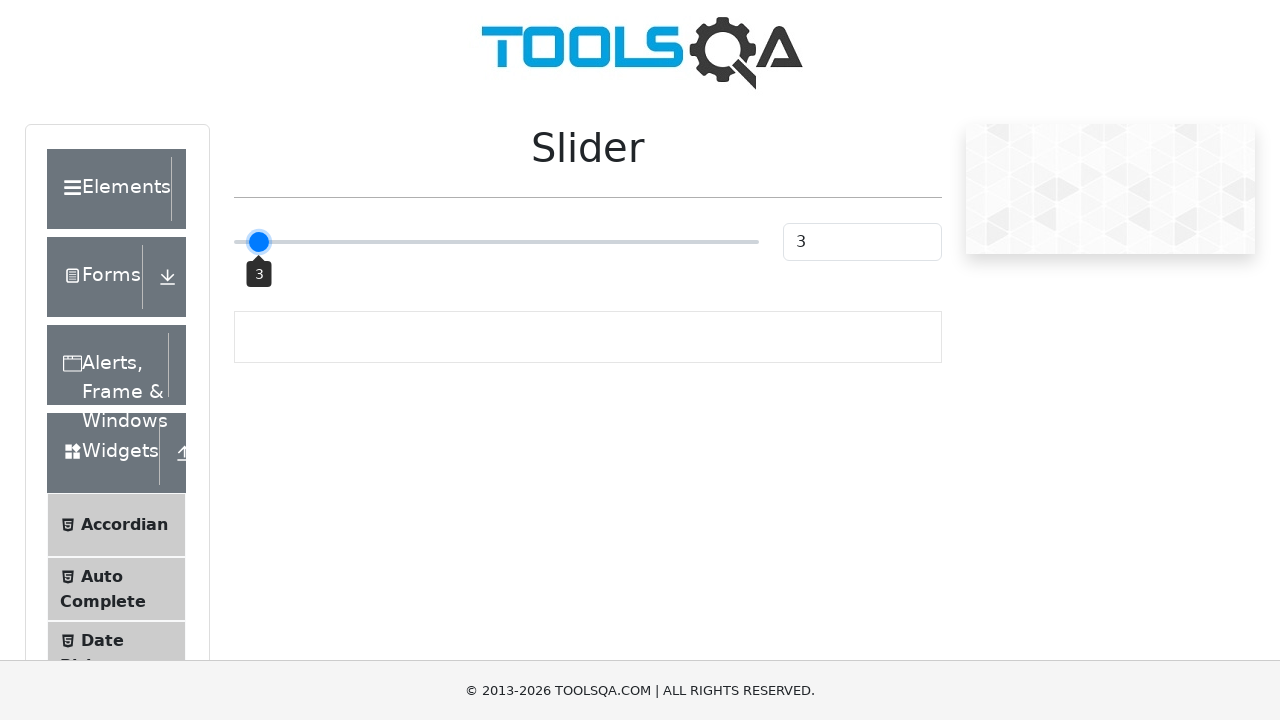

Pressed ArrowRight key (iteration 4/77) to increment slider value
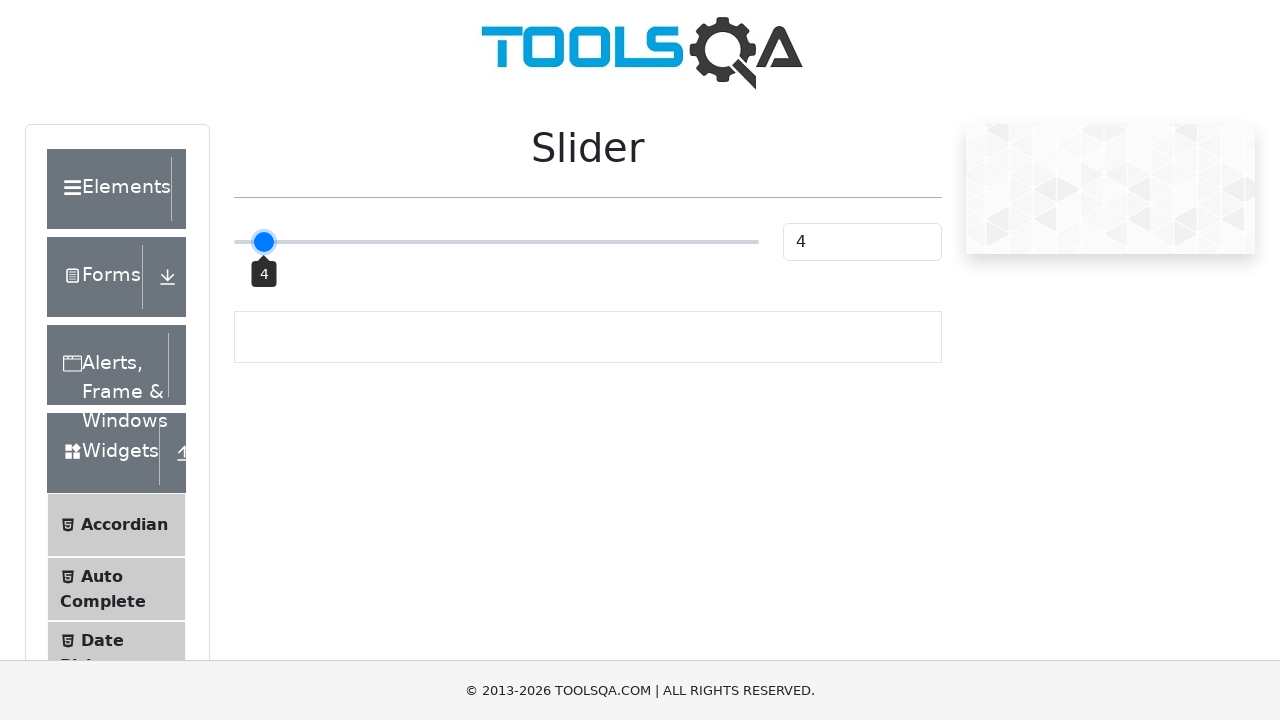

Pressed ArrowRight key (iteration 5/77) to increment slider value
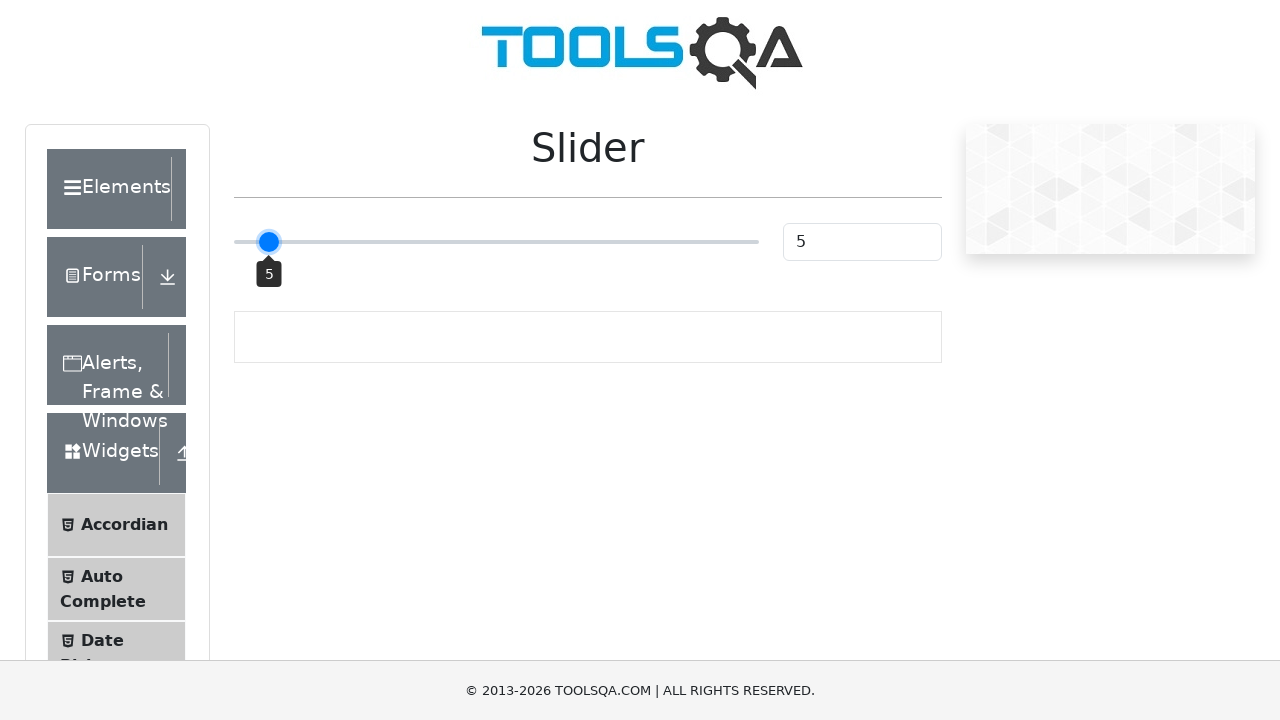

Pressed ArrowRight key (iteration 6/77) to increment slider value
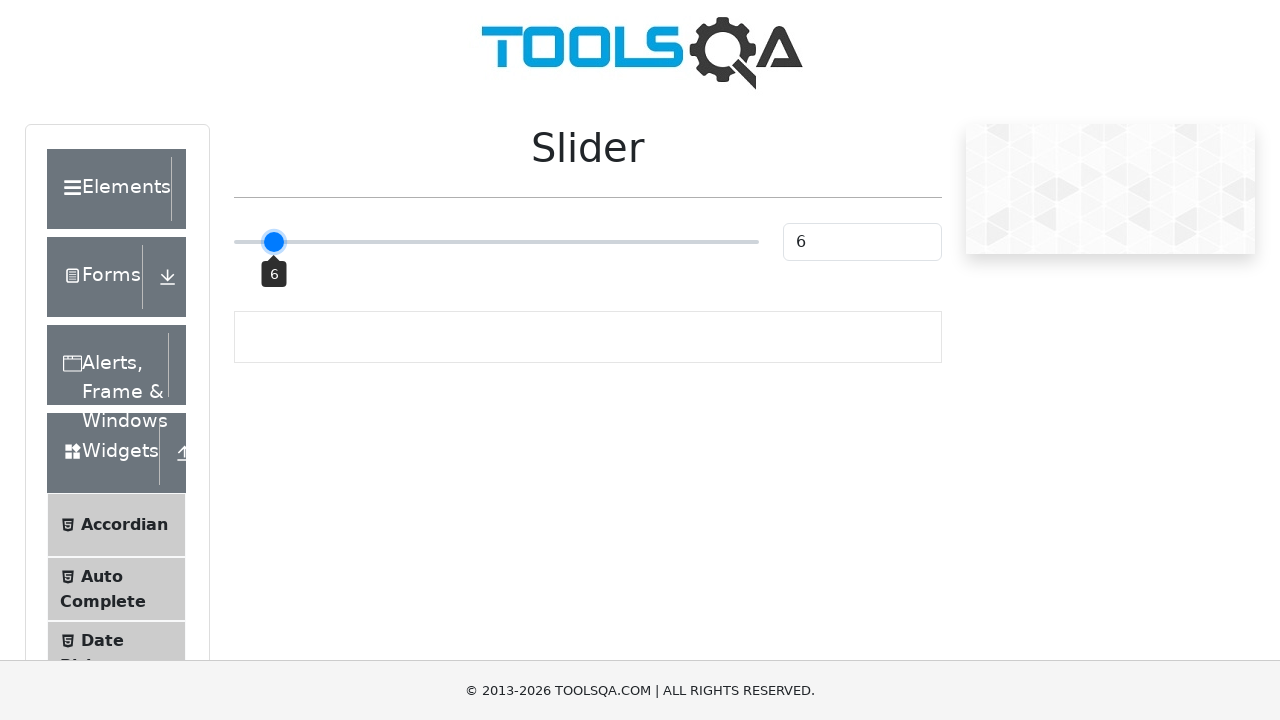

Pressed ArrowRight key (iteration 7/77) to increment slider value
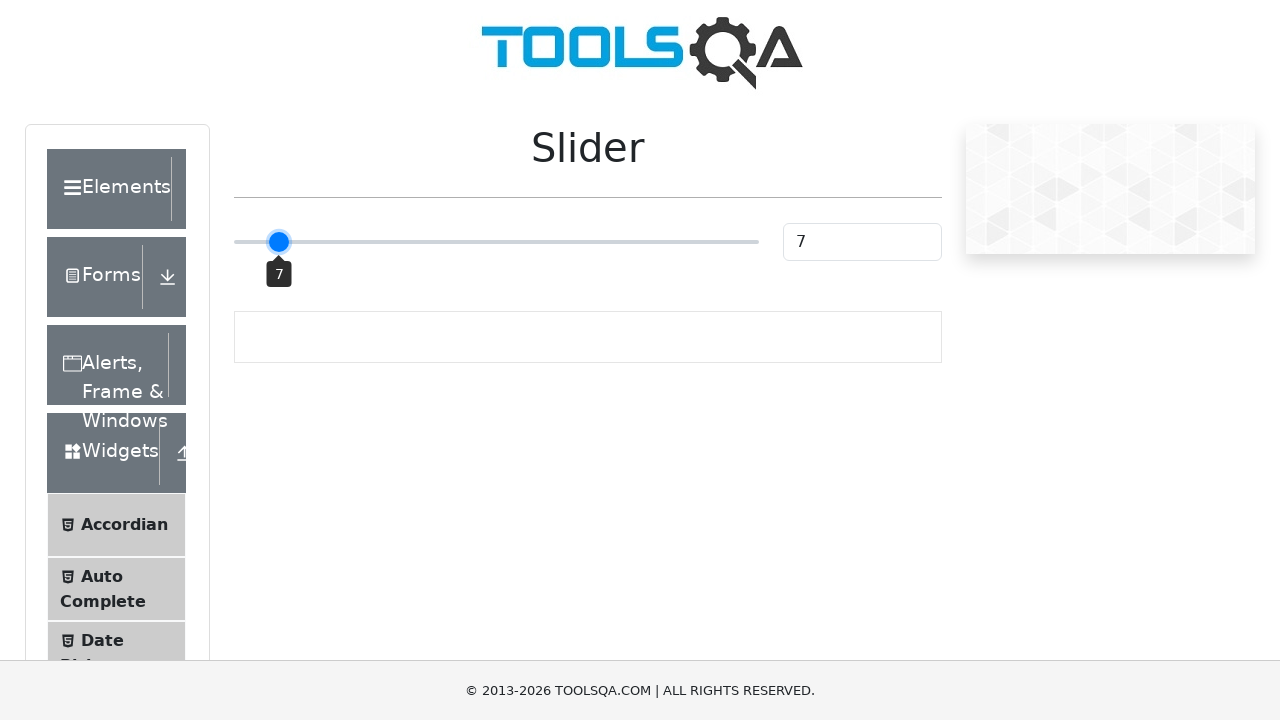

Pressed ArrowRight key (iteration 8/77) to increment slider value
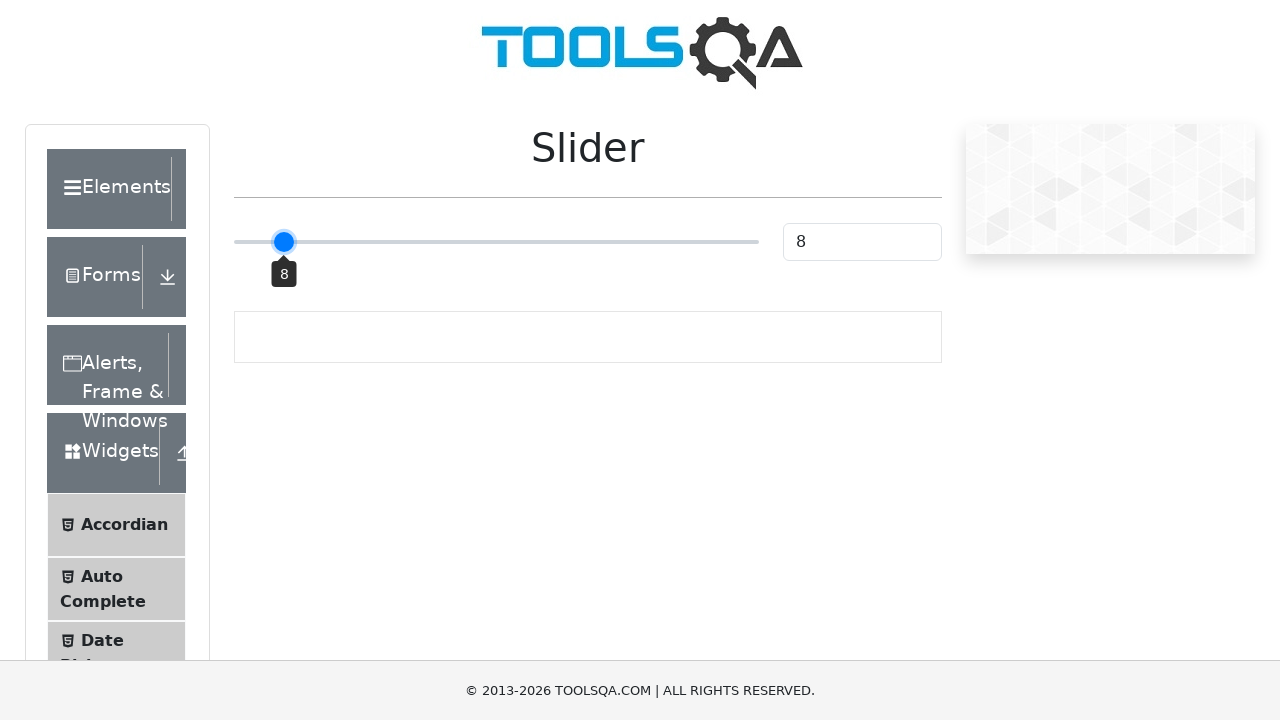

Pressed ArrowRight key (iteration 9/77) to increment slider value
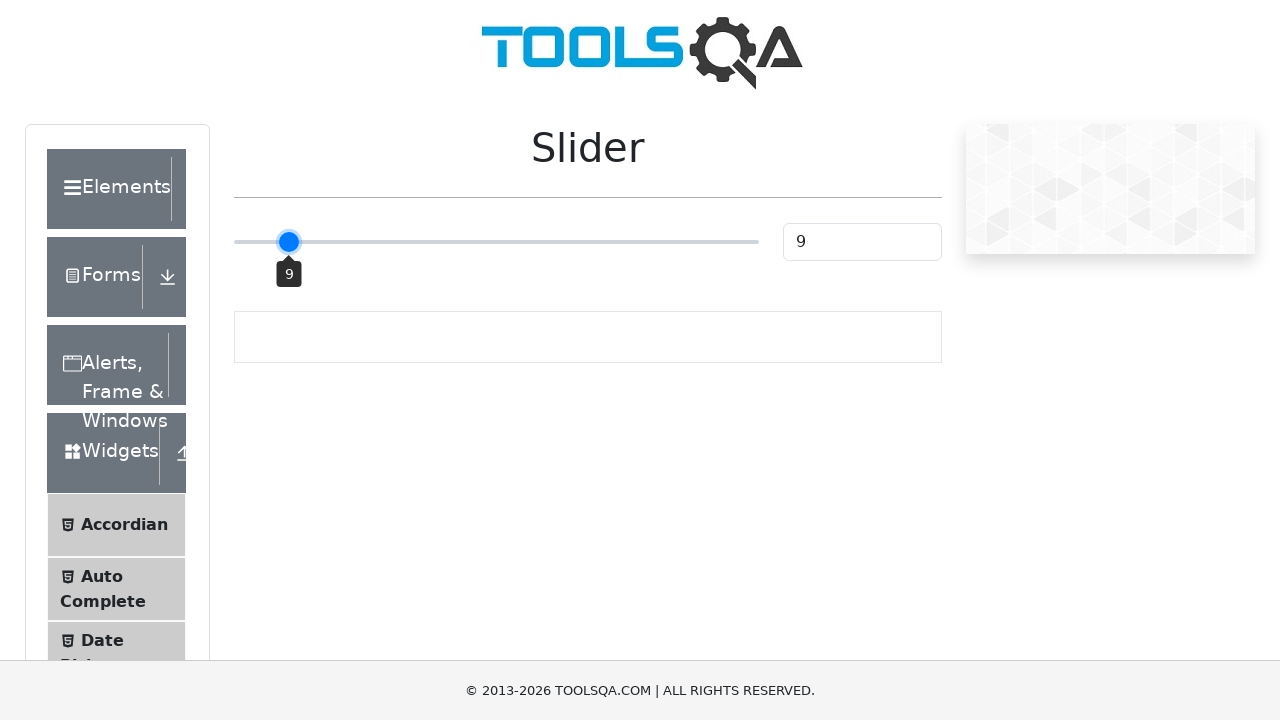

Pressed ArrowRight key (iteration 10/77) to increment slider value
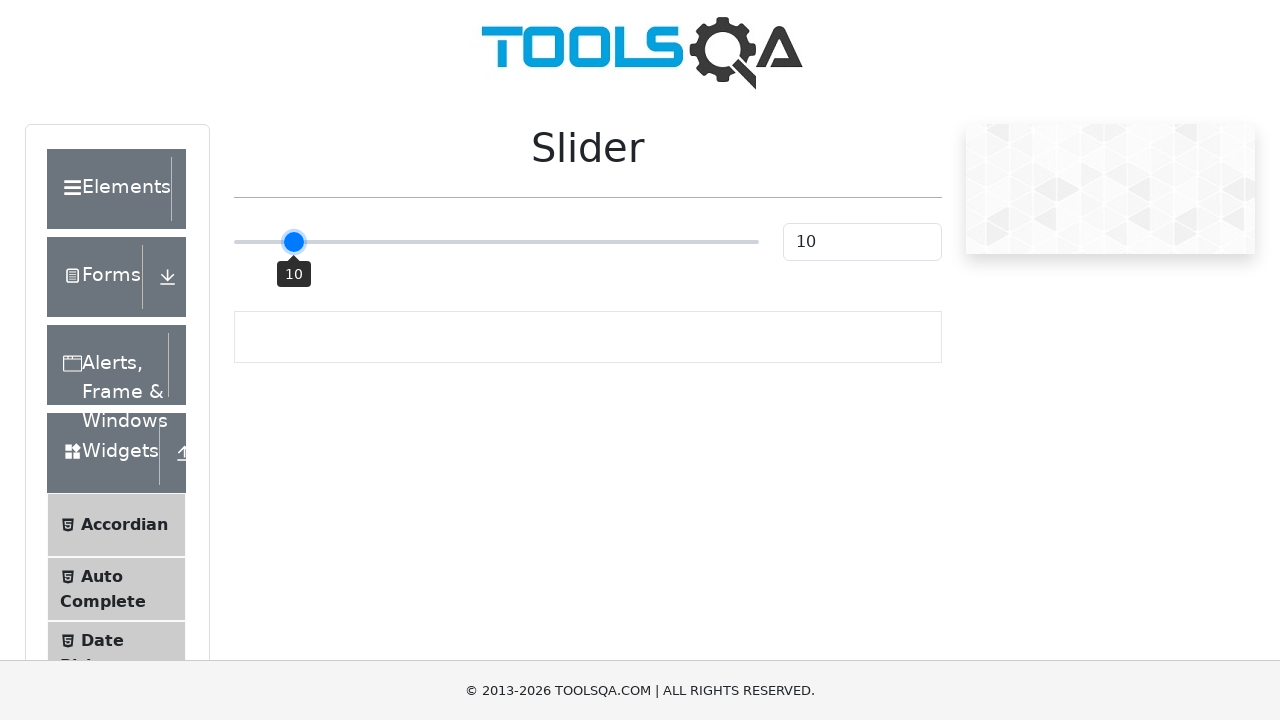

Pressed ArrowRight key (iteration 11/77) to increment slider value
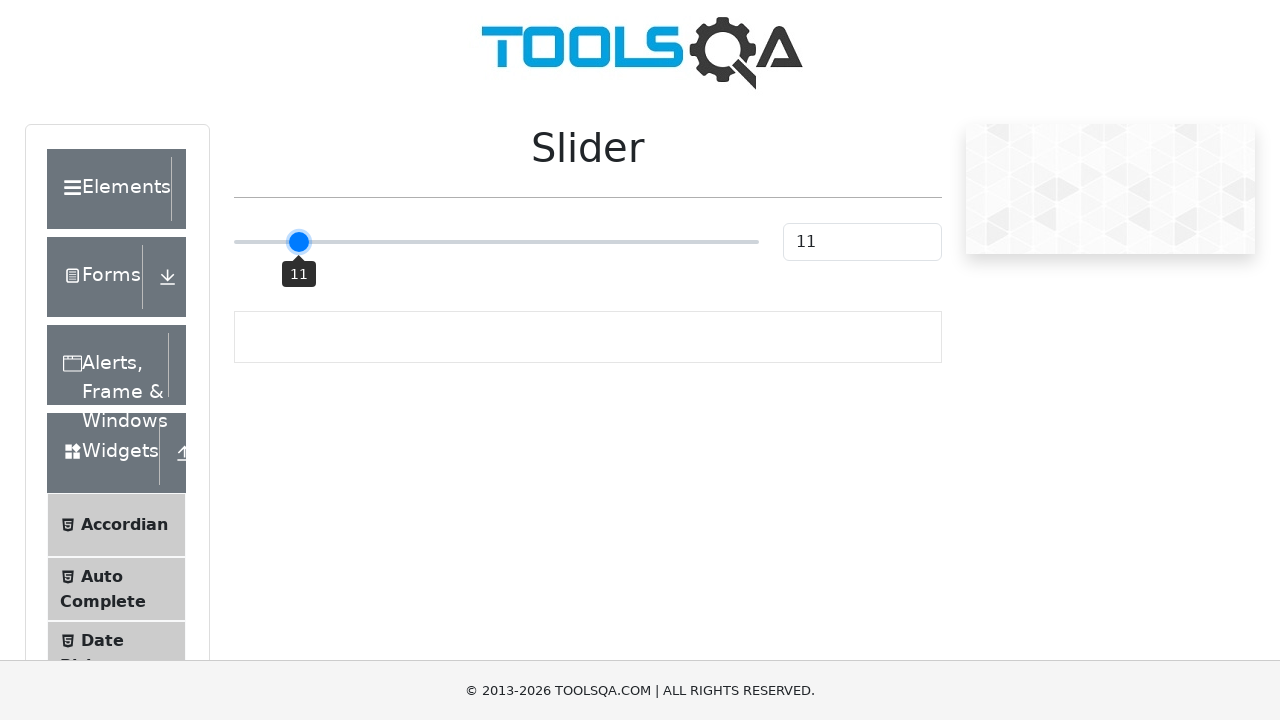

Pressed ArrowRight key (iteration 12/77) to increment slider value
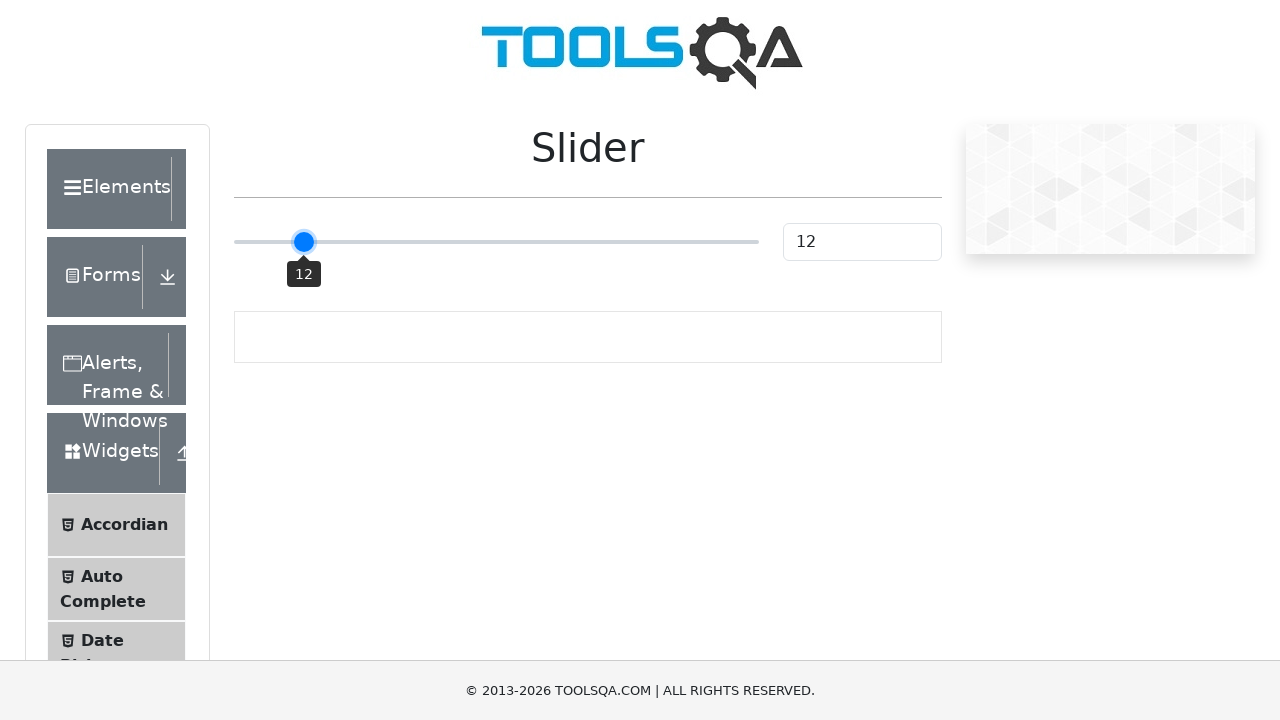

Pressed ArrowRight key (iteration 13/77) to increment slider value
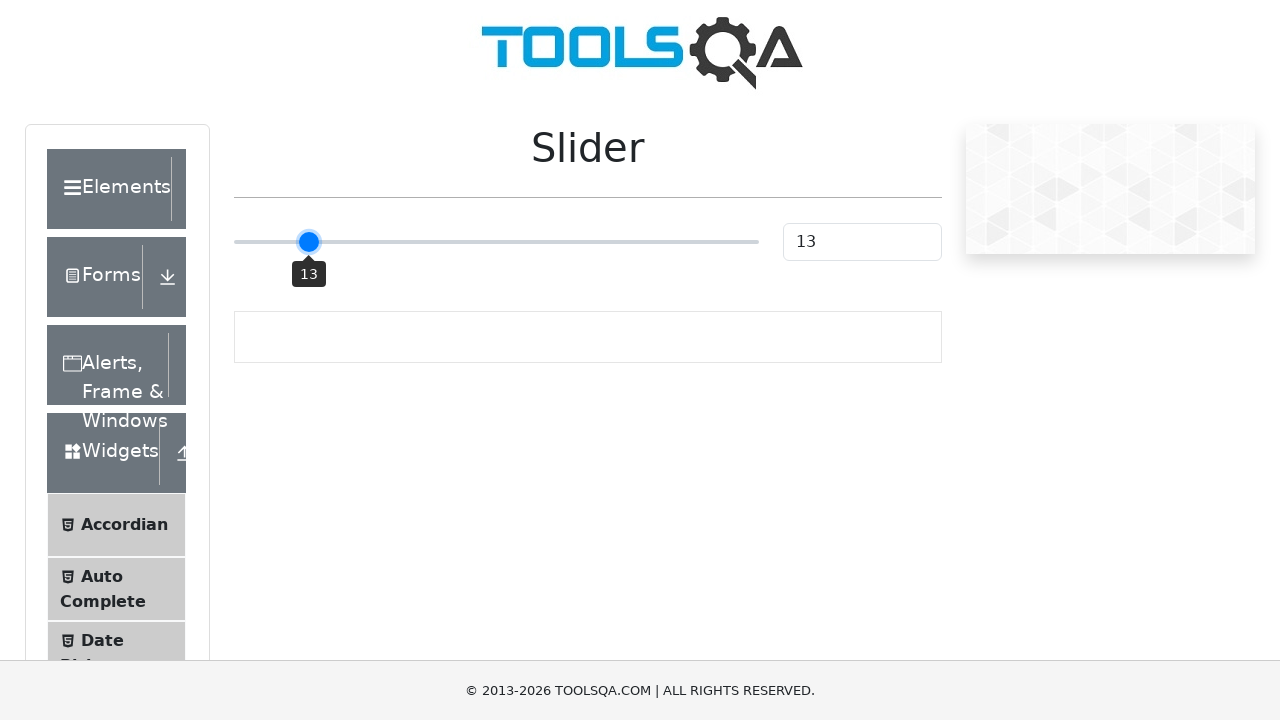

Pressed ArrowRight key (iteration 14/77) to increment slider value
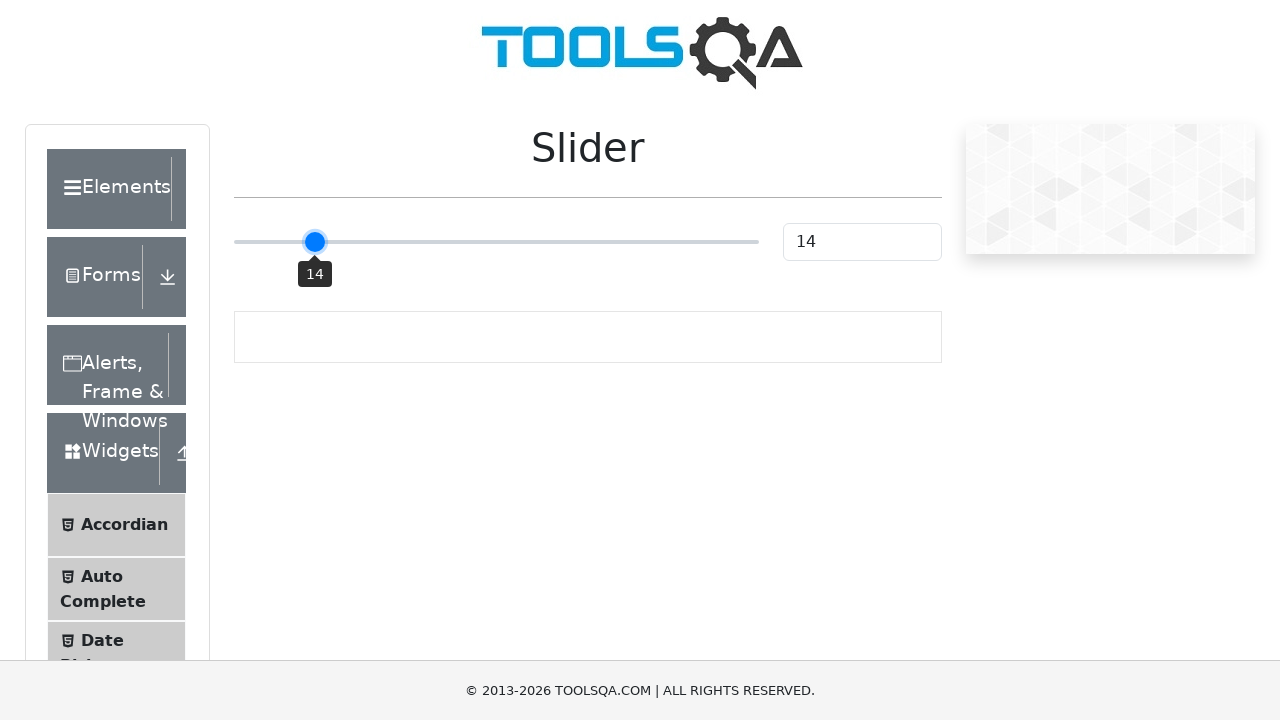

Pressed ArrowRight key (iteration 15/77) to increment slider value
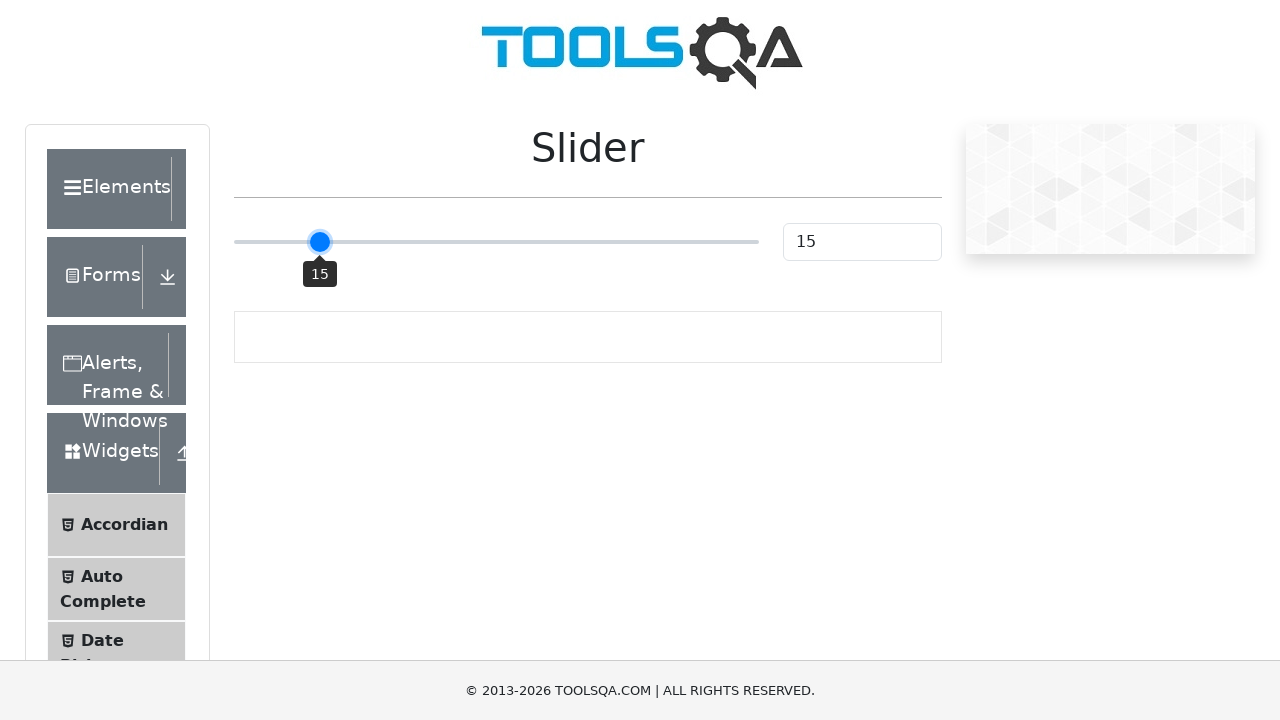

Pressed ArrowRight key (iteration 16/77) to increment slider value
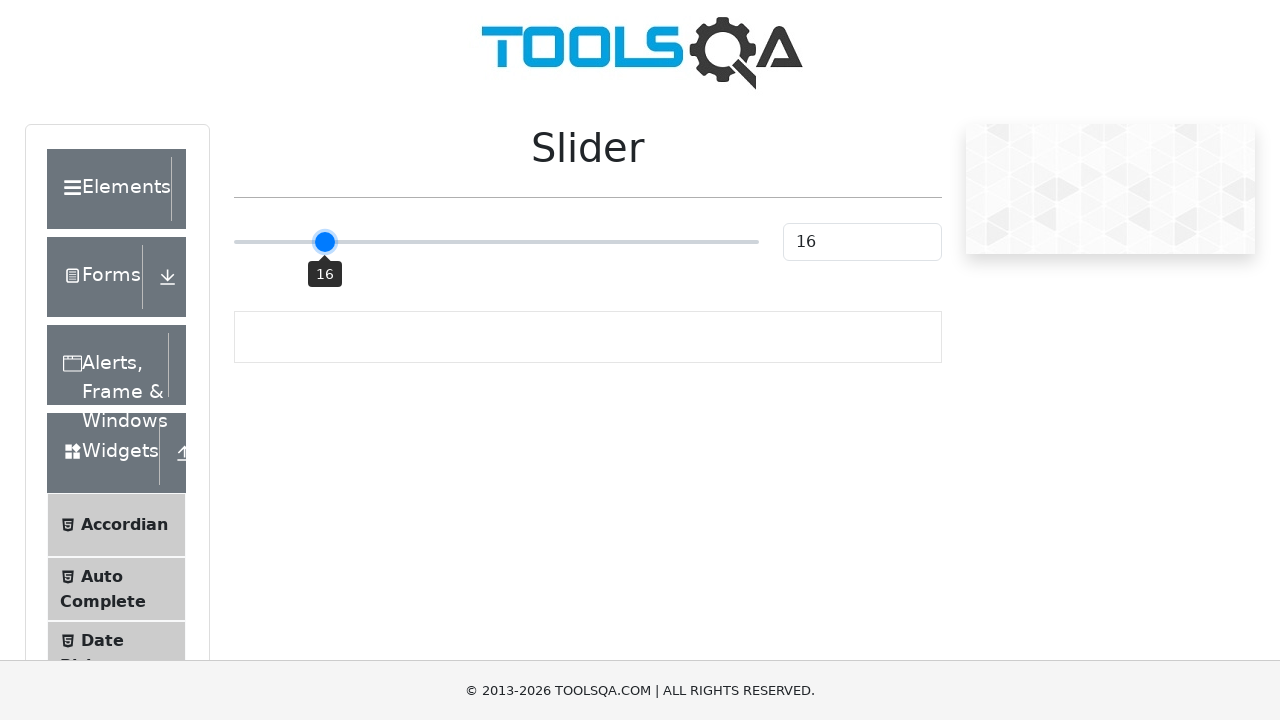

Pressed ArrowRight key (iteration 17/77) to increment slider value
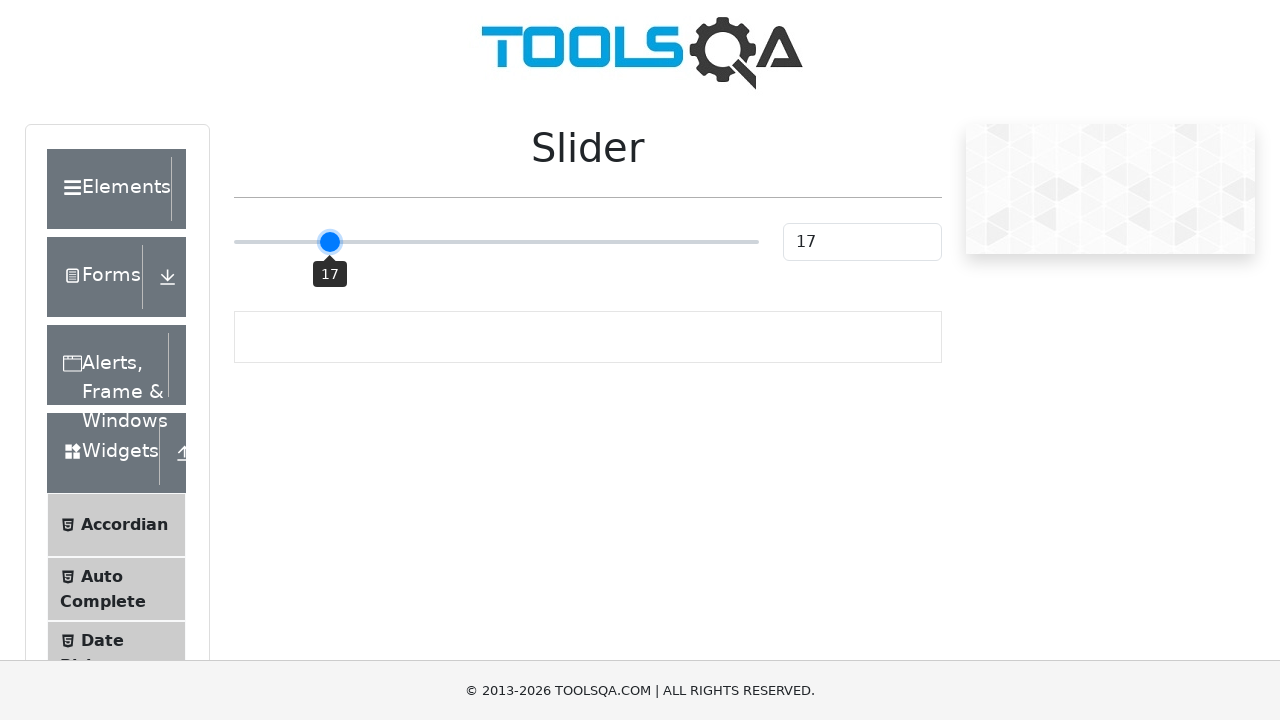

Pressed ArrowRight key (iteration 18/77) to increment slider value
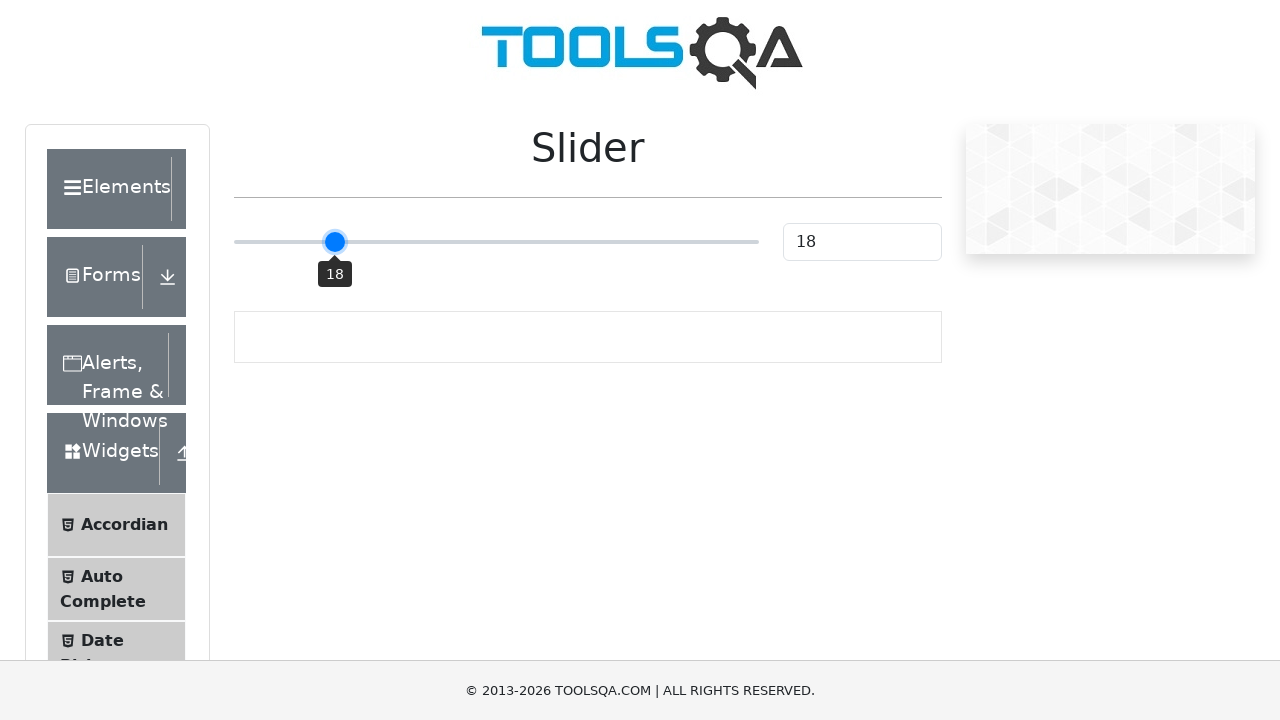

Pressed ArrowRight key (iteration 19/77) to increment slider value
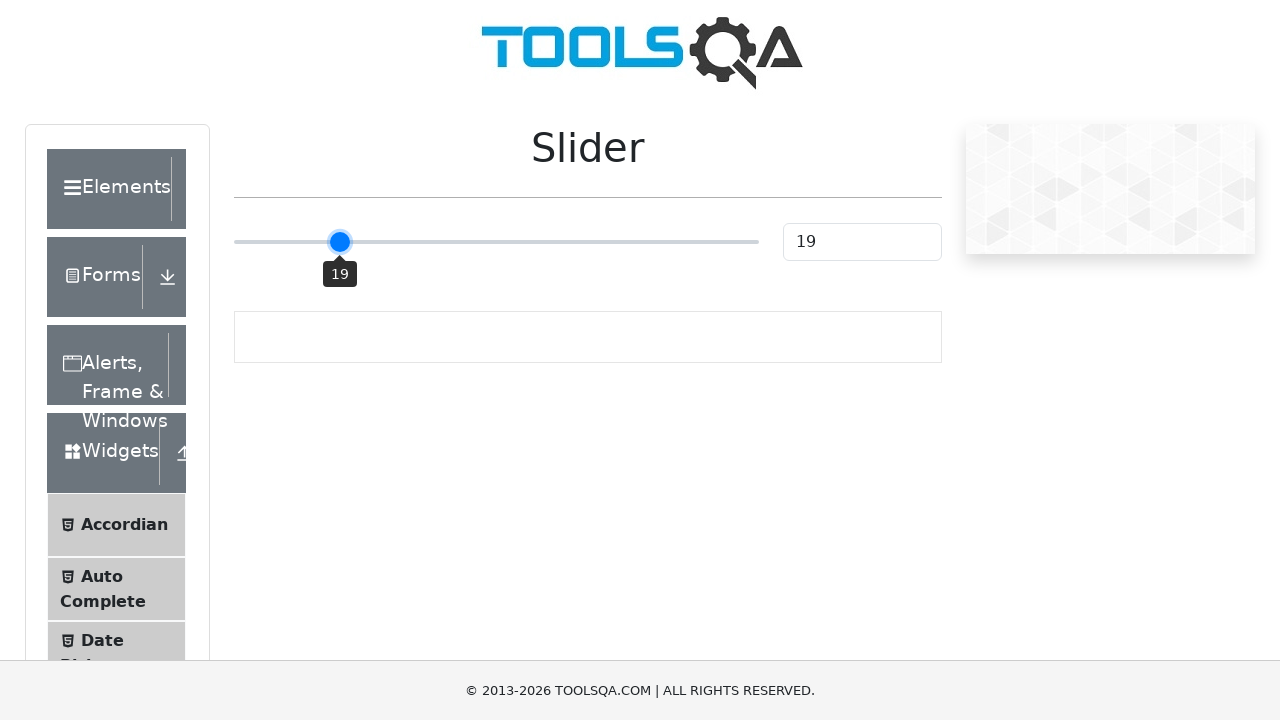

Pressed ArrowRight key (iteration 20/77) to increment slider value
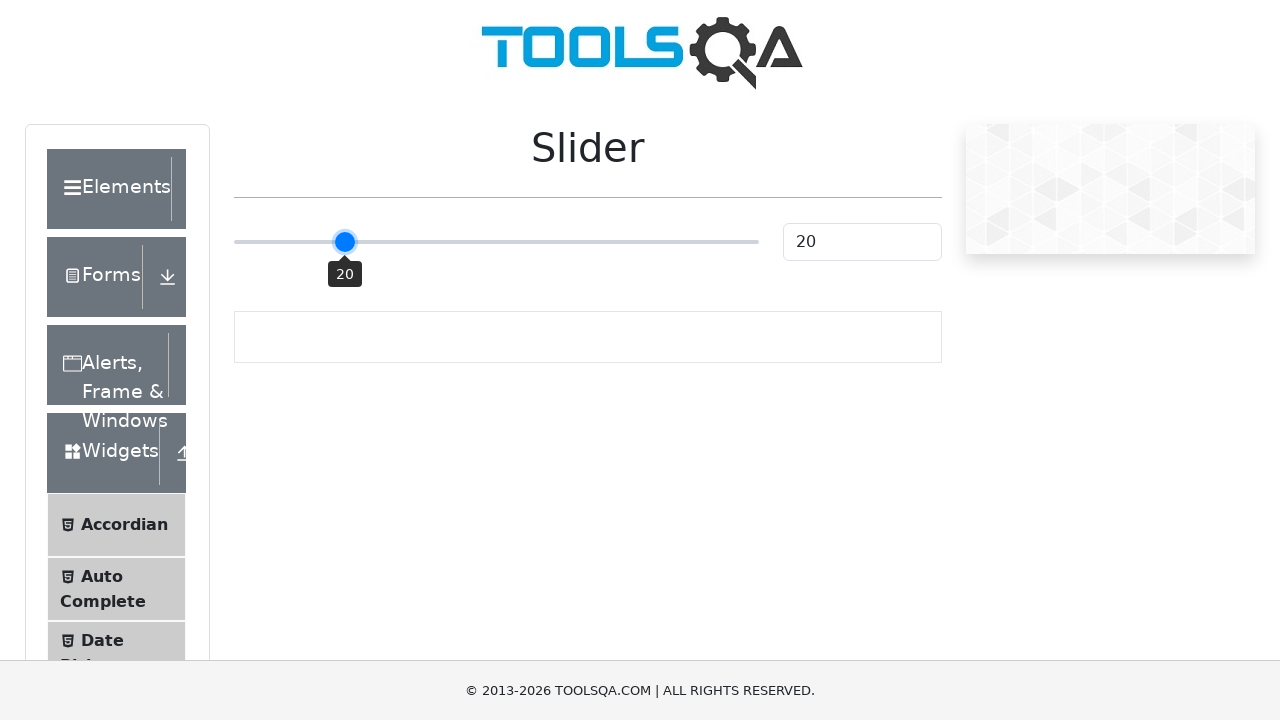

Pressed ArrowRight key (iteration 21/77) to increment slider value
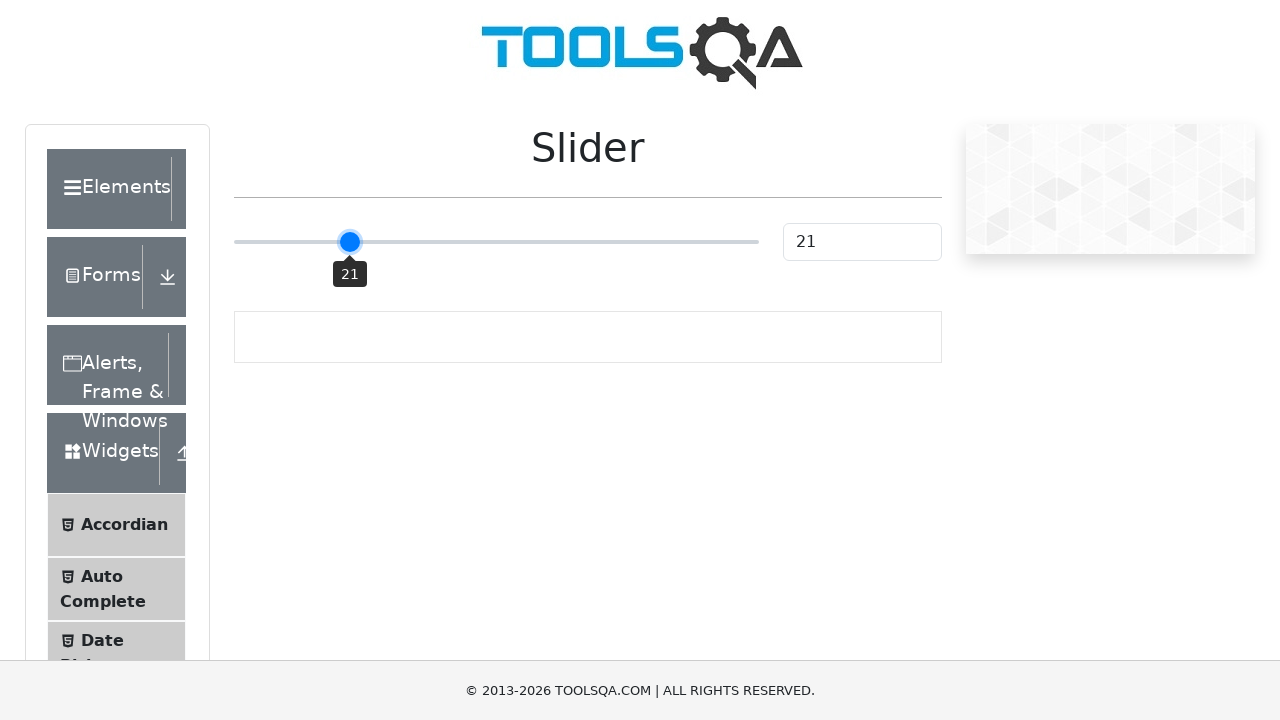

Pressed ArrowRight key (iteration 22/77) to increment slider value
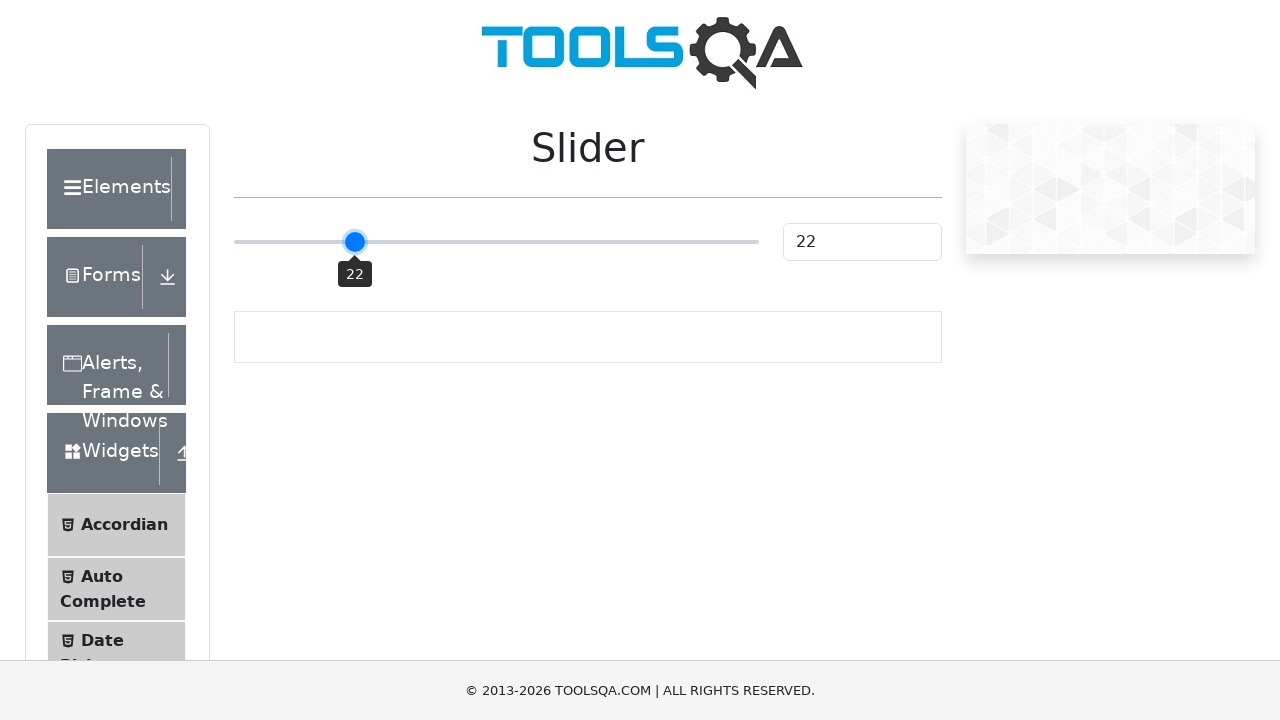

Pressed ArrowRight key (iteration 23/77) to increment slider value
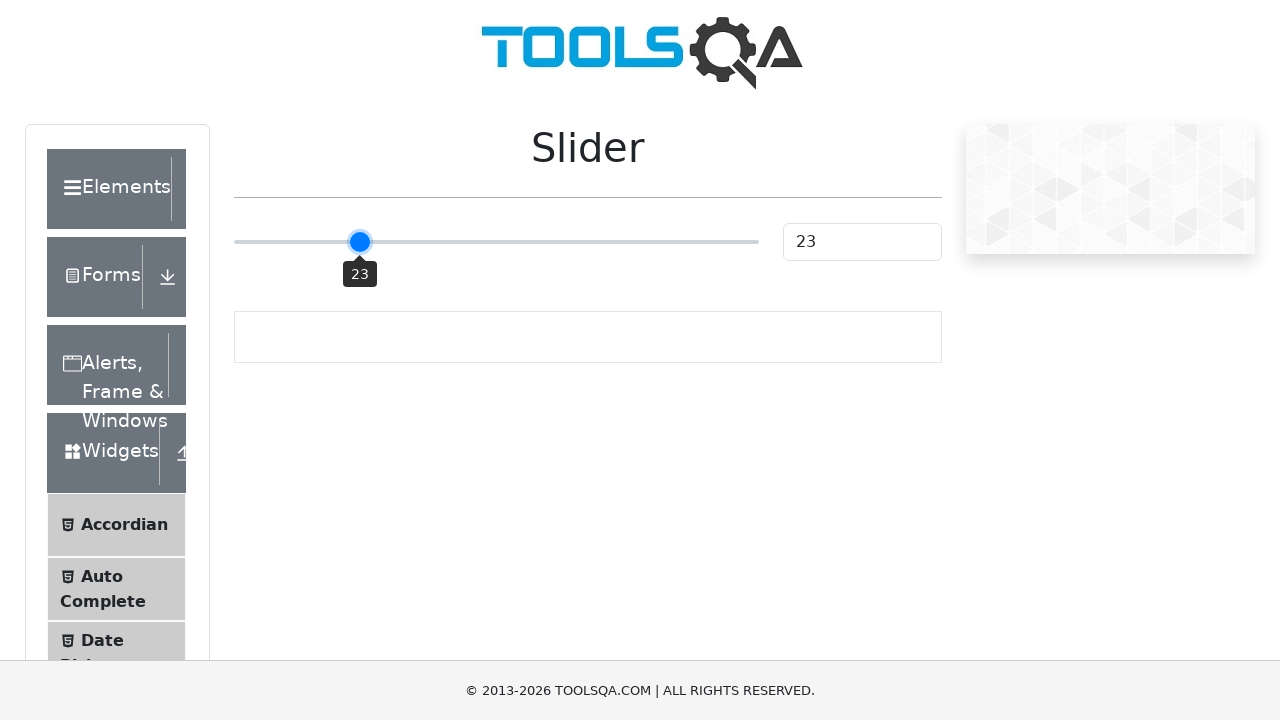

Pressed ArrowRight key (iteration 24/77) to increment slider value
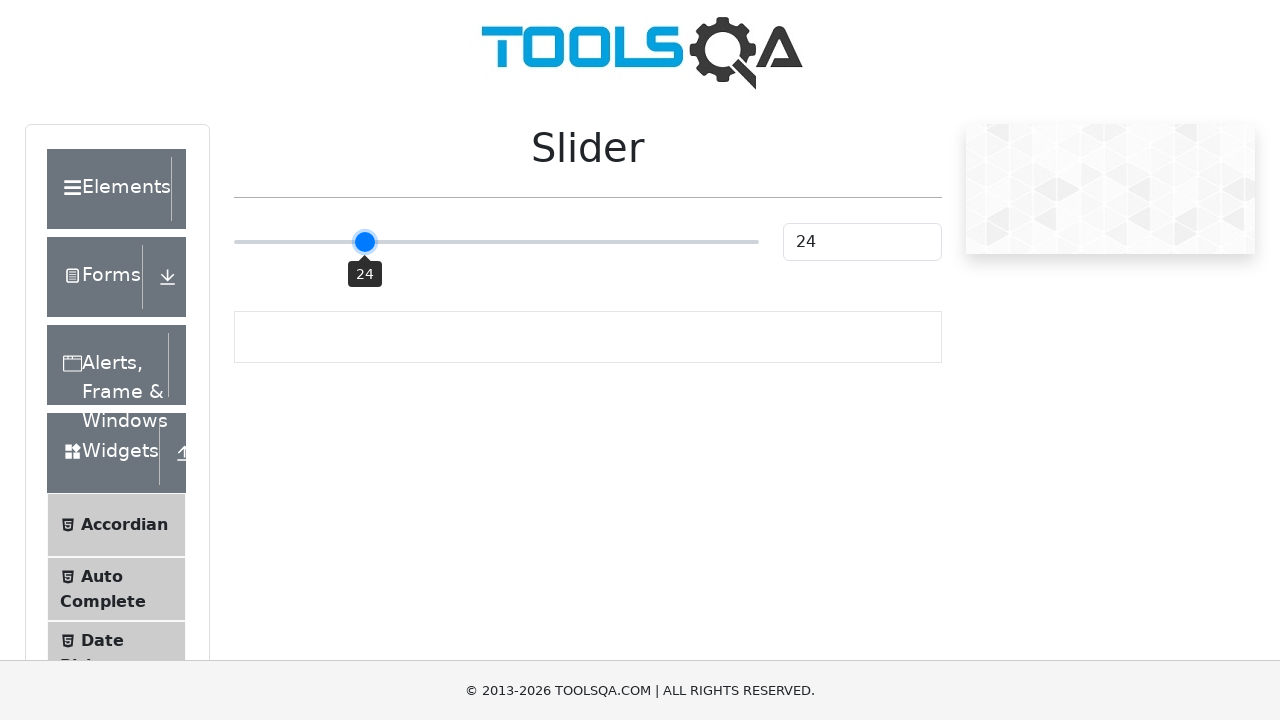

Pressed ArrowRight key (iteration 25/77) to increment slider value
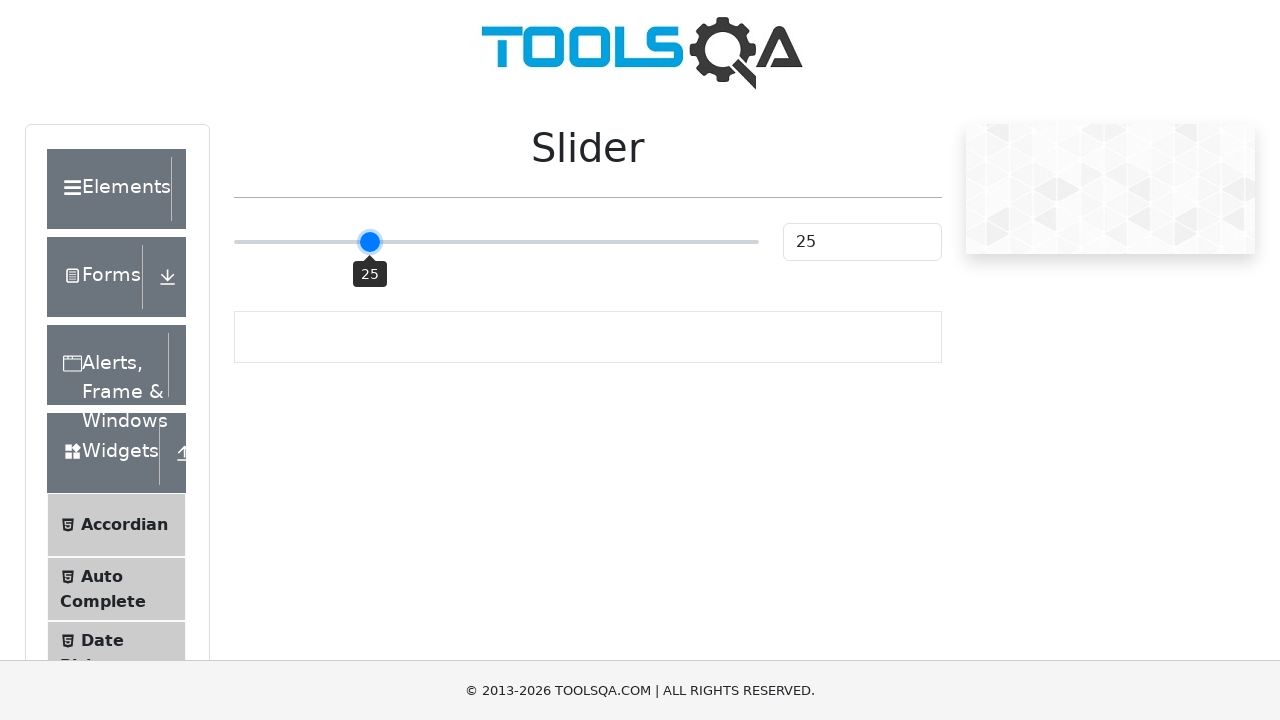

Pressed ArrowRight key (iteration 26/77) to increment slider value
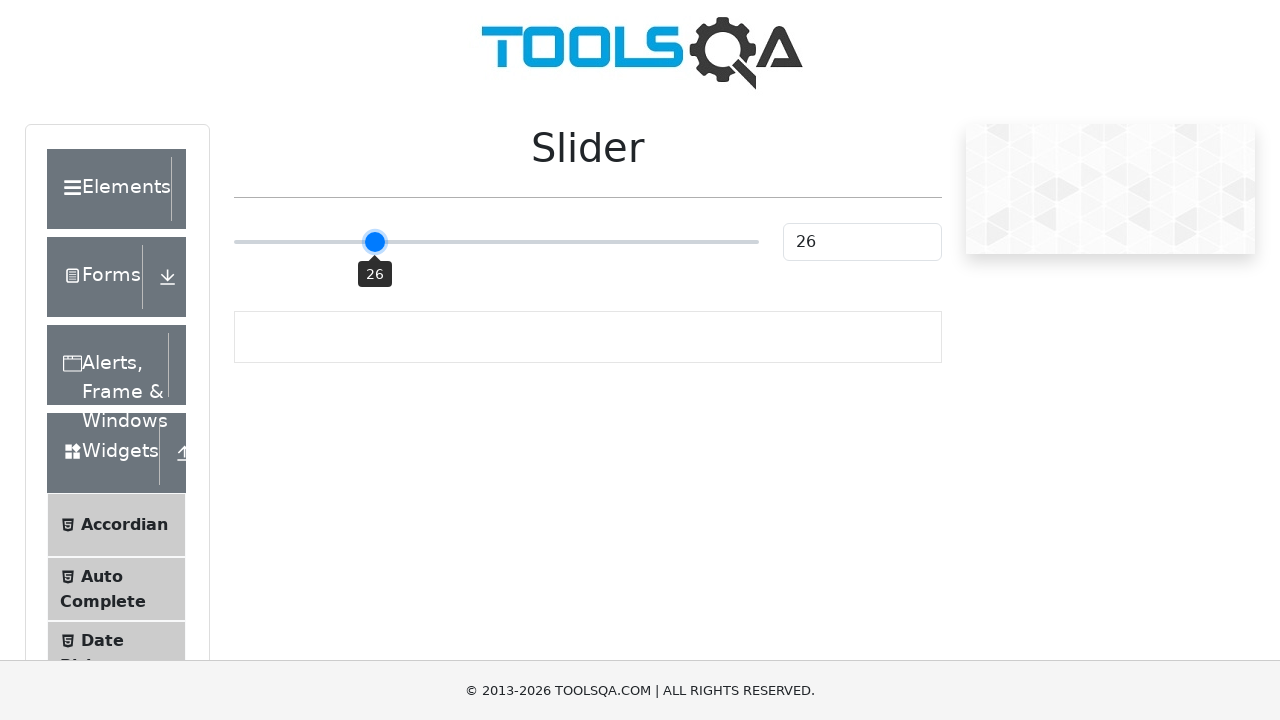

Pressed ArrowRight key (iteration 27/77) to increment slider value
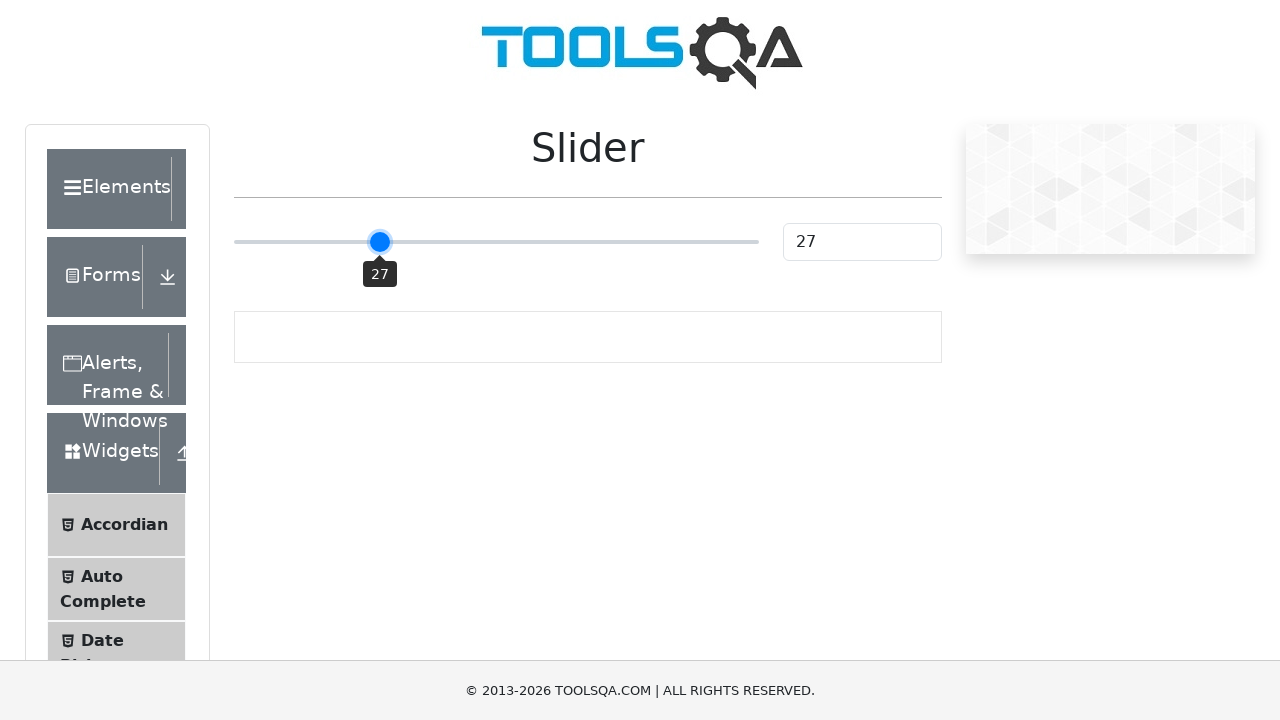

Pressed ArrowRight key (iteration 28/77) to increment slider value
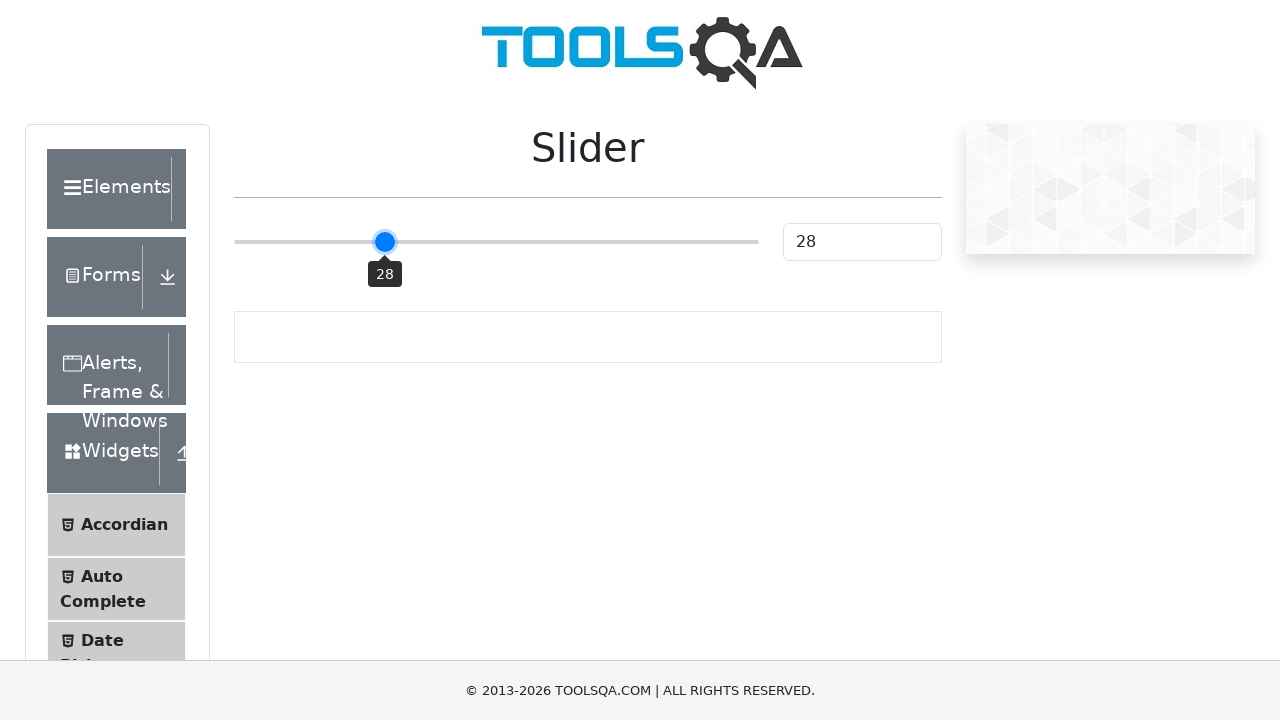

Pressed ArrowRight key (iteration 29/77) to increment slider value
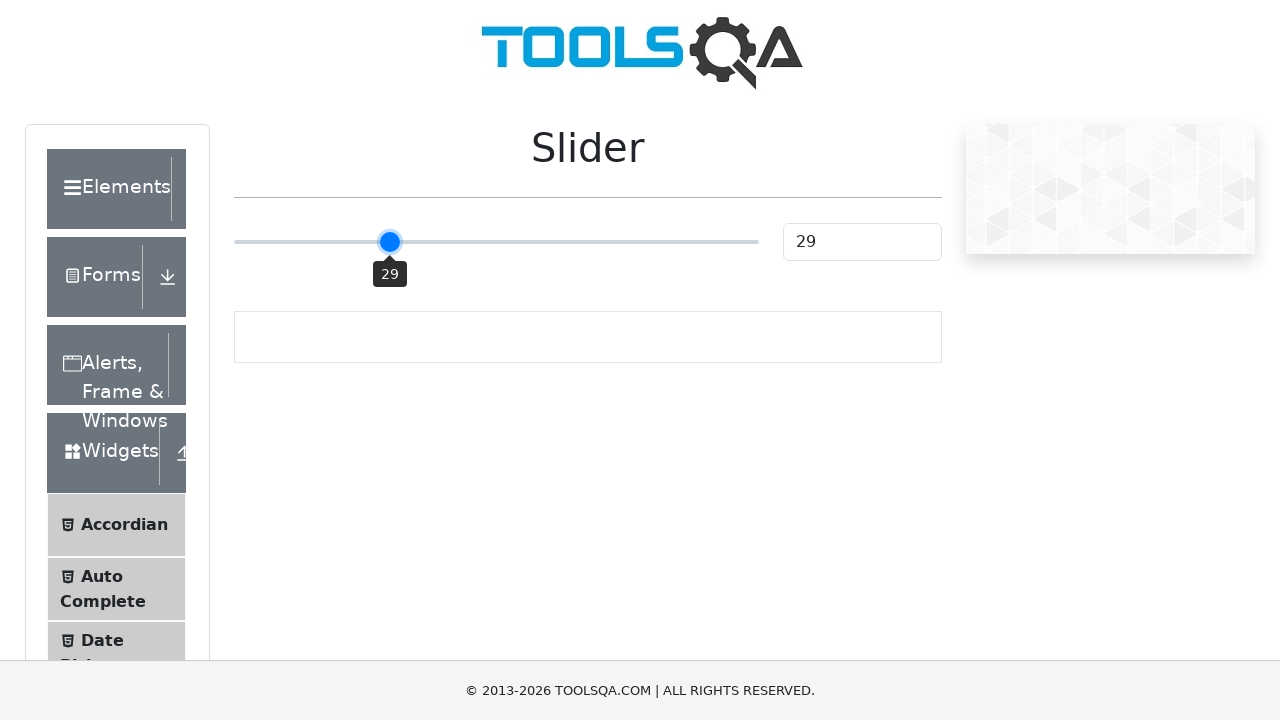

Pressed ArrowRight key (iteration 30/77) to increment slider value
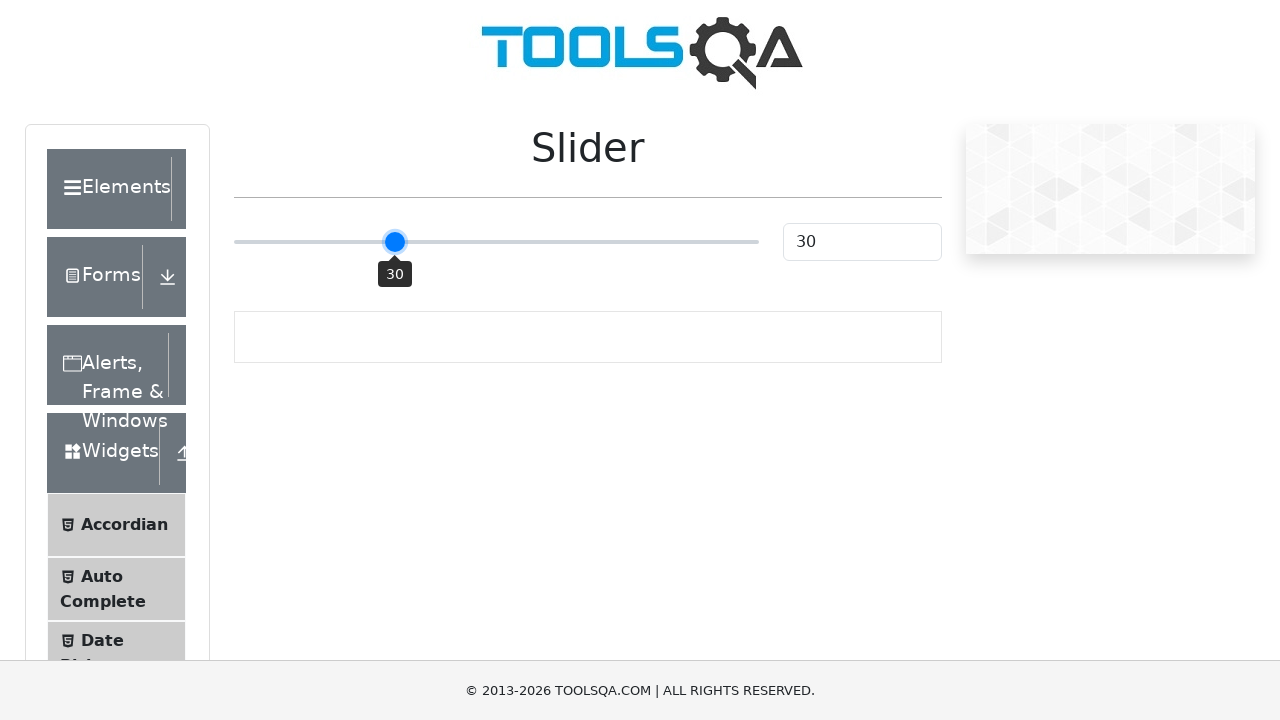

Pressed ArrowRight key (iteration 31/77) to increment slider value
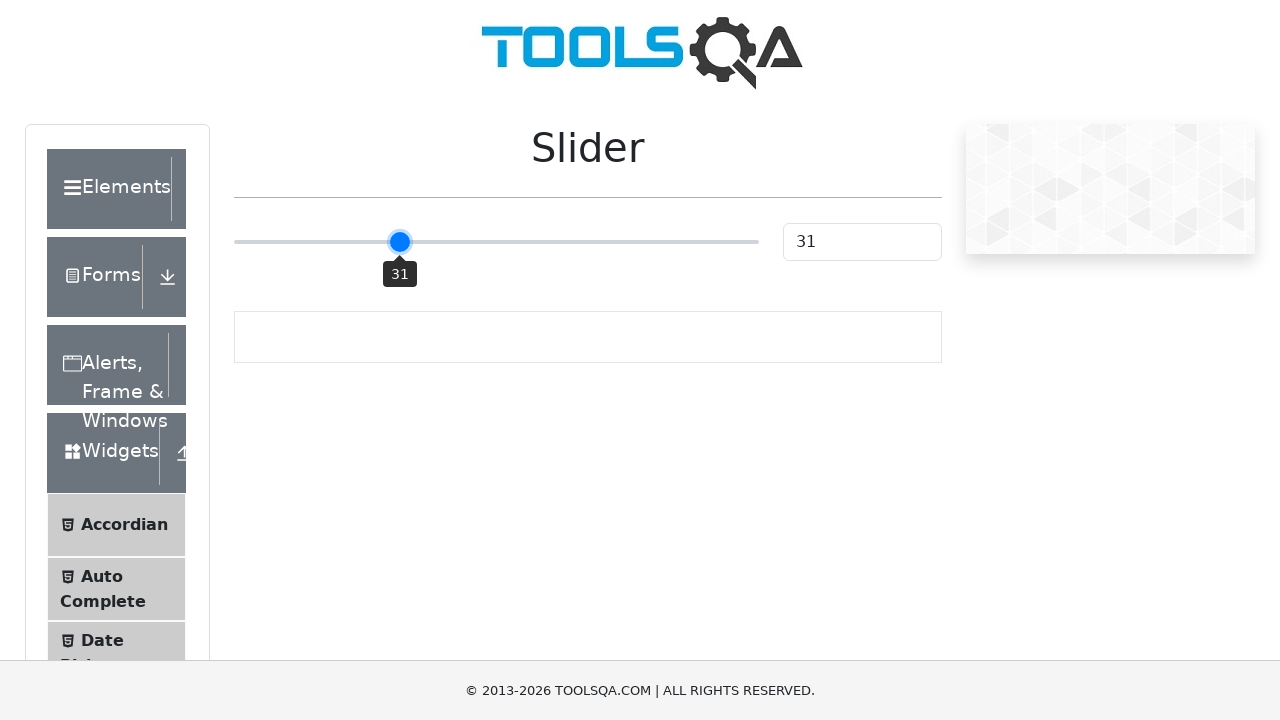

Pressed ArrowRight key (iteration 32/77) to increment slider value
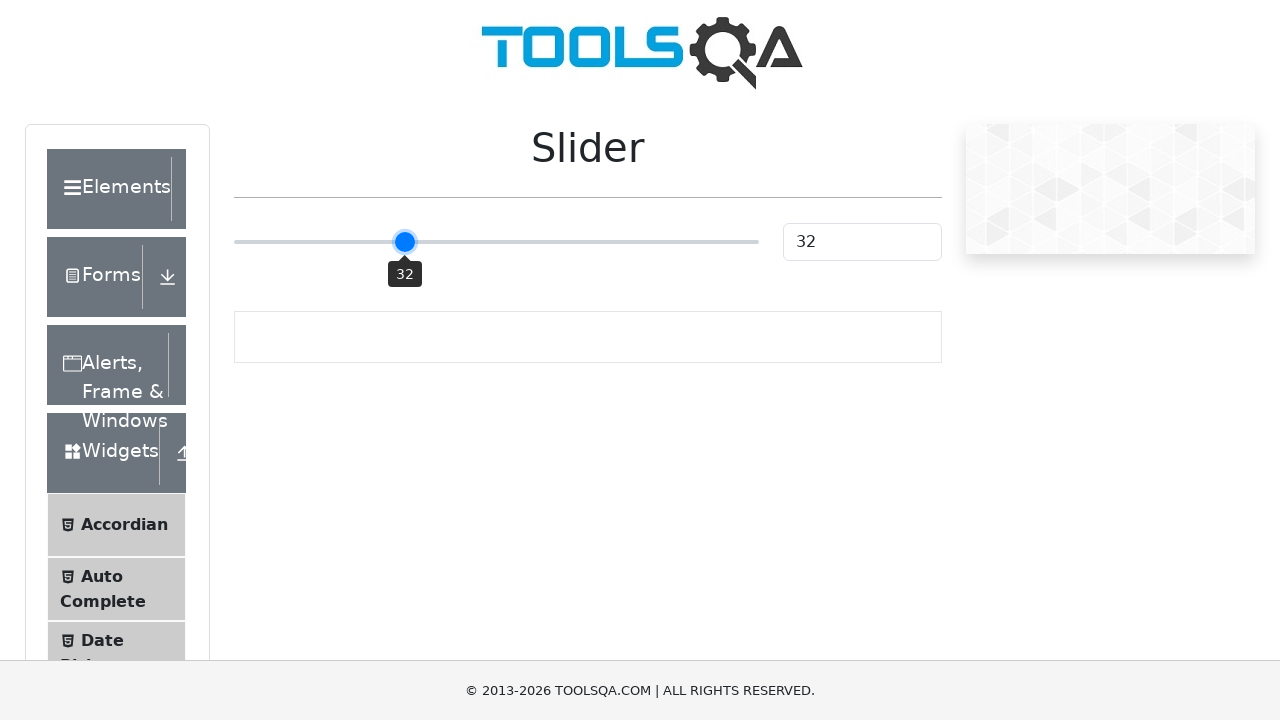

Pressed ArrowRight key (iteration 33/77) to increment slider value
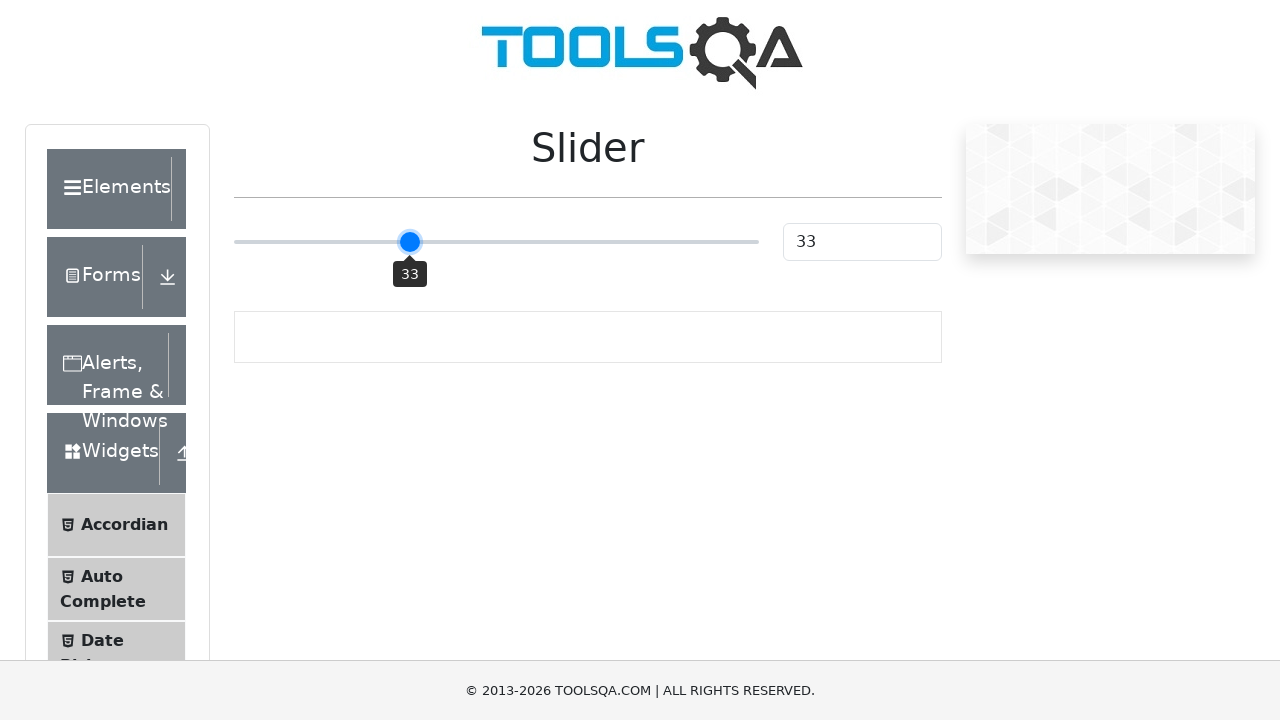

Pressed ArrowRight key (iteration 34/77) to increment slider value
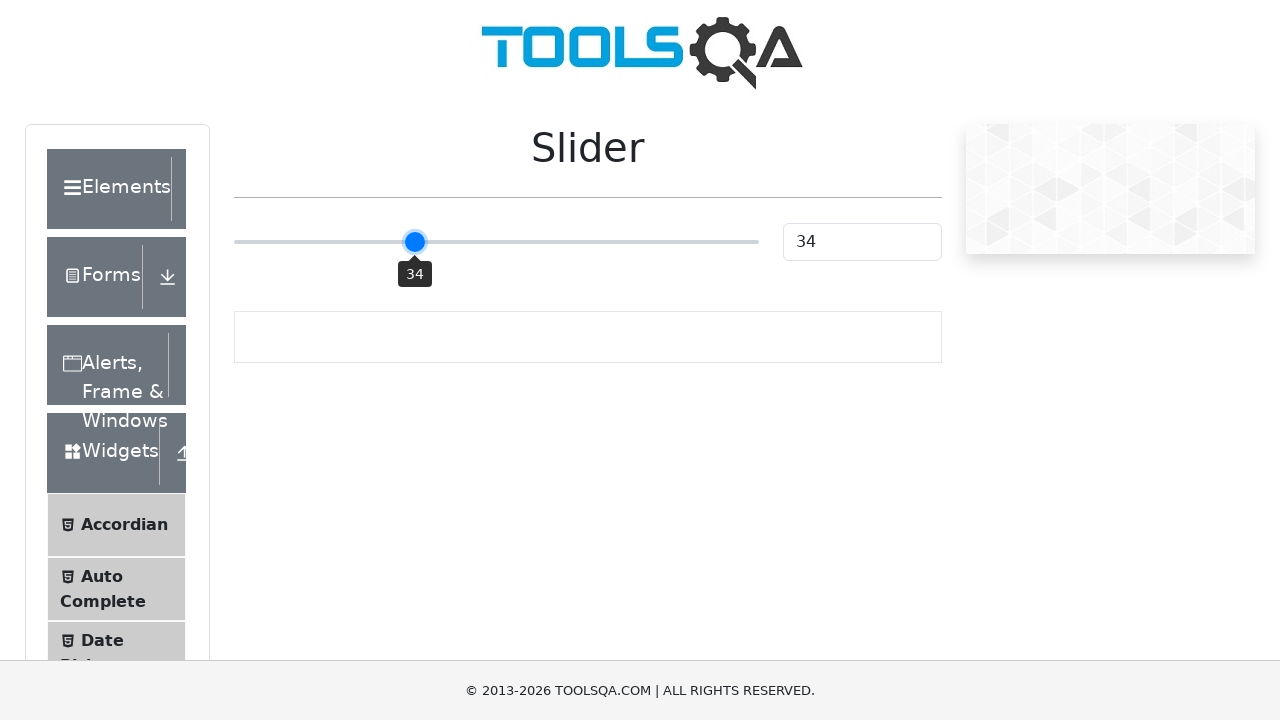

Pressed ArrowRight key (iteration 35/77) to increment slider value
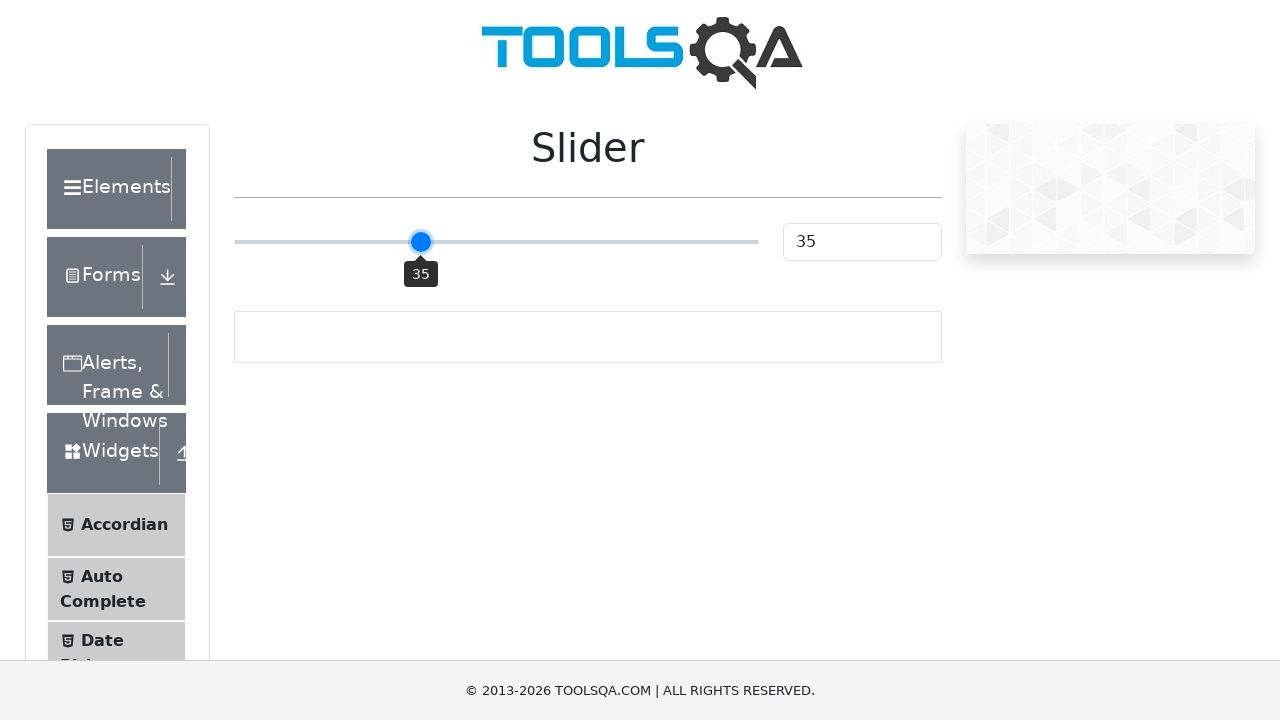

Pressed ArrowRight key (iteration 36/77) to increment slider value
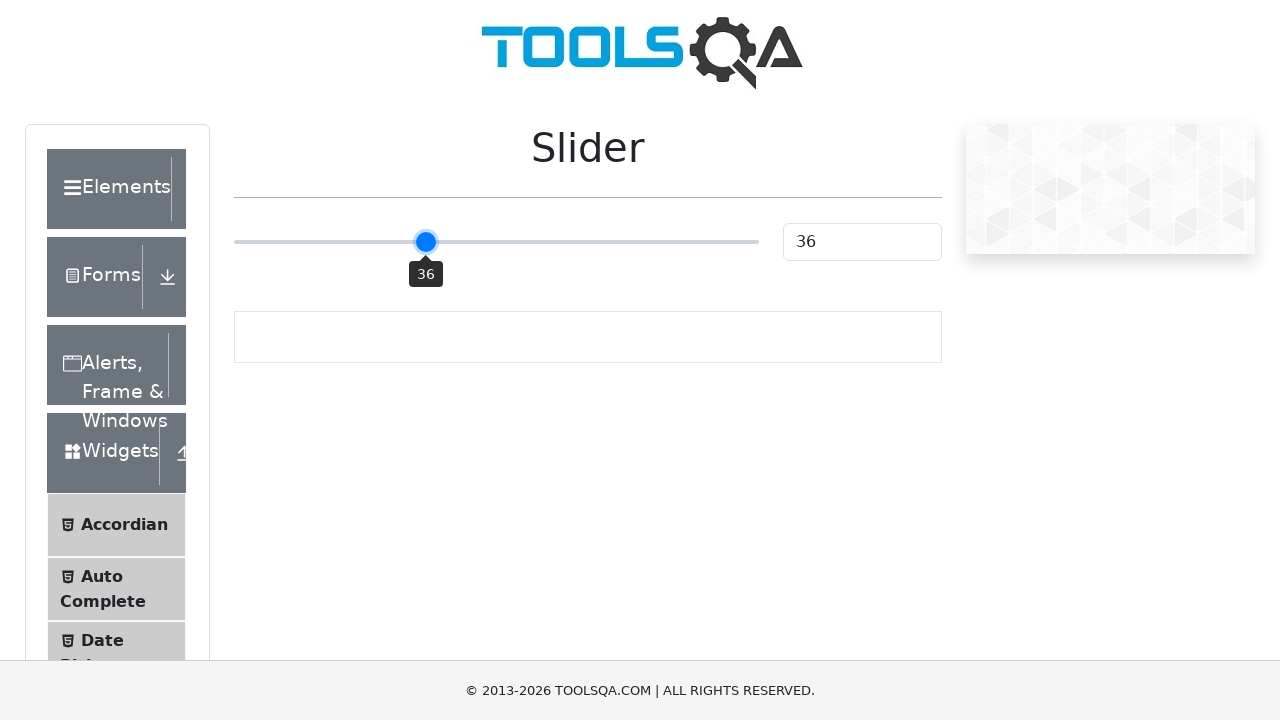

Pressed ArrowRight key (iteration 37/77) to increment slider value
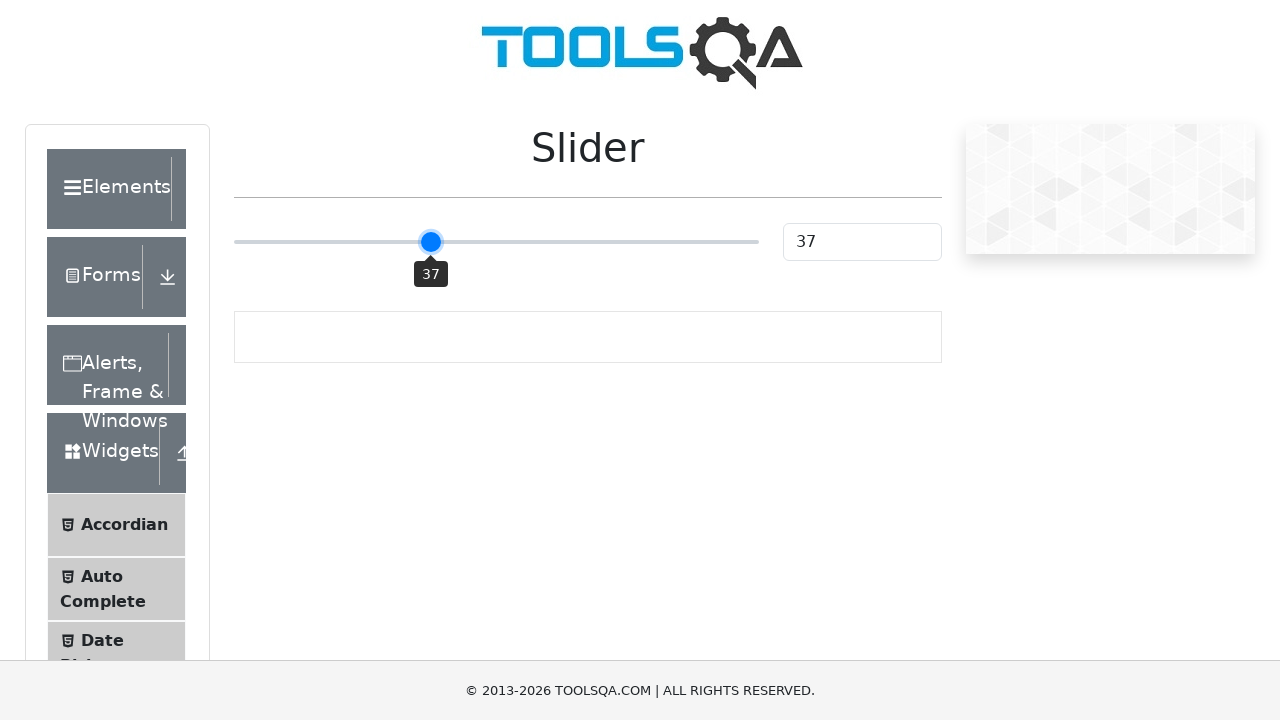

Pressed ArrowRight key (iteration 38/77) to increment slider value
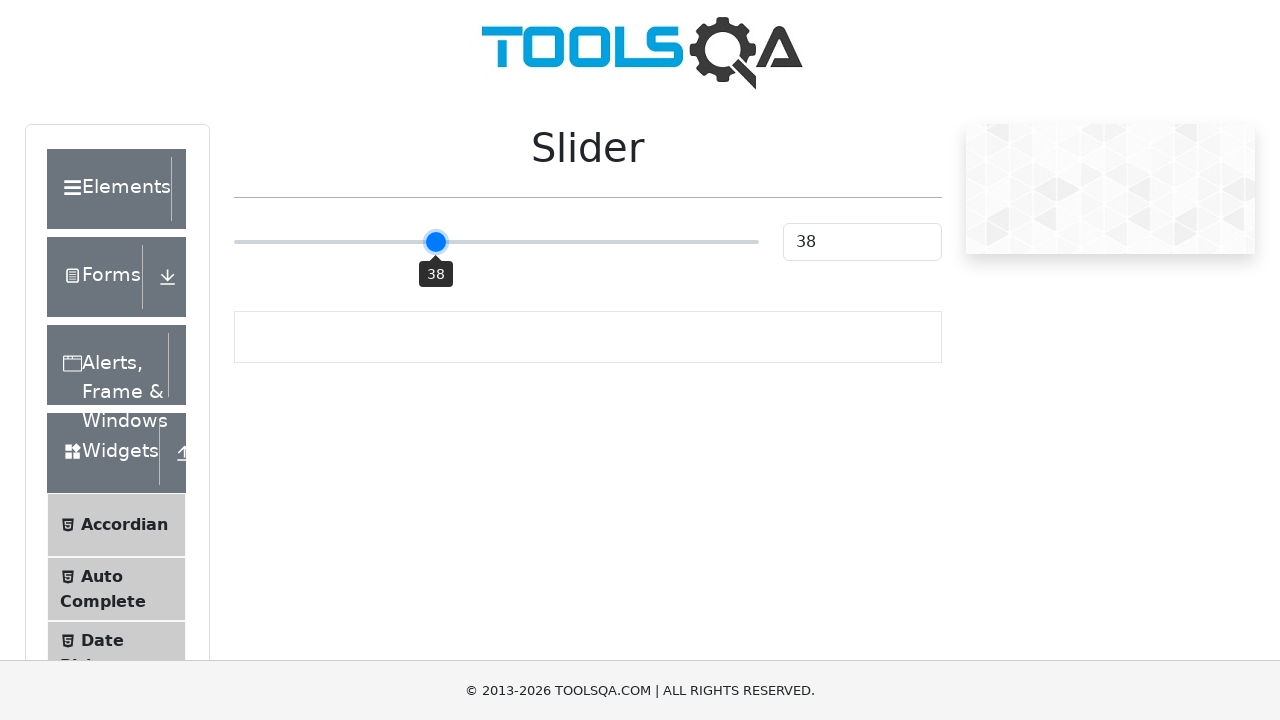

Pressed ArrowRight key (iteration 39/77) to increment slider value
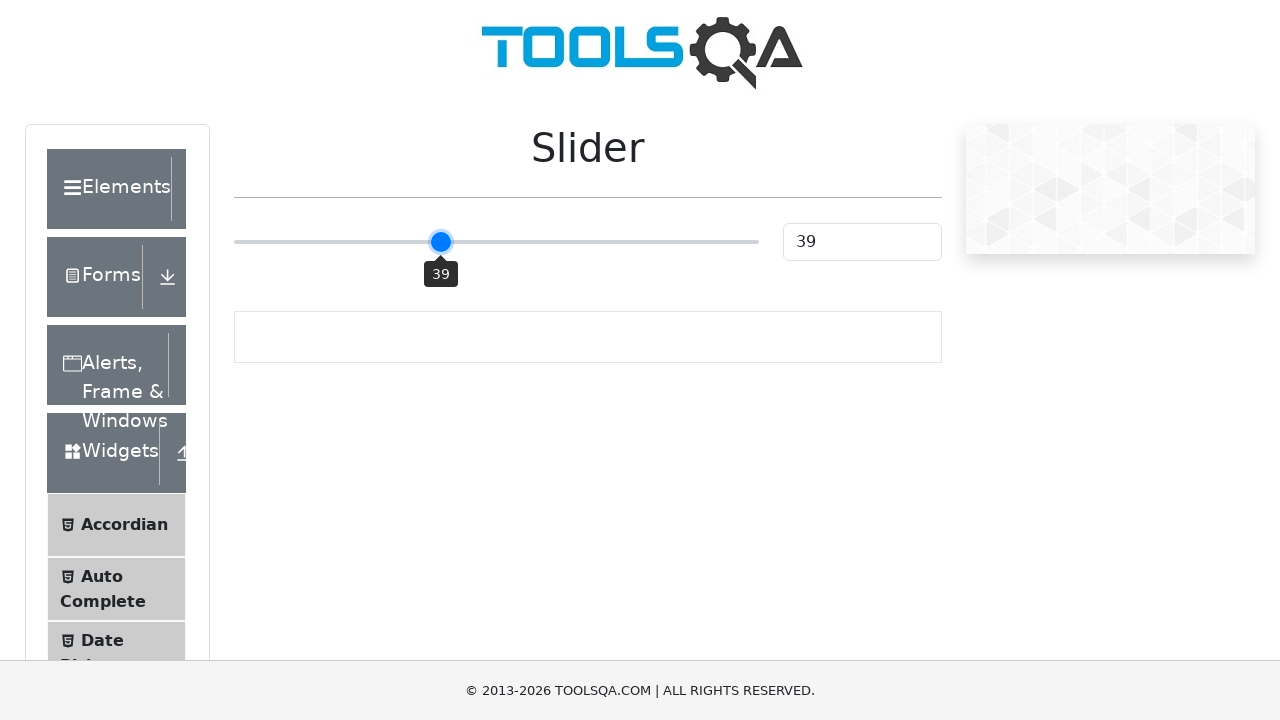

Pressed ArrowRight key (iteration 40/77) to increment slider value
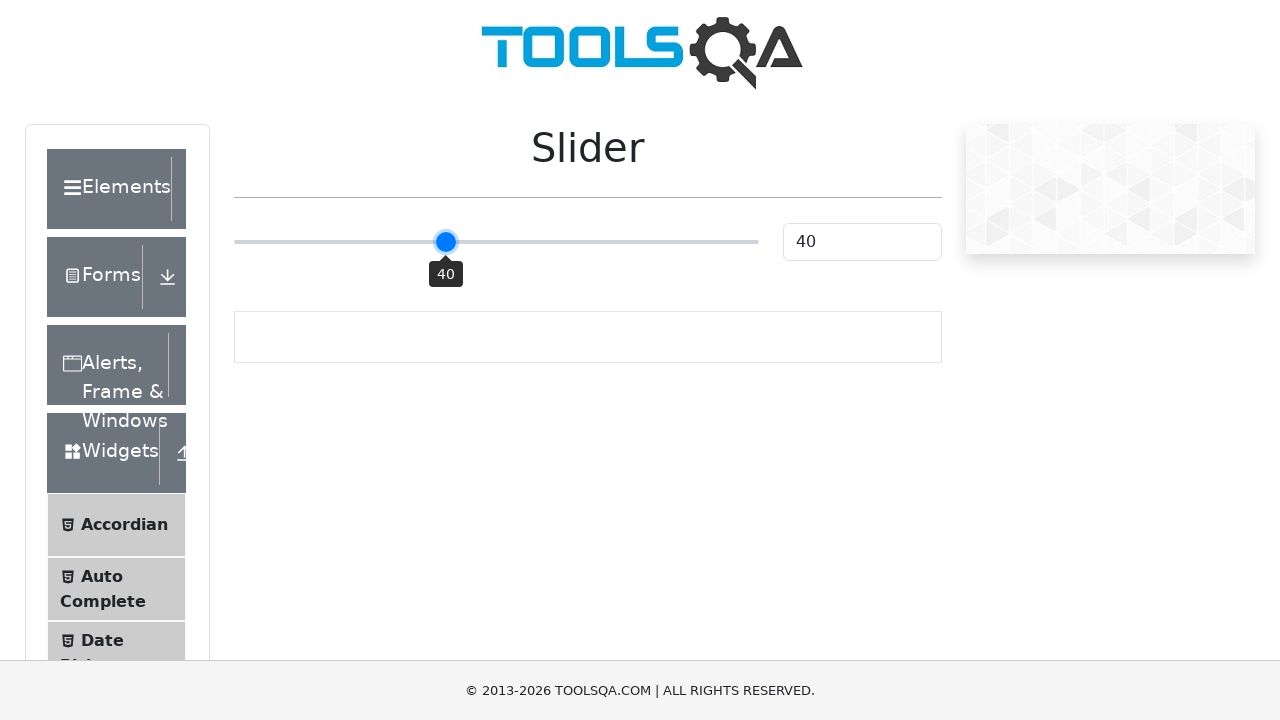

Pressed ArrowRight key (iteration 41/77) to increment slider value
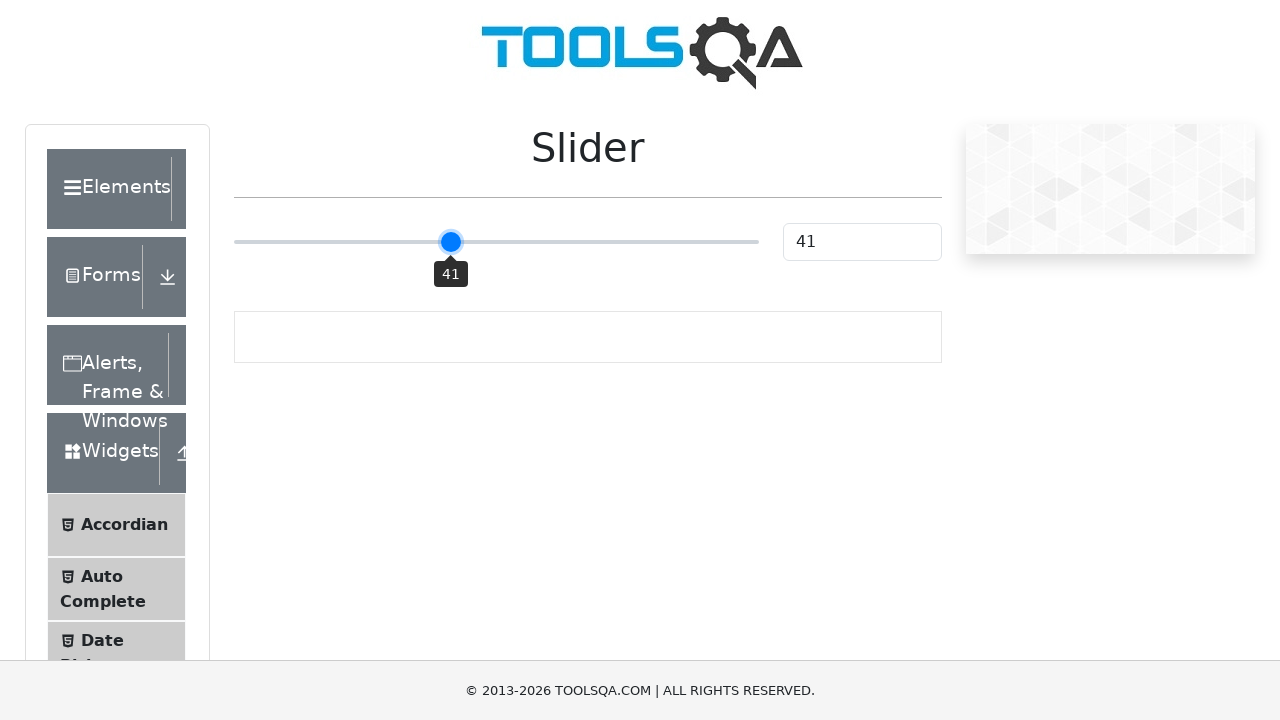

Pressed ArrowRight key (iteration 42/77) to increment slider value
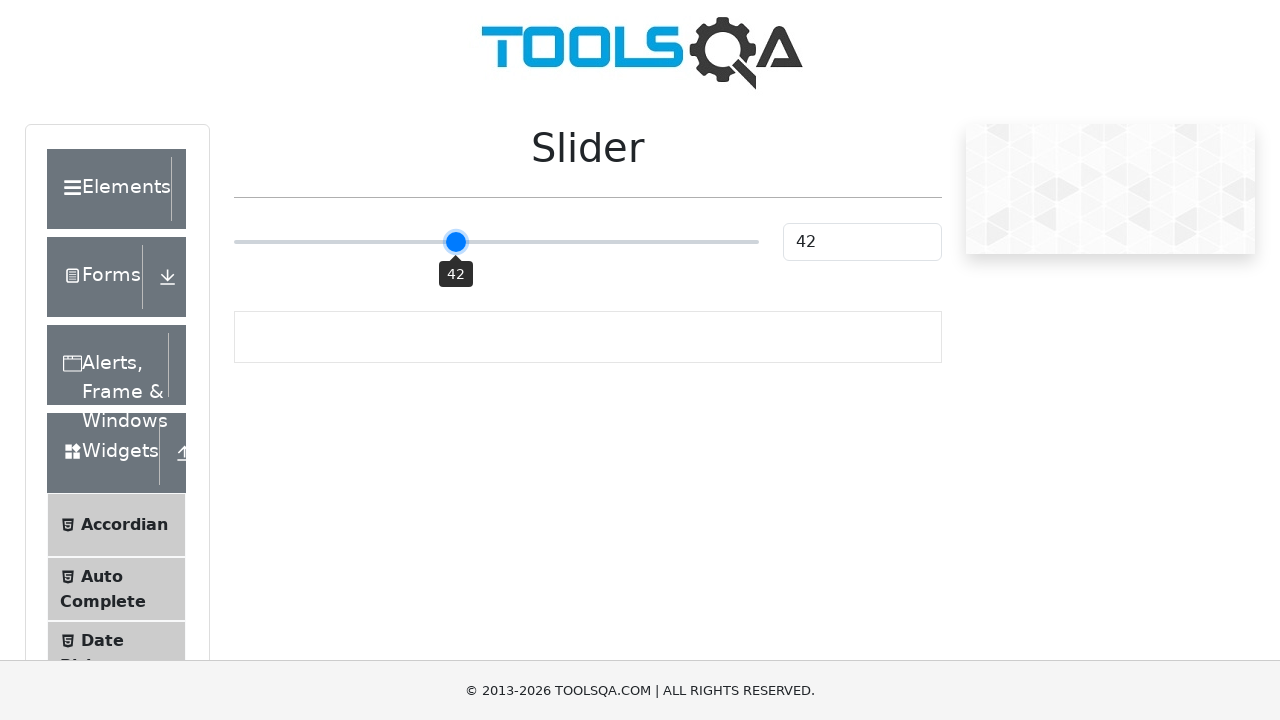

Pressed ArrowRight key (iteration 43/77) to increment slider value
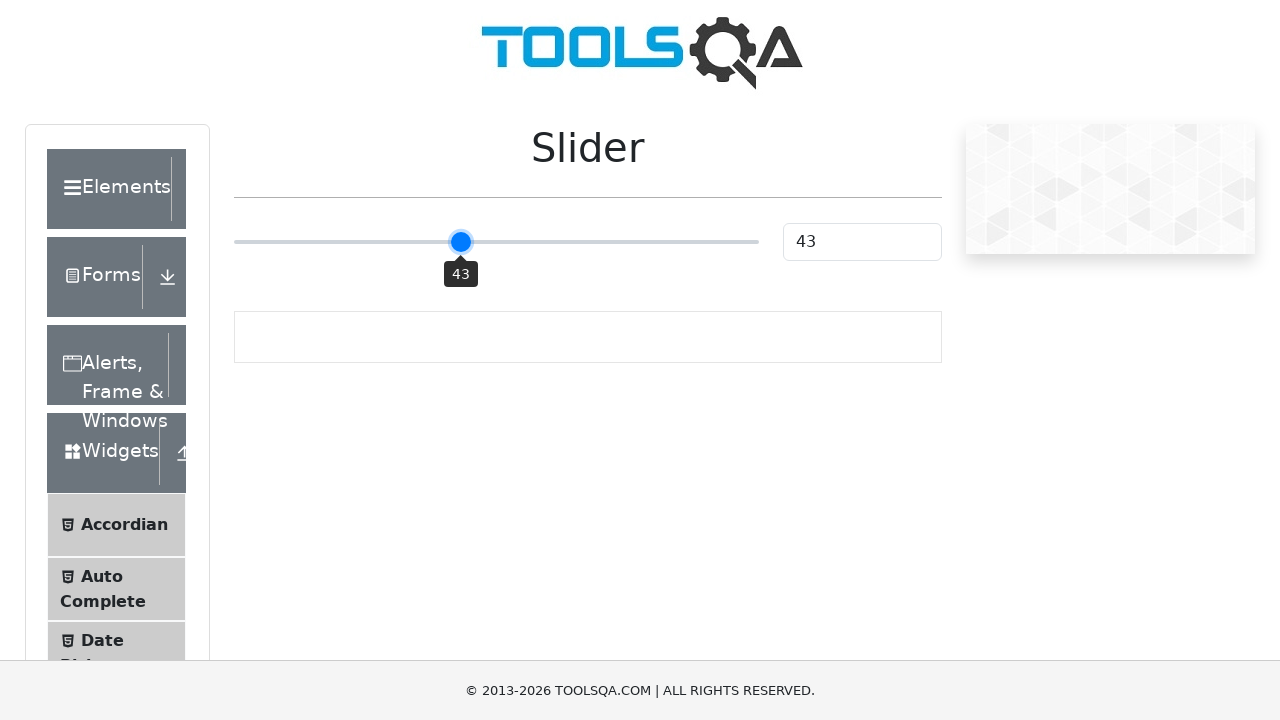

Pressed ArrowRight key (iteration 44/77) to increment slider value
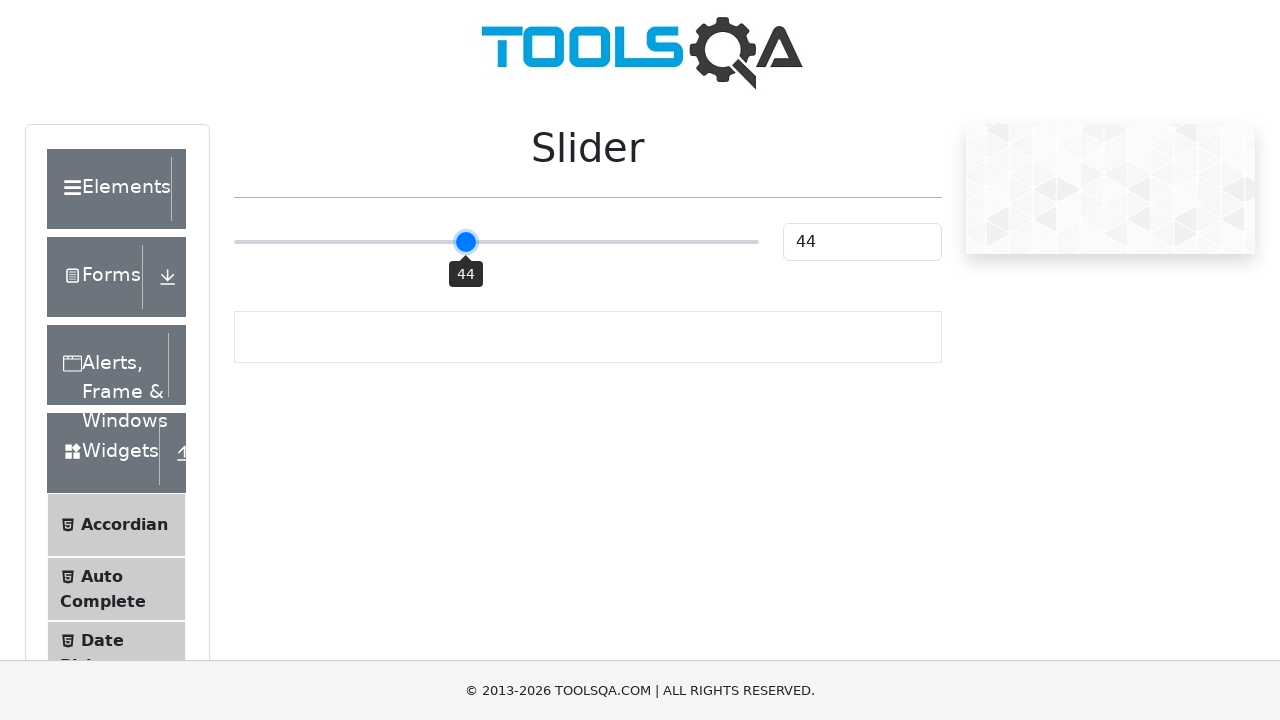

Pressed ArrowRight key (iteration 45/77) to increment slider value
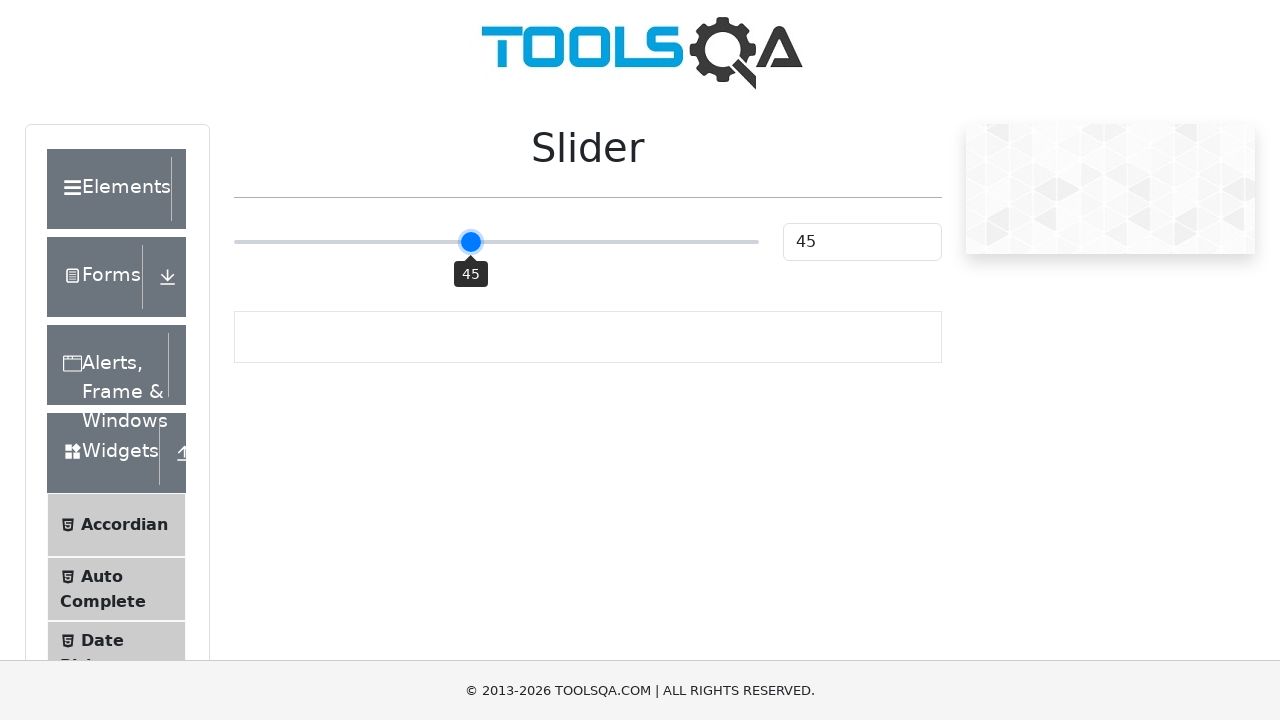

Pressed ArrowRight key (iteration 46/77) to increment slider value
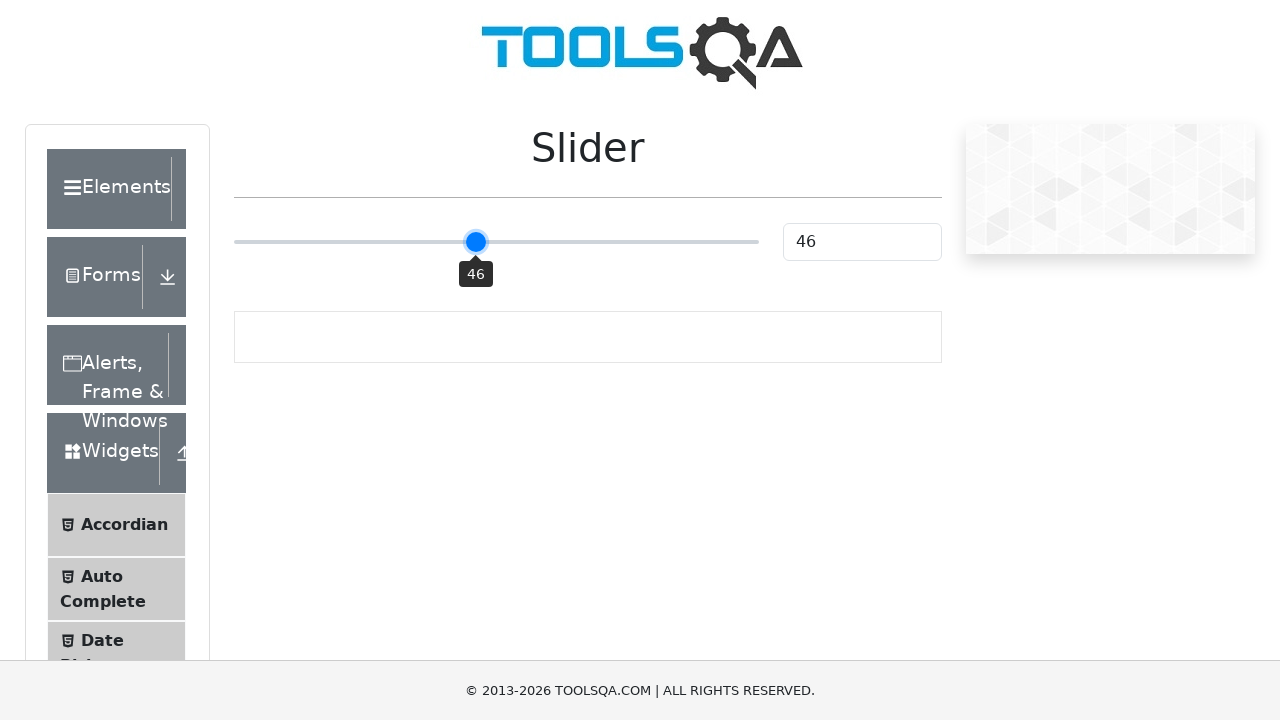

Pressed ArrowRight key (iteration 47/77) to increment slider value
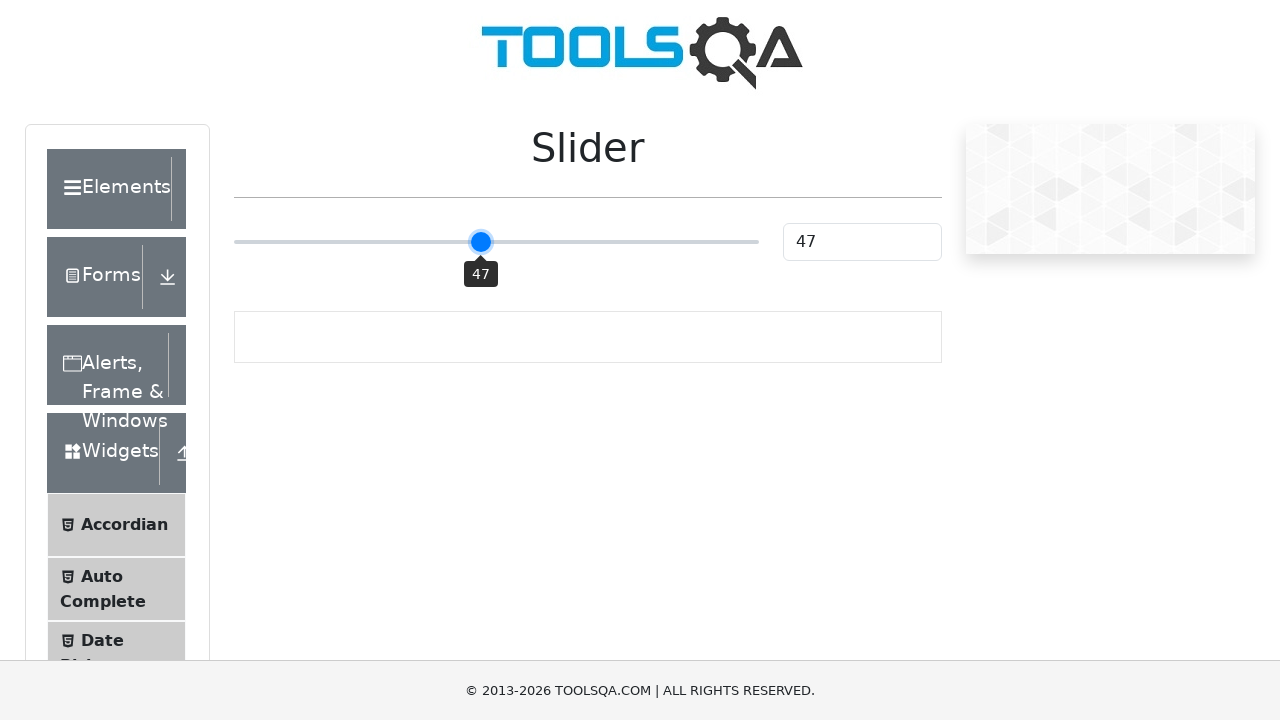

Pressed ArrowRight key (iteration 48/77) to increment slider value
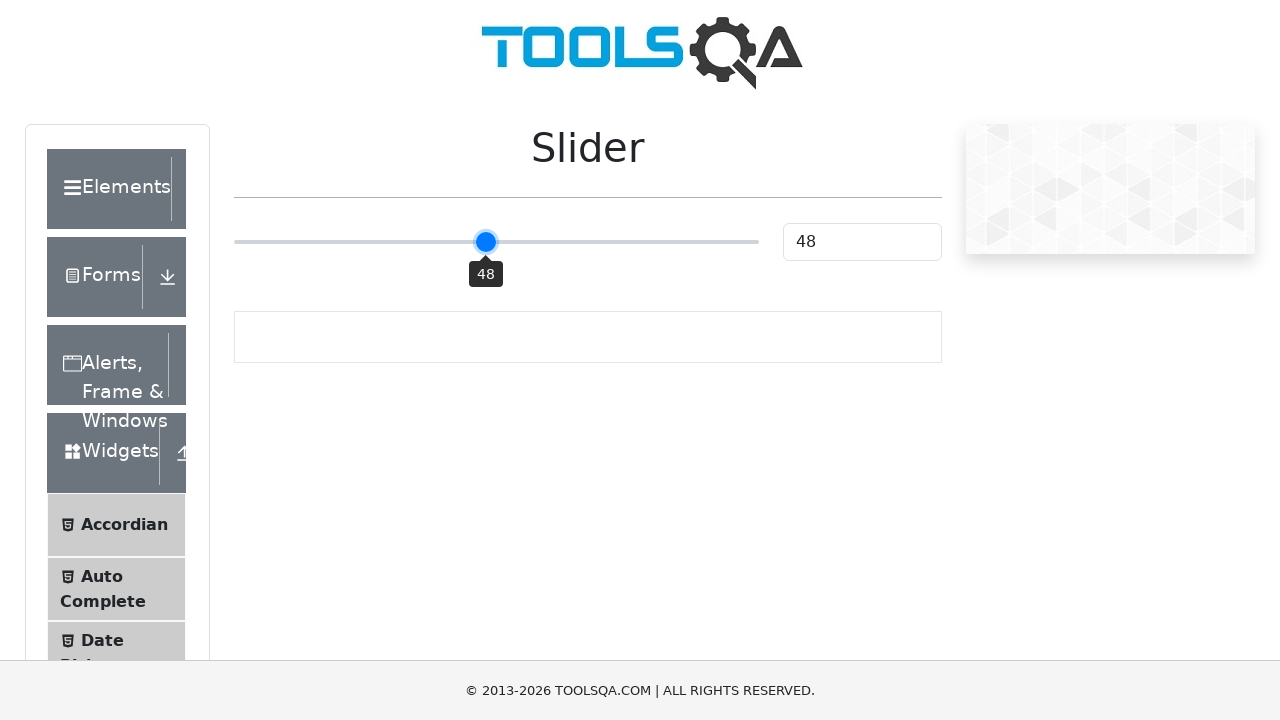

Pressed ArrowRight key (iteration 49/77) to increment slider value
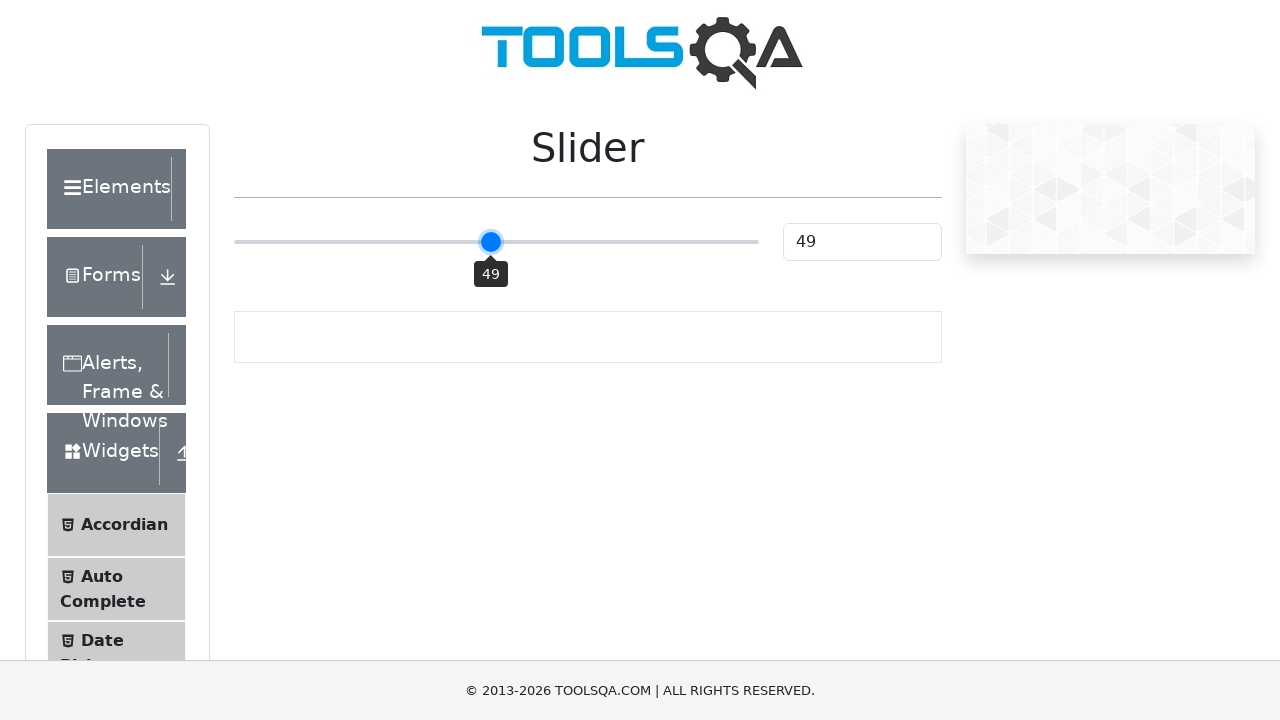

Pressed ArrowRight key (iteration 50/77) to increment slider value
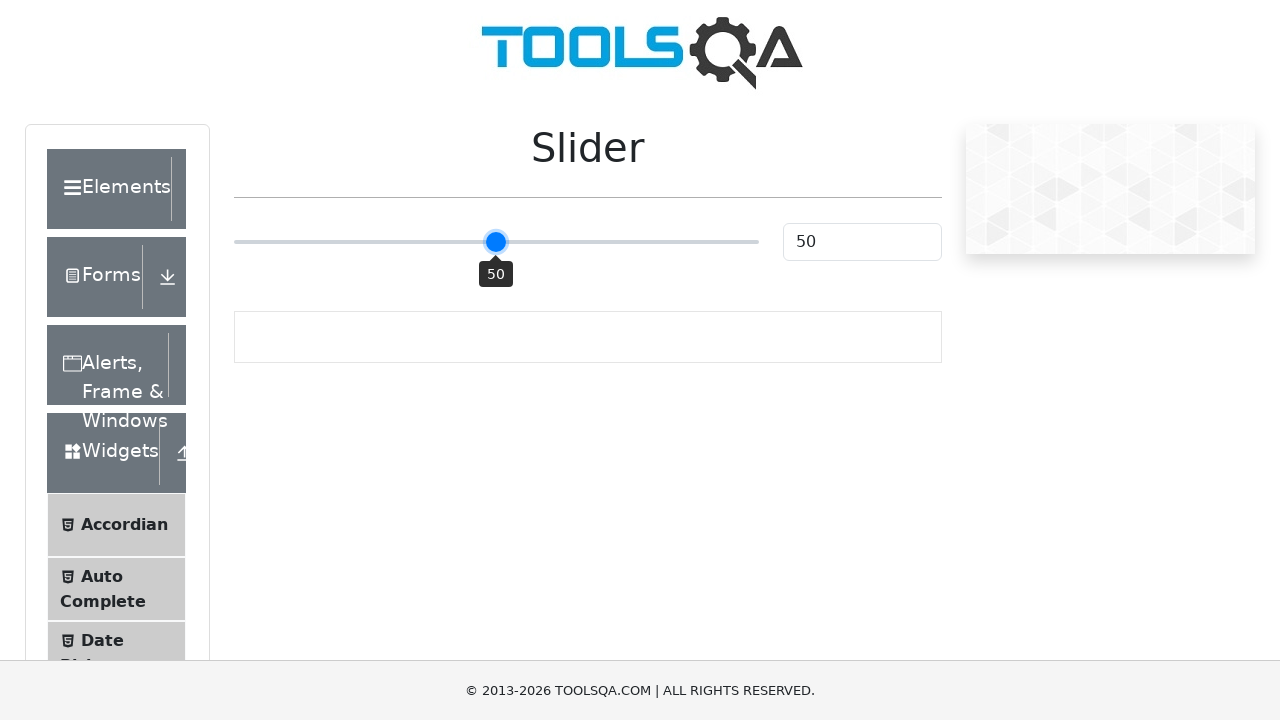

Pressed ArrowRight key (iteration 51/77) to increment slider value
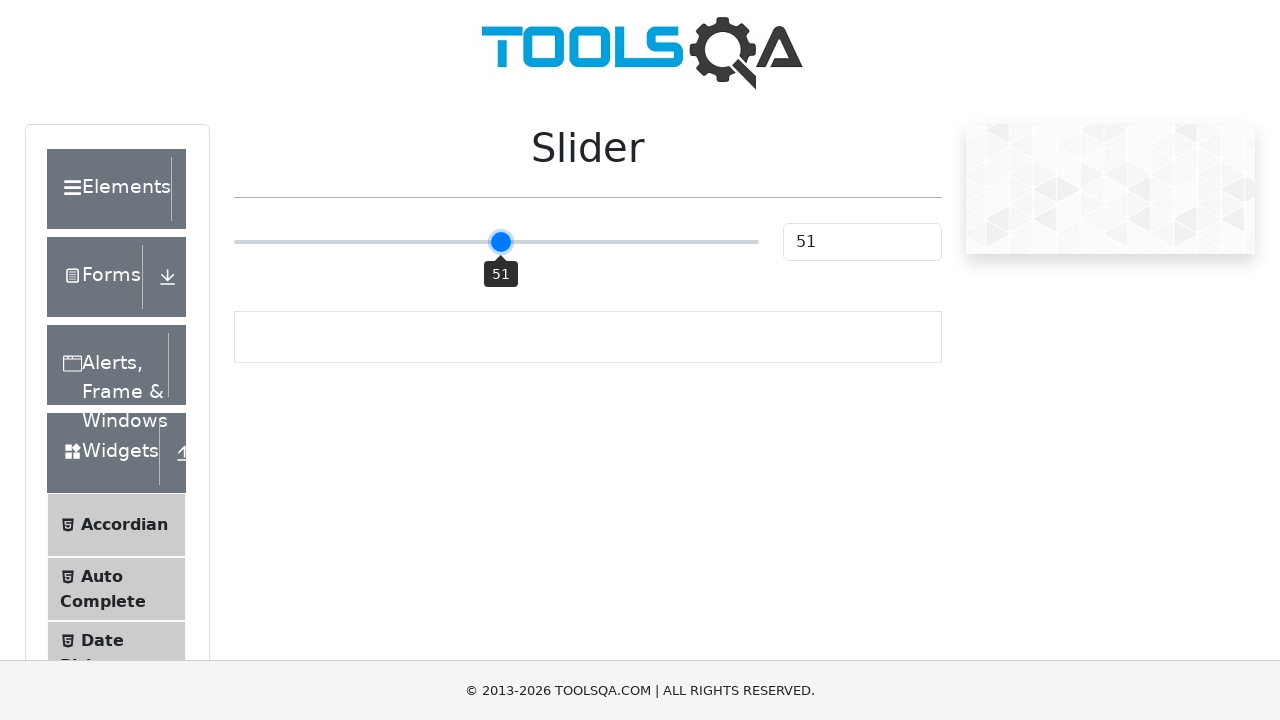

Pressed ArrowRight key (iteration 52/77) to increment slider value
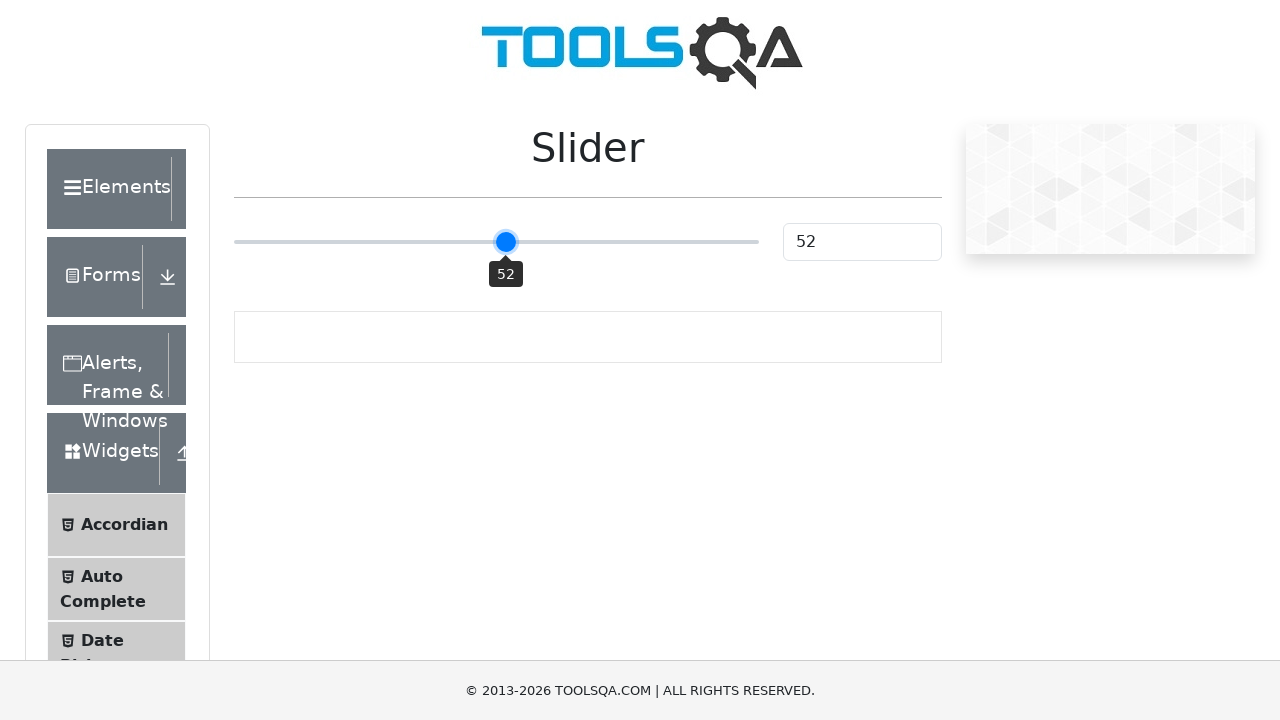

Pressed ArrowRight key (iteration 53/77) to increment slider value
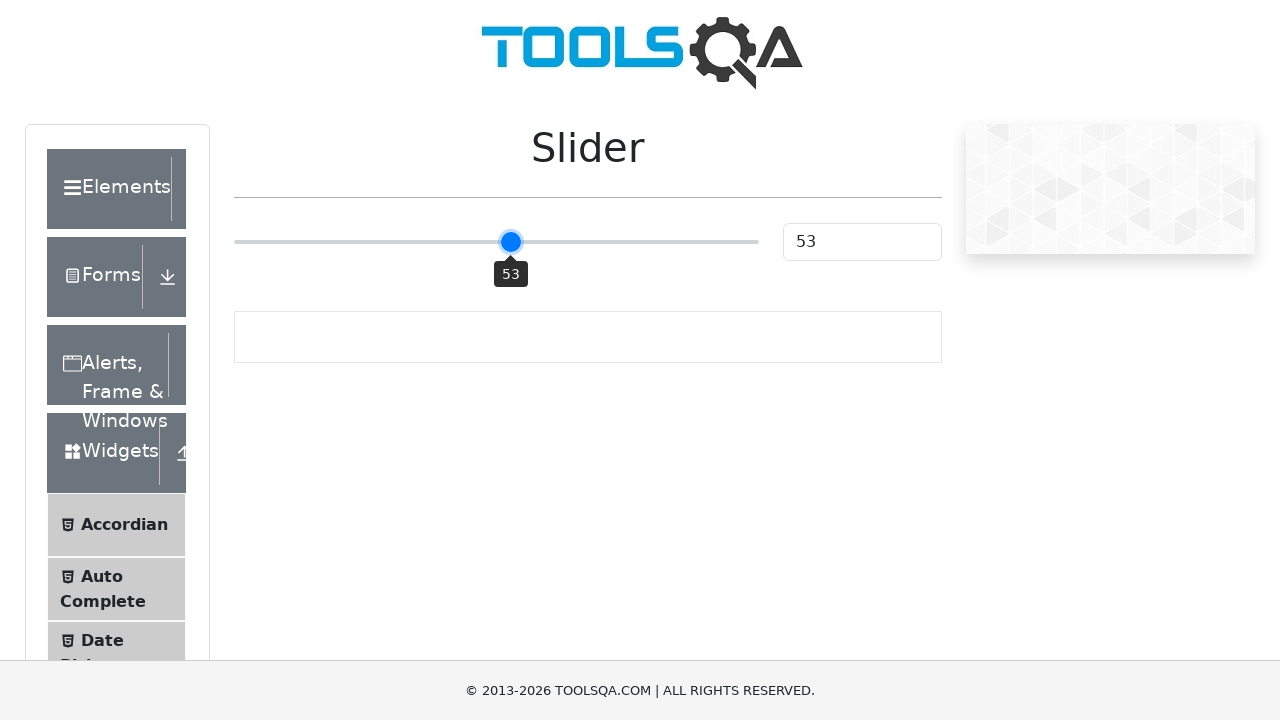

Pressed ArrowRight key (iteration 54/77) to increment slider value
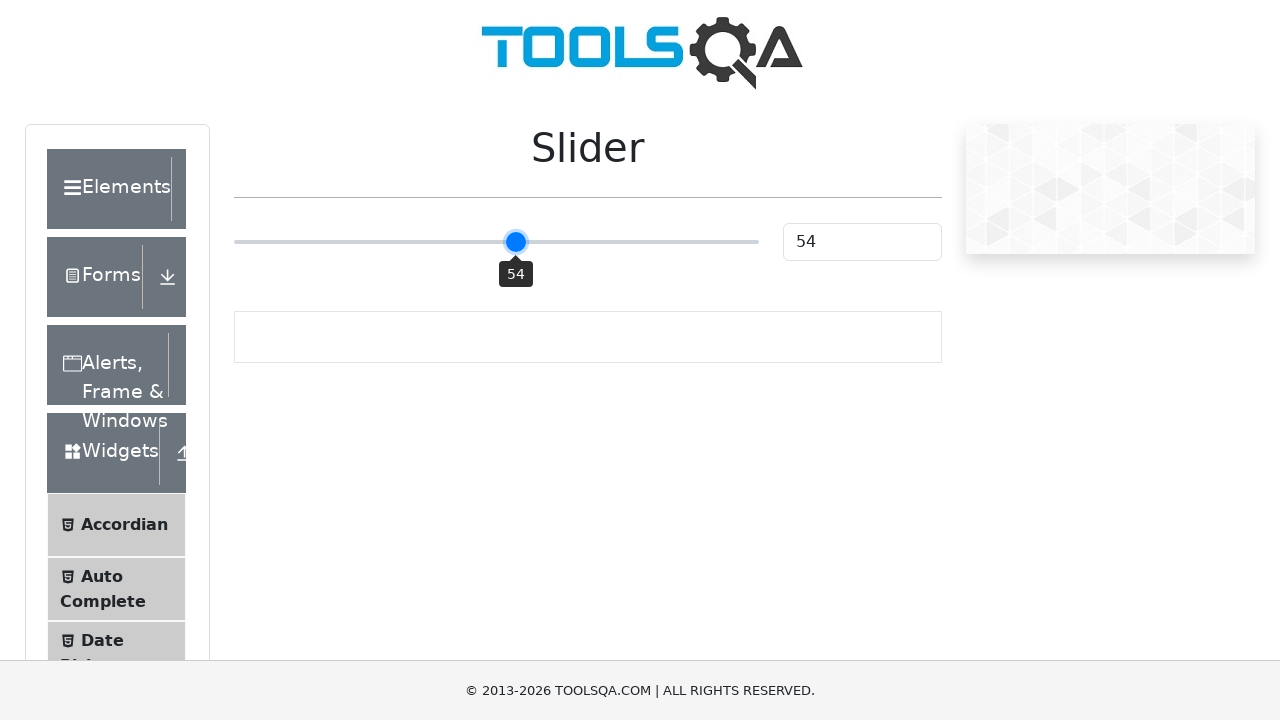

Pressed ArrowRight key (iteration 55/77) to increment slider value
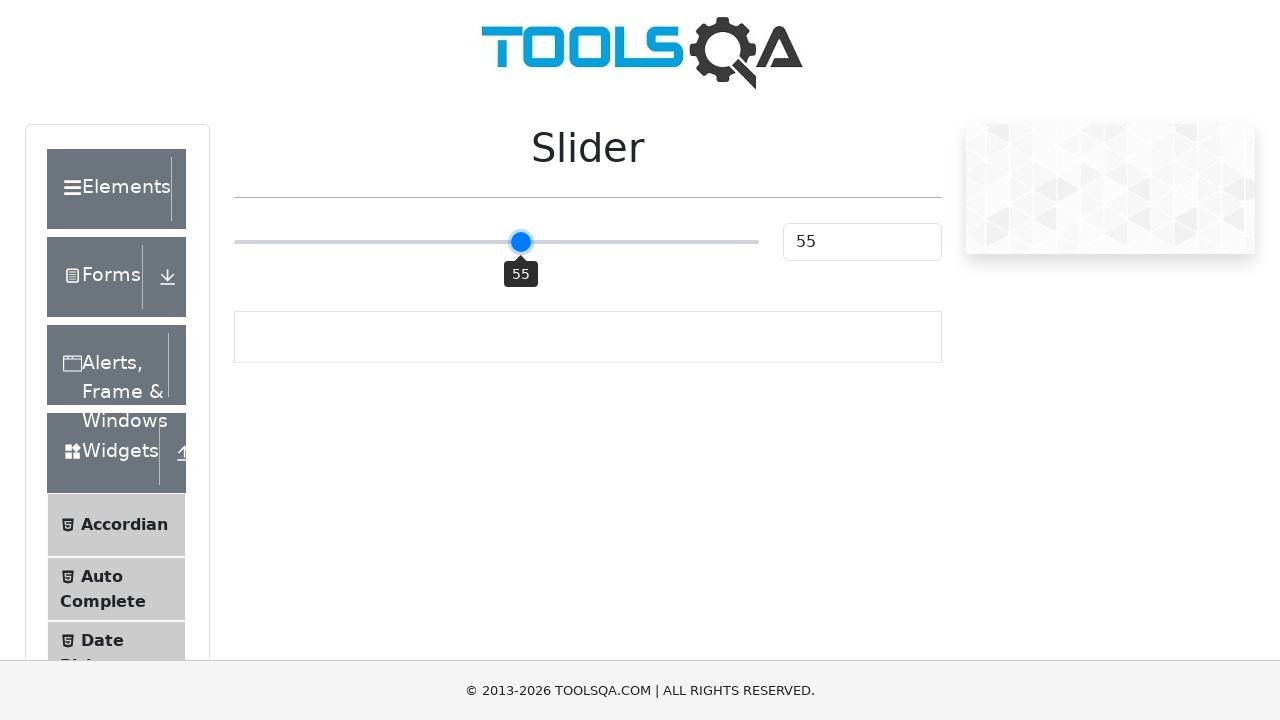

Pressed ArrowRight key (iteration 56/77) to increment slider value
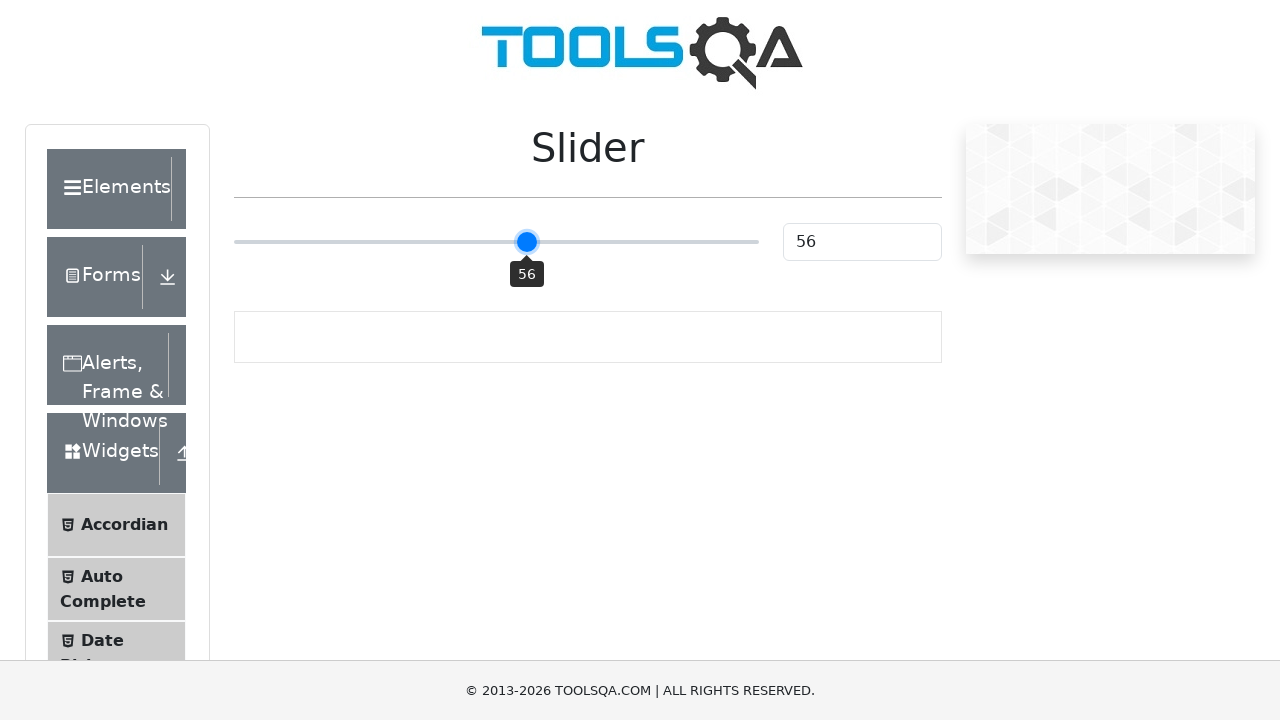

Pressed ArrowRight key (iteration 57/77) to increment slider value
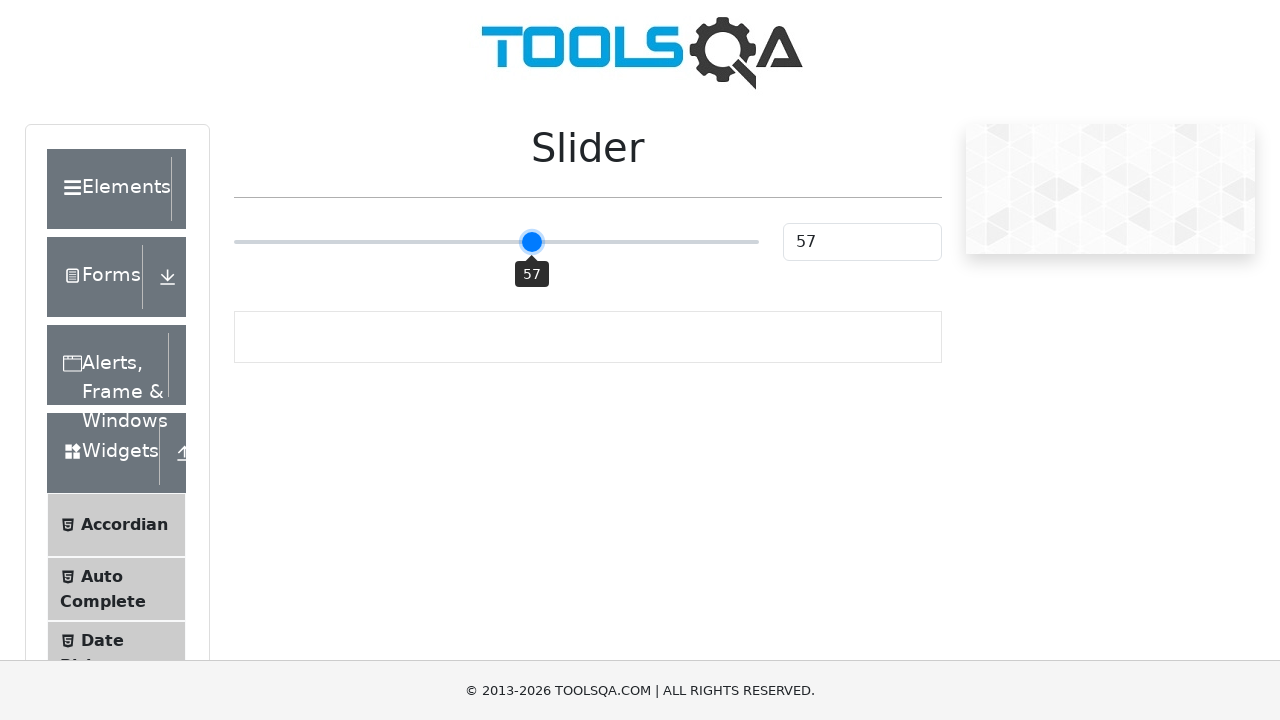

Pressed ArrowRight key (iteration 58/77) to increment slider value
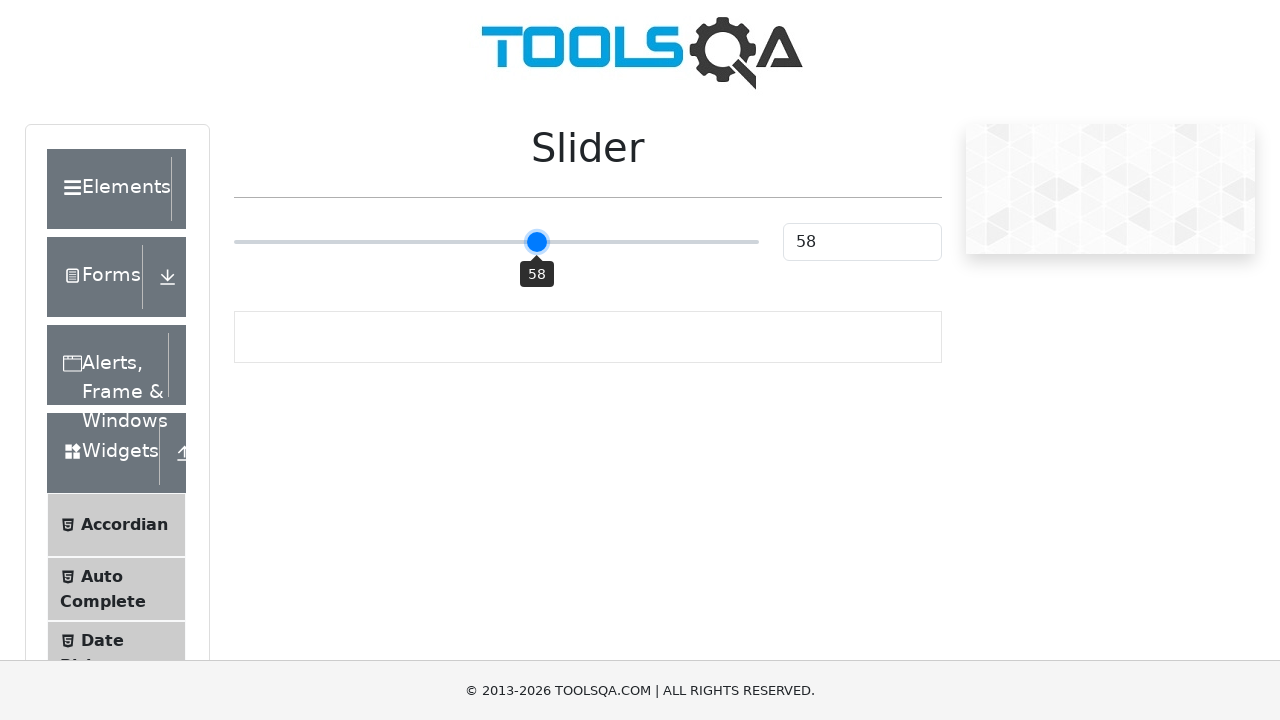

Pressed ArrowRight key (iteration 59/77) to increment slider value
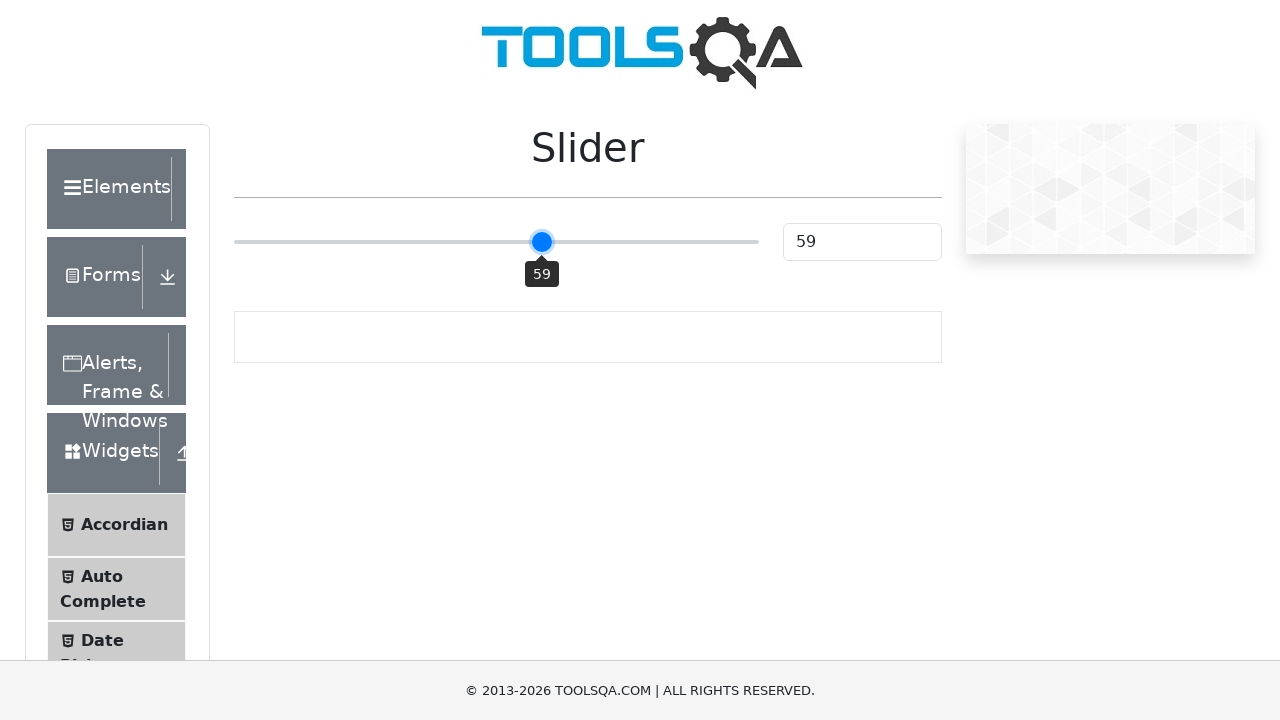

Pressed ArrowRight key (iteration 60/77) to increment slider value
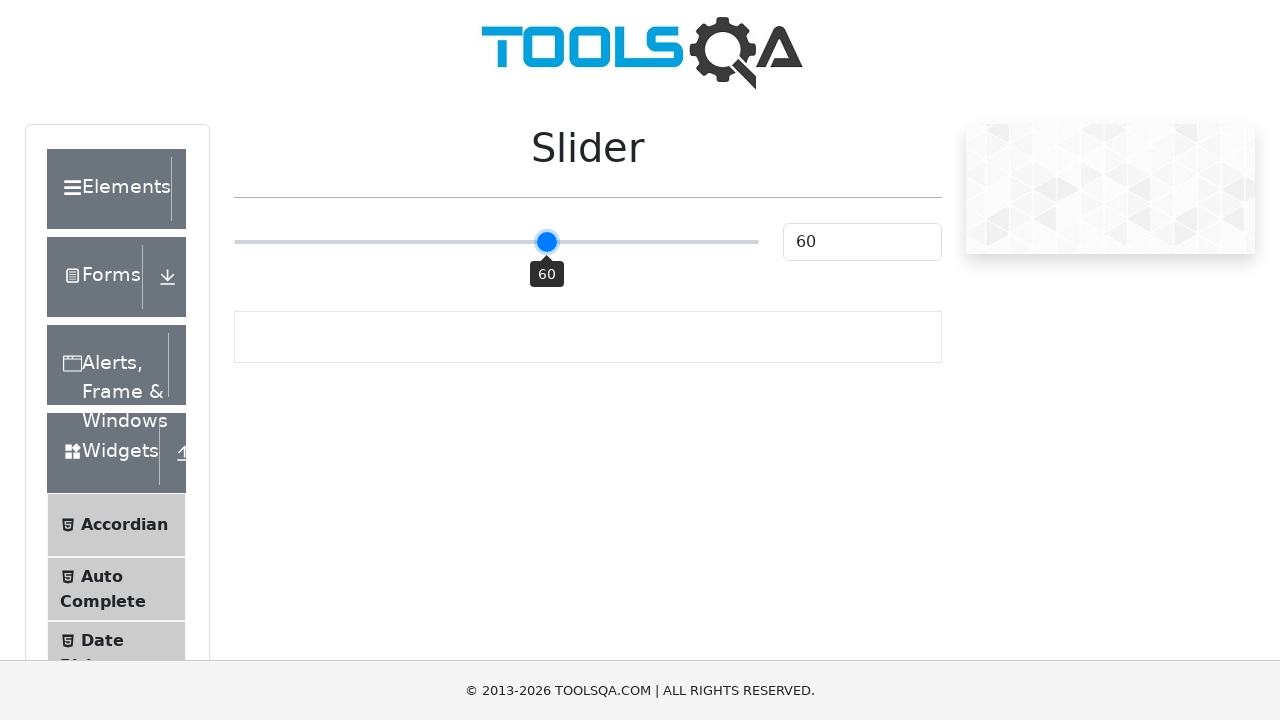

Pressed ArrowRight key (iteration 61/77) to increment slider value
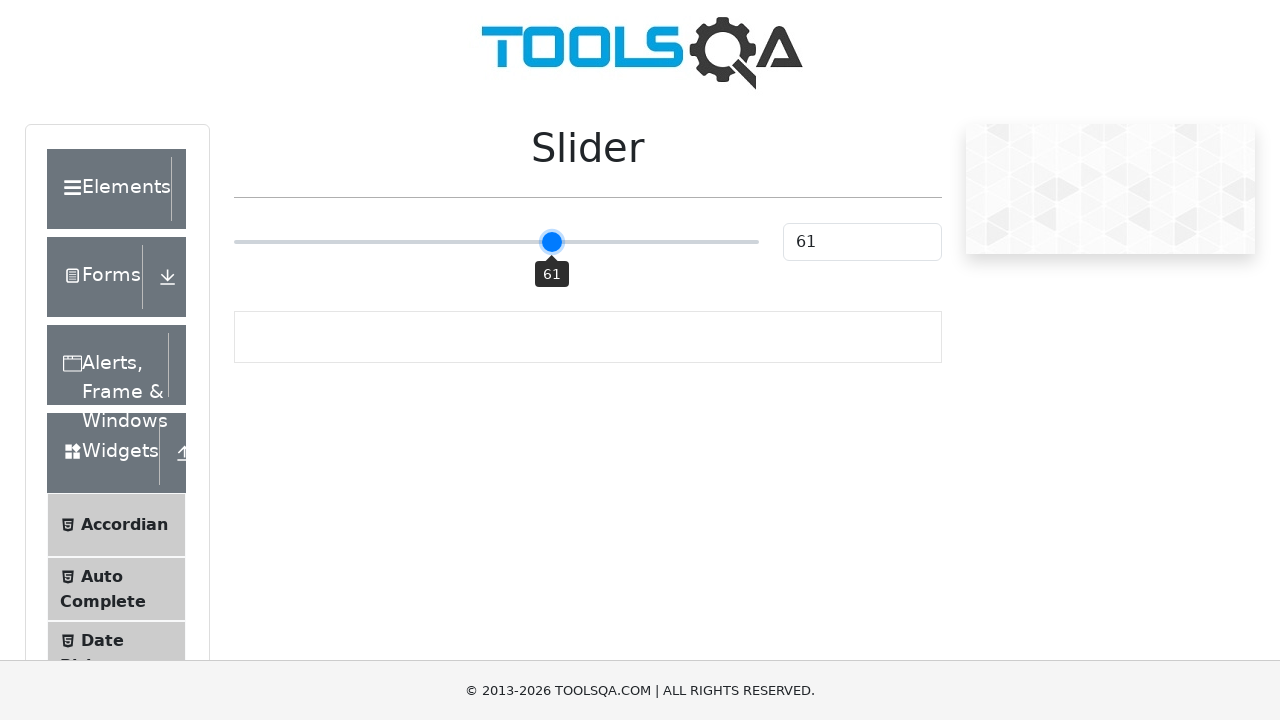

Pressed ArrowRight key (iteration 62/77) to increment slider value
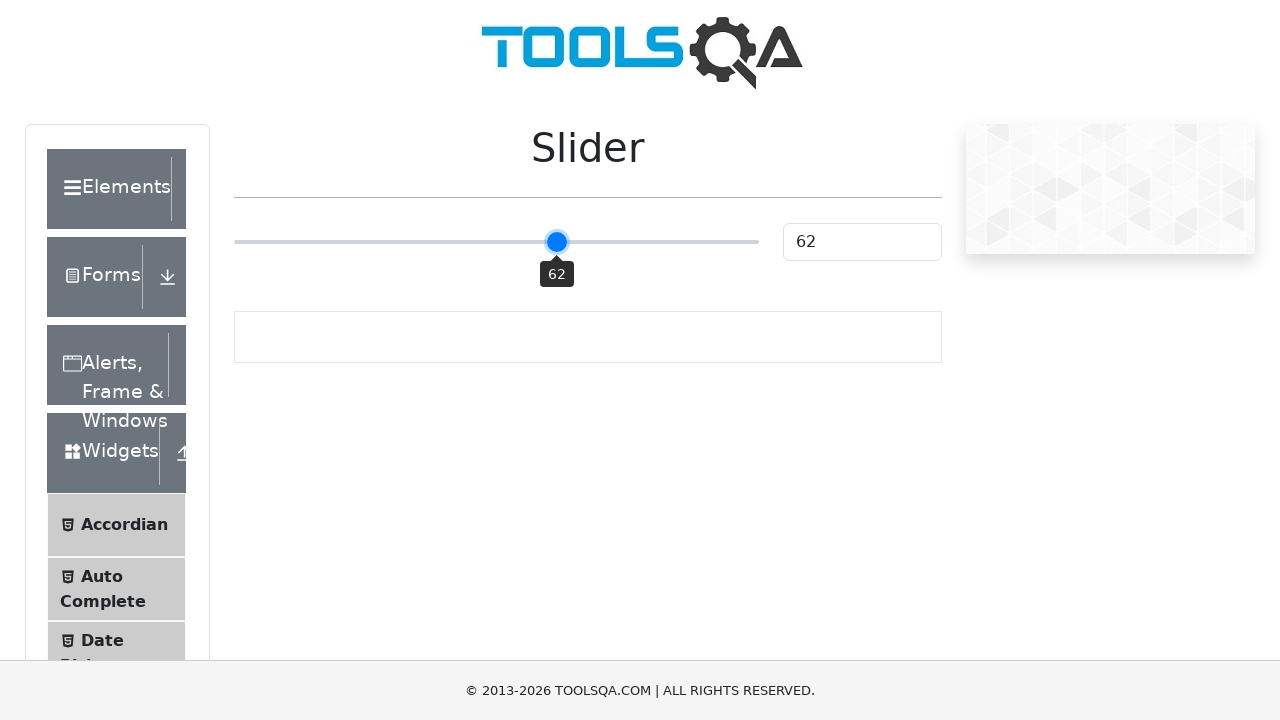

Pressed ArrowRight key (iteration 63/77) to increment slider value
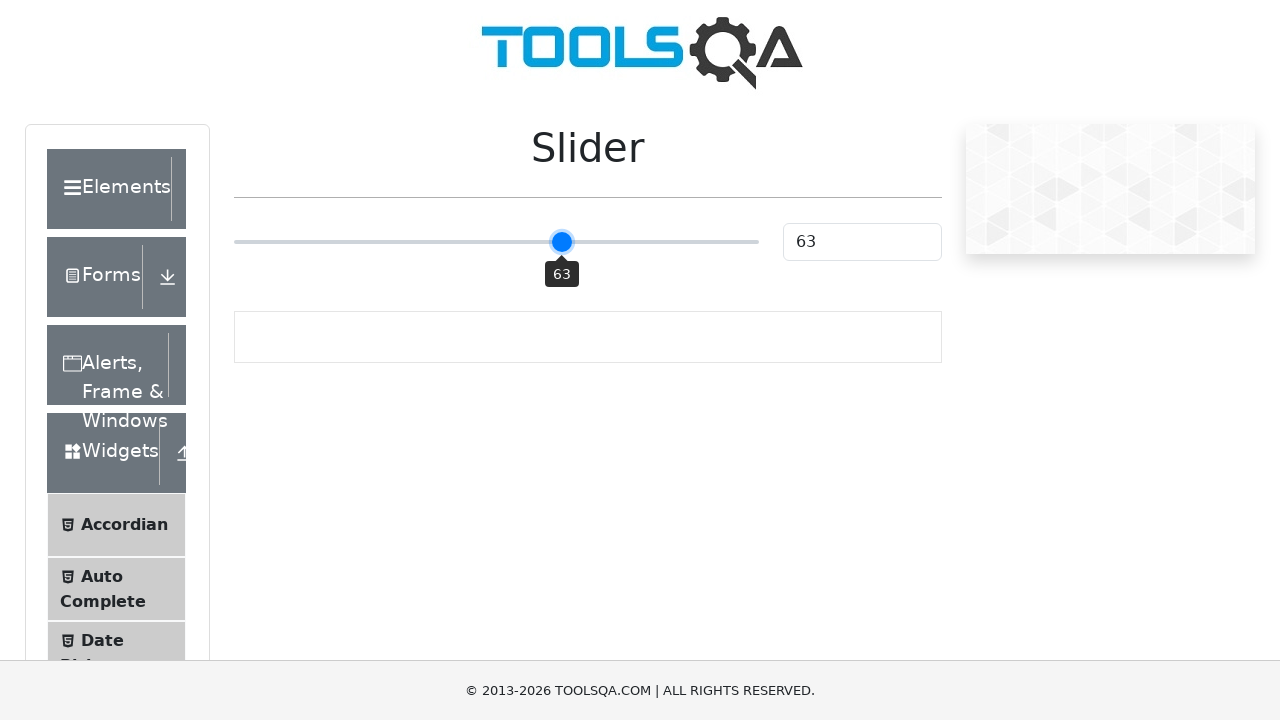

Pressed ArrowRight key (iteration 64/77) to increment slider value
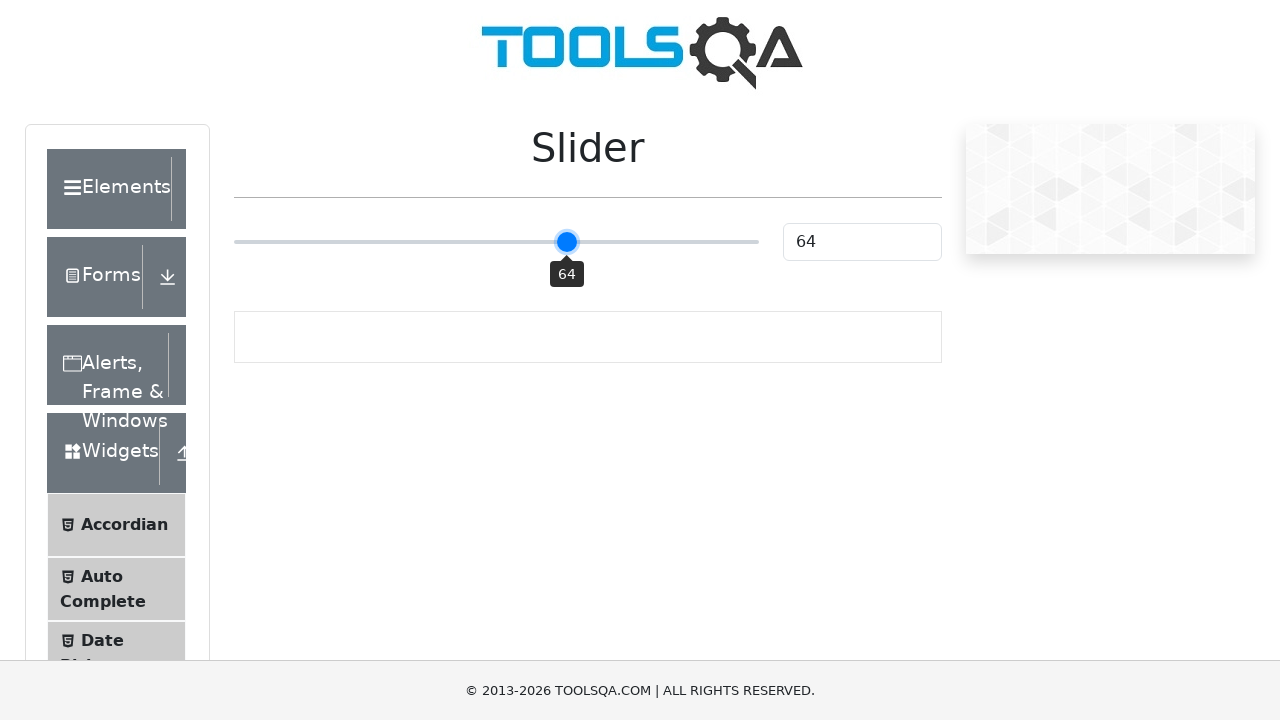

Pressed ArrowRight key (iteration 65/77) to increment slider value
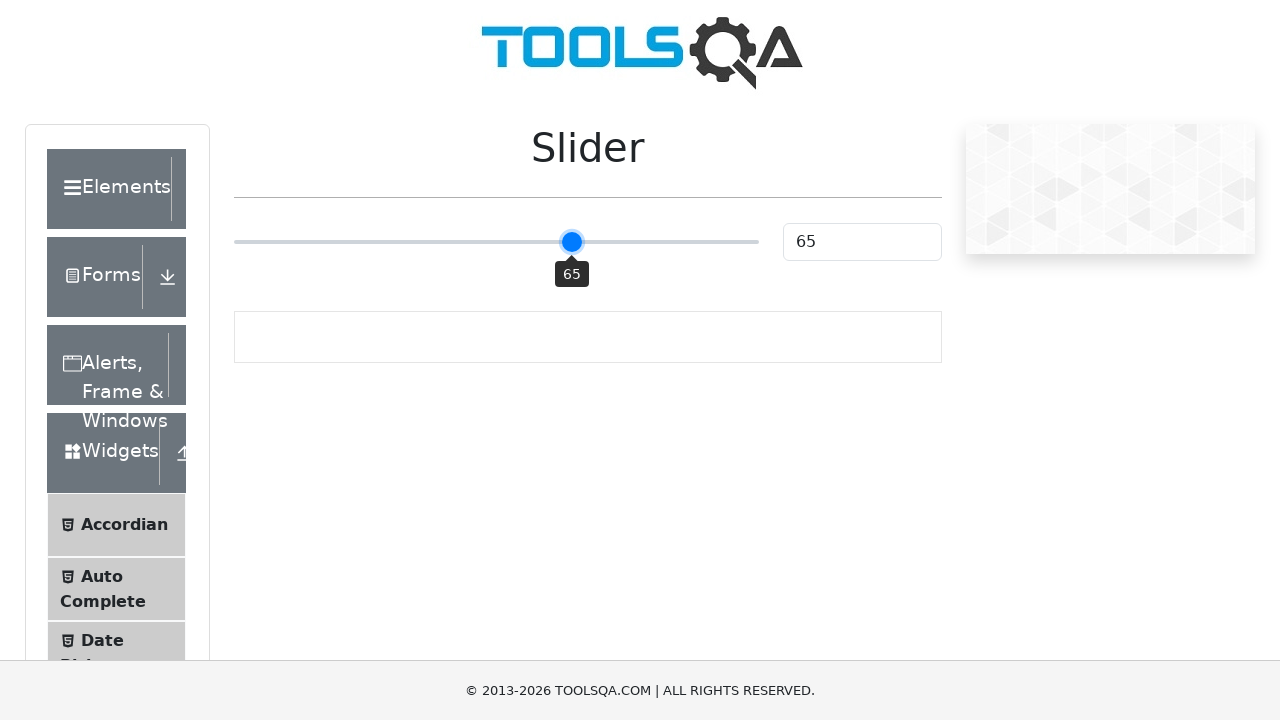

Pressed ArrowRight key (iteration 66/77) to increment slider value
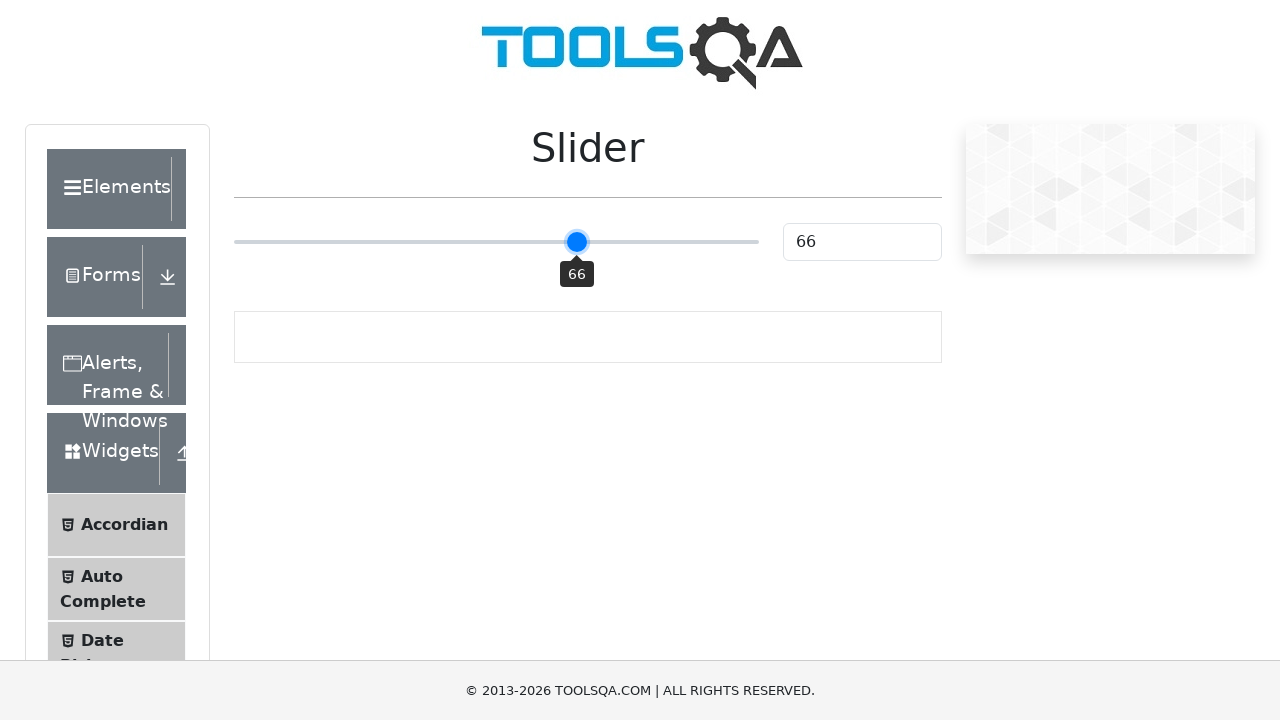

Pressed ArrowRight key (iteration 67/77) to increment slider value
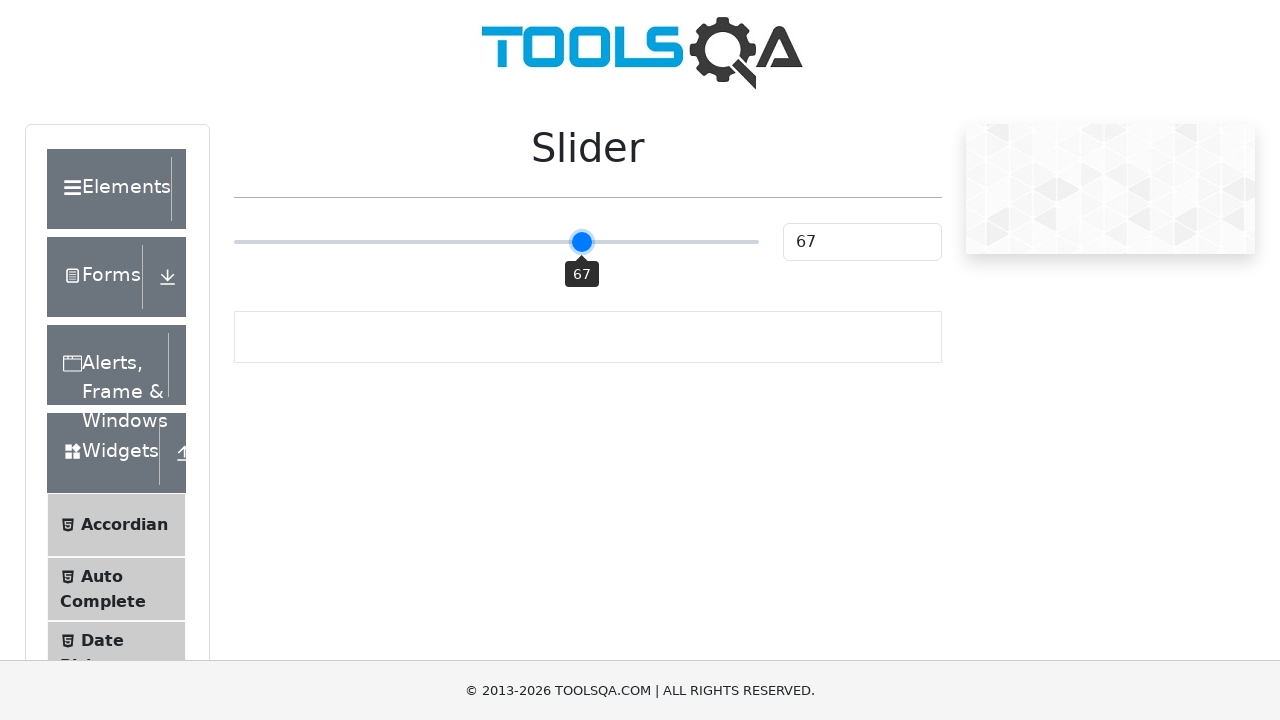

Pressed ArrowRight key (iteration 68/77) to increment slider value
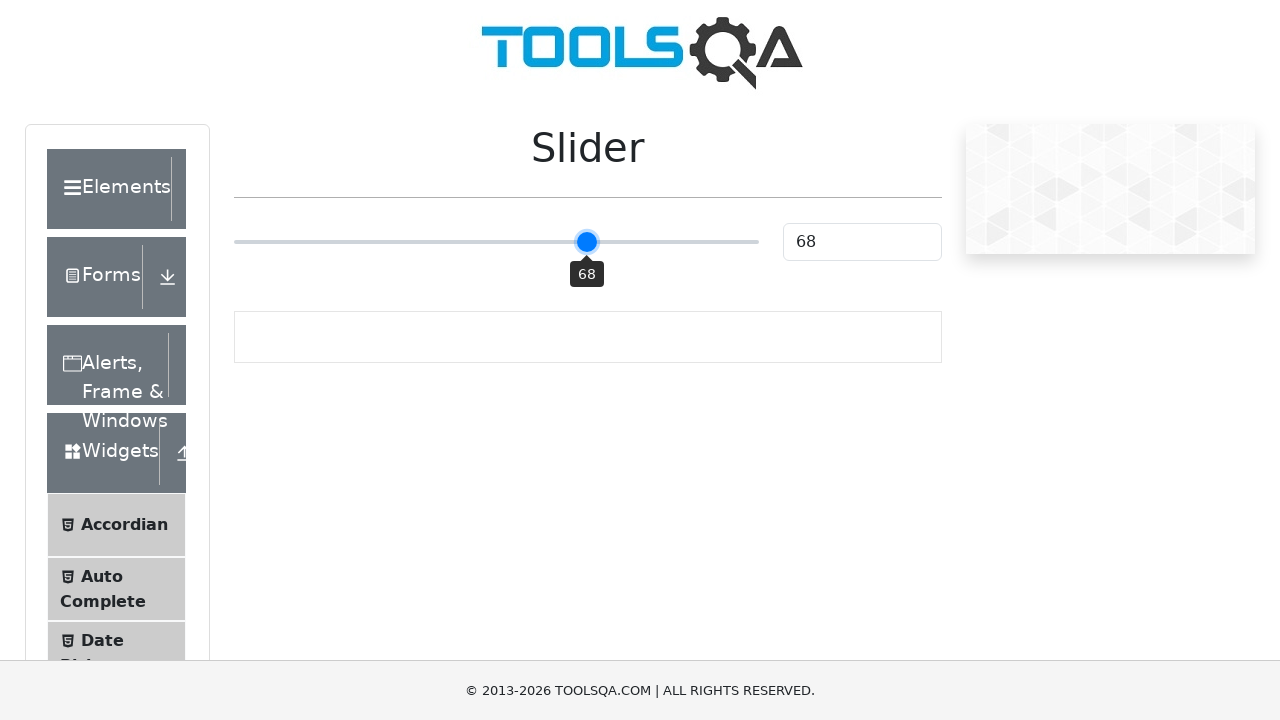

Pressed ArrowRight key (iteration 69/77) to increment slider value
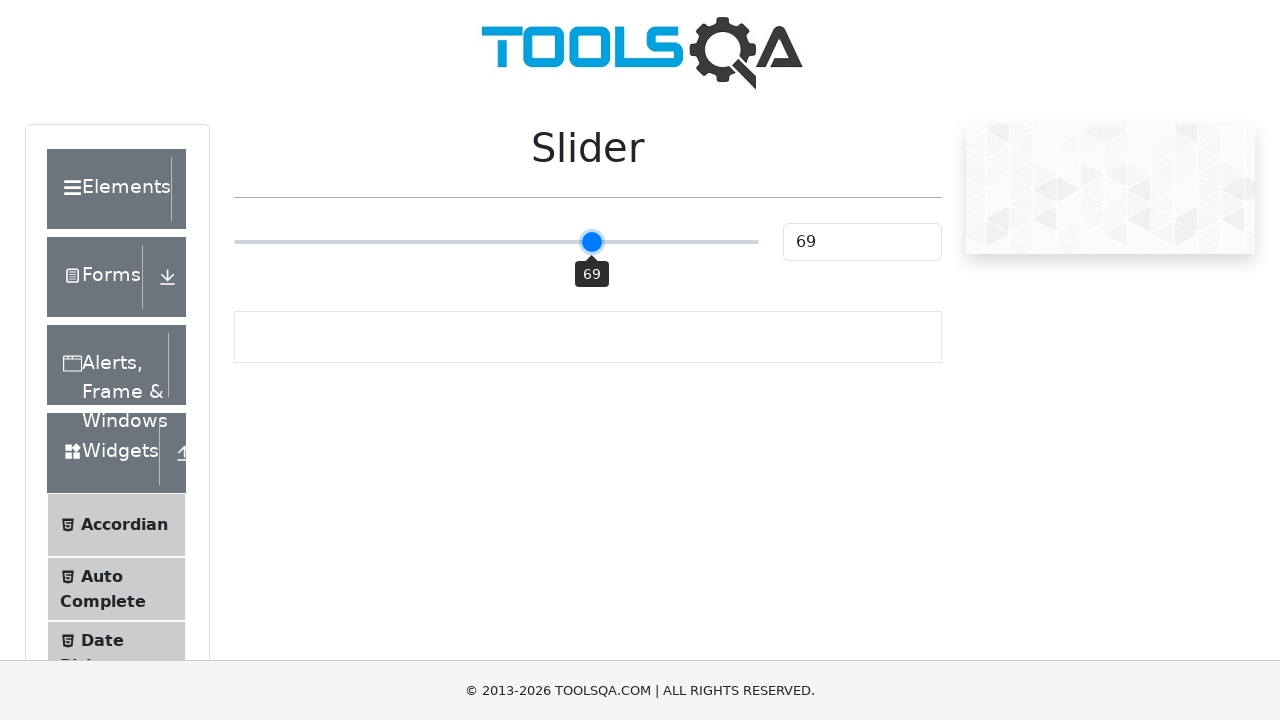

Pressed ArrowRight key (iteration 70/77) to increment slider value
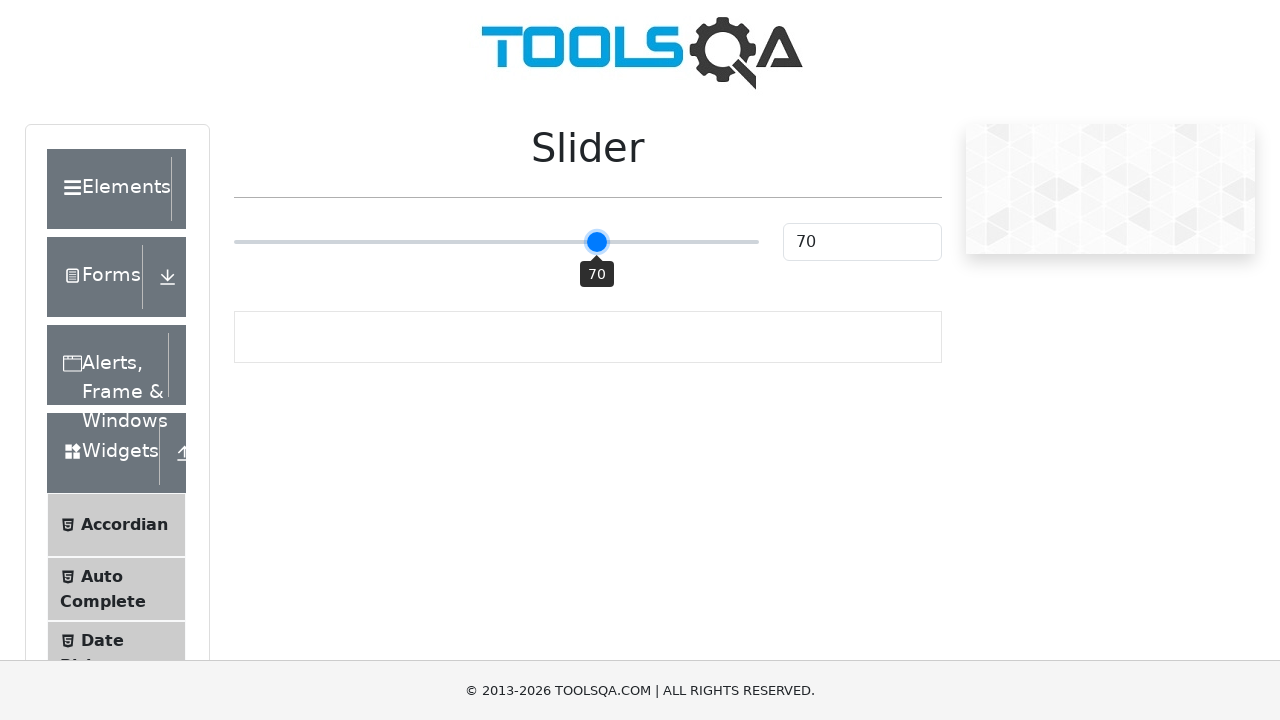

Pressed ArrowRight key (iteration 71/77) to increment slider value
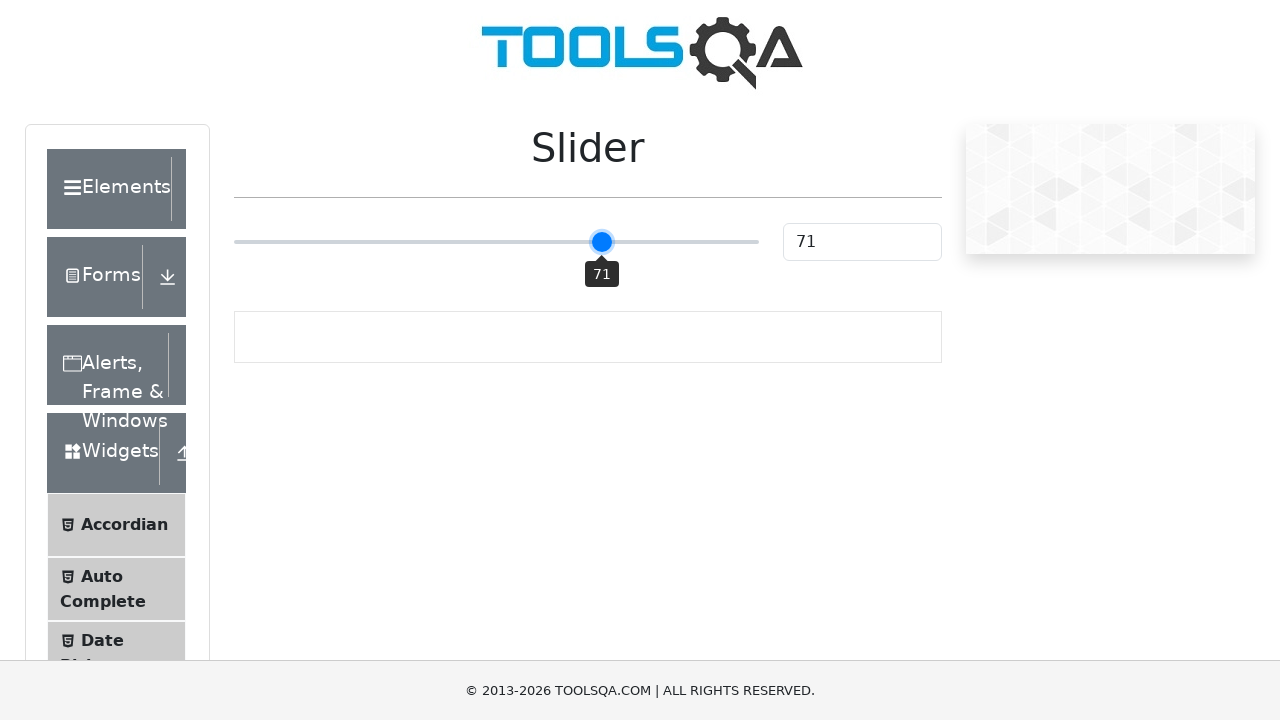

Pressed ArrowRight key (iteration 72/77) to increment slider value
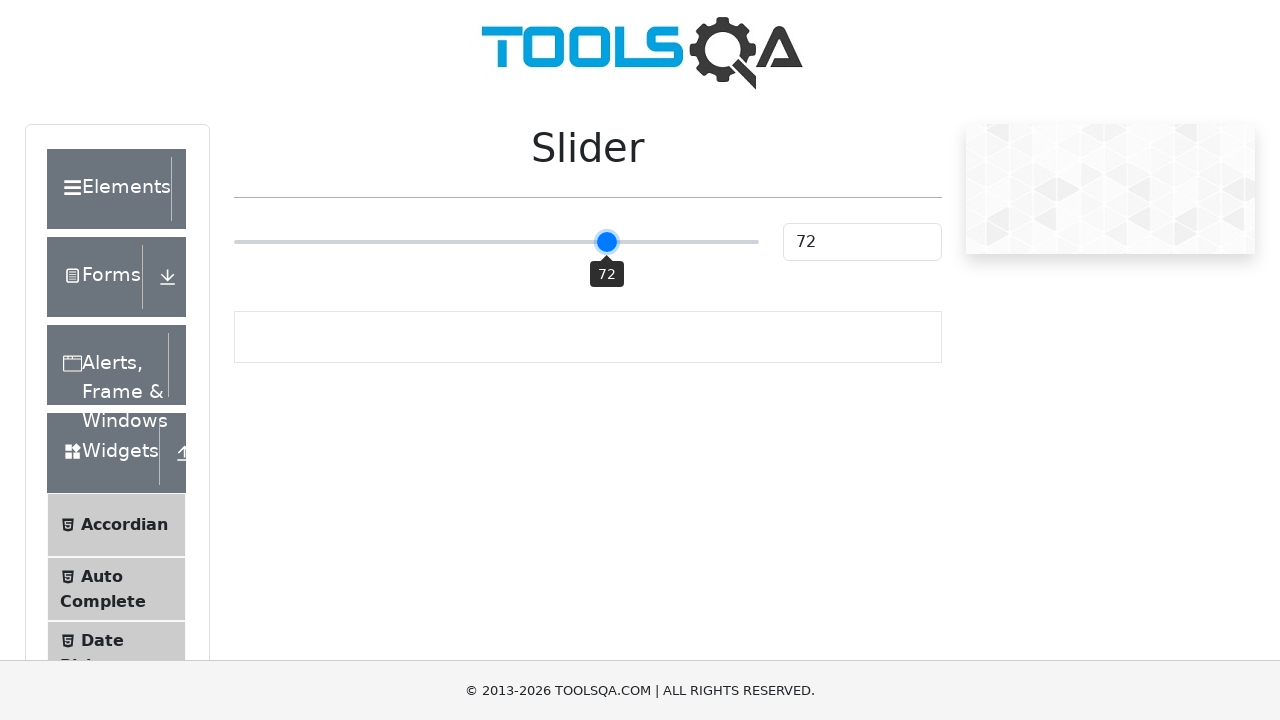

Pressed ArrowRight key (iteration 73/77) to increment slider value
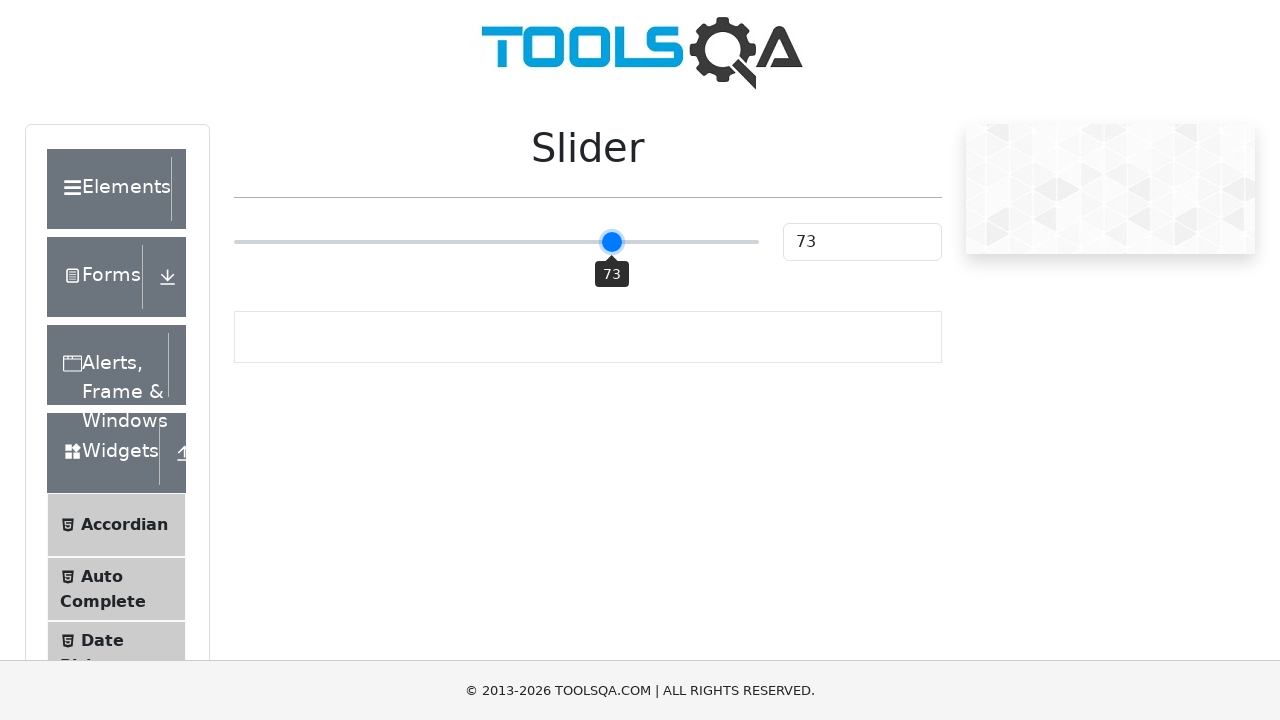

Pressed ArrowRight key (iteration 74/77) to increment slider value
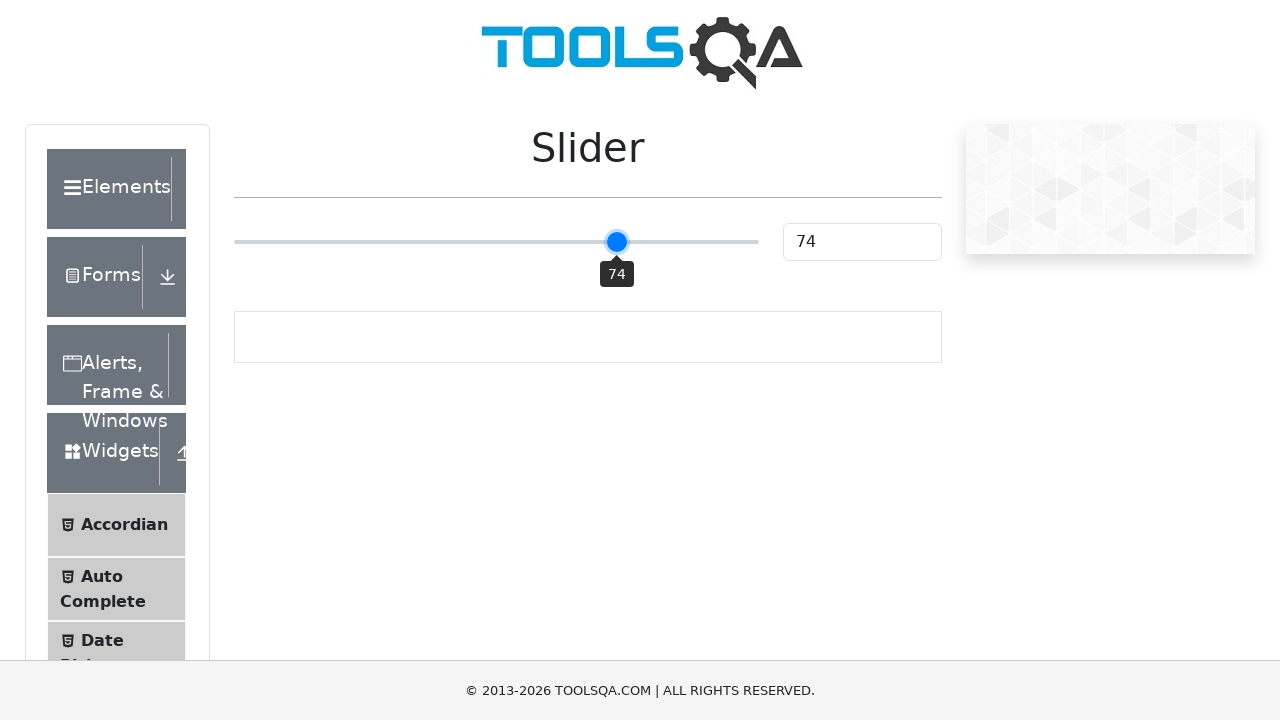

Pressed ArrowRight key (iteration 75/77) to increment slider value
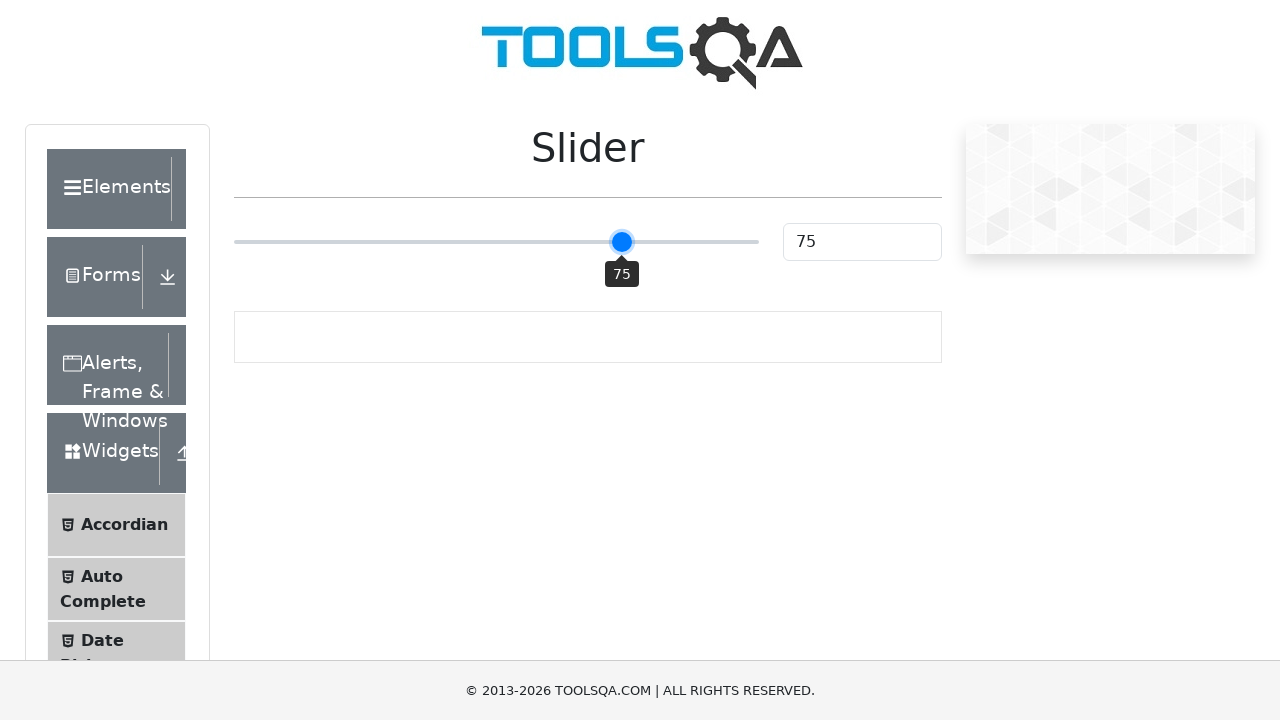

Pressed ArrowRight key (iteration 76/77) to increment slider value
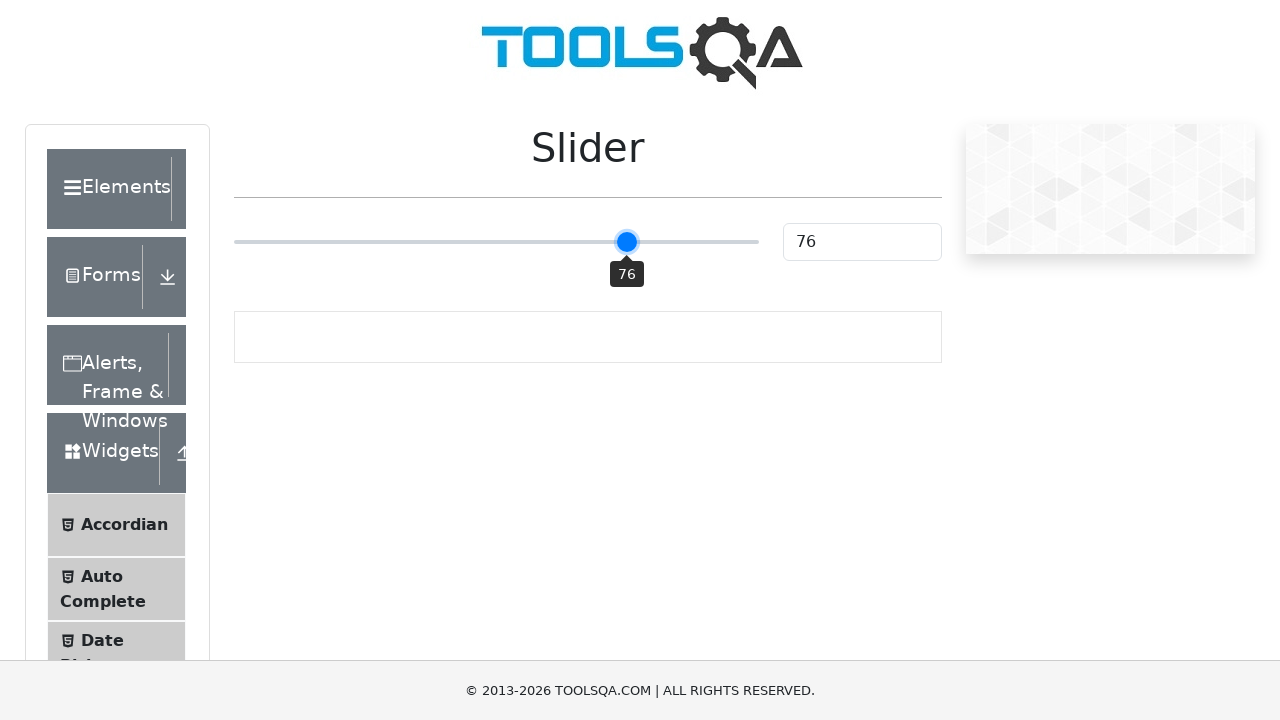

Pressed ArrowRight key (iteration 77/77) to increment slider value
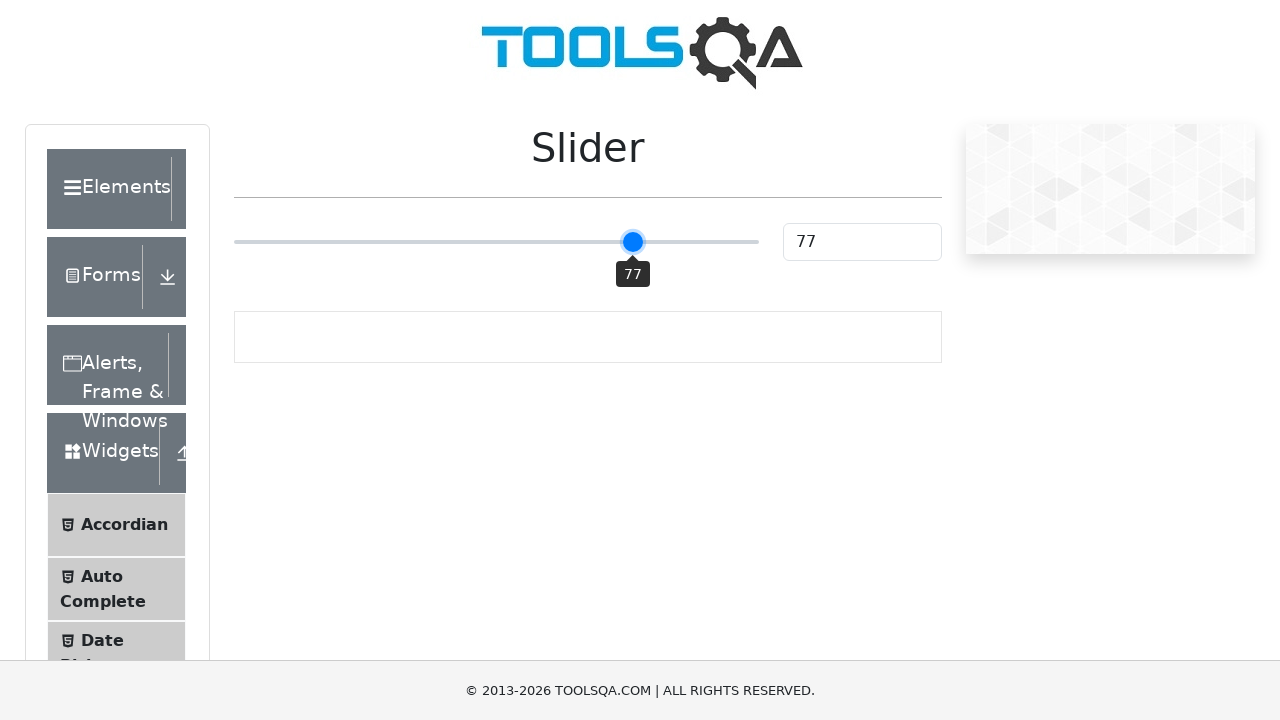

Verified slider value reached 77
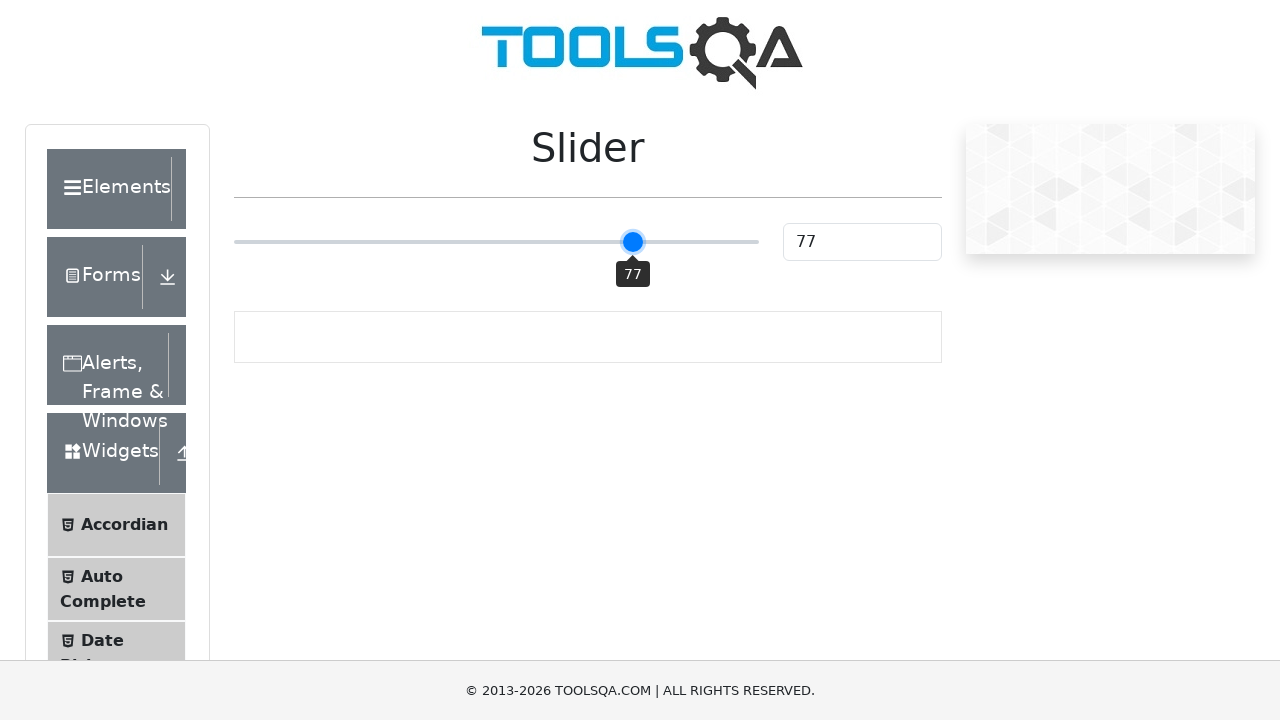

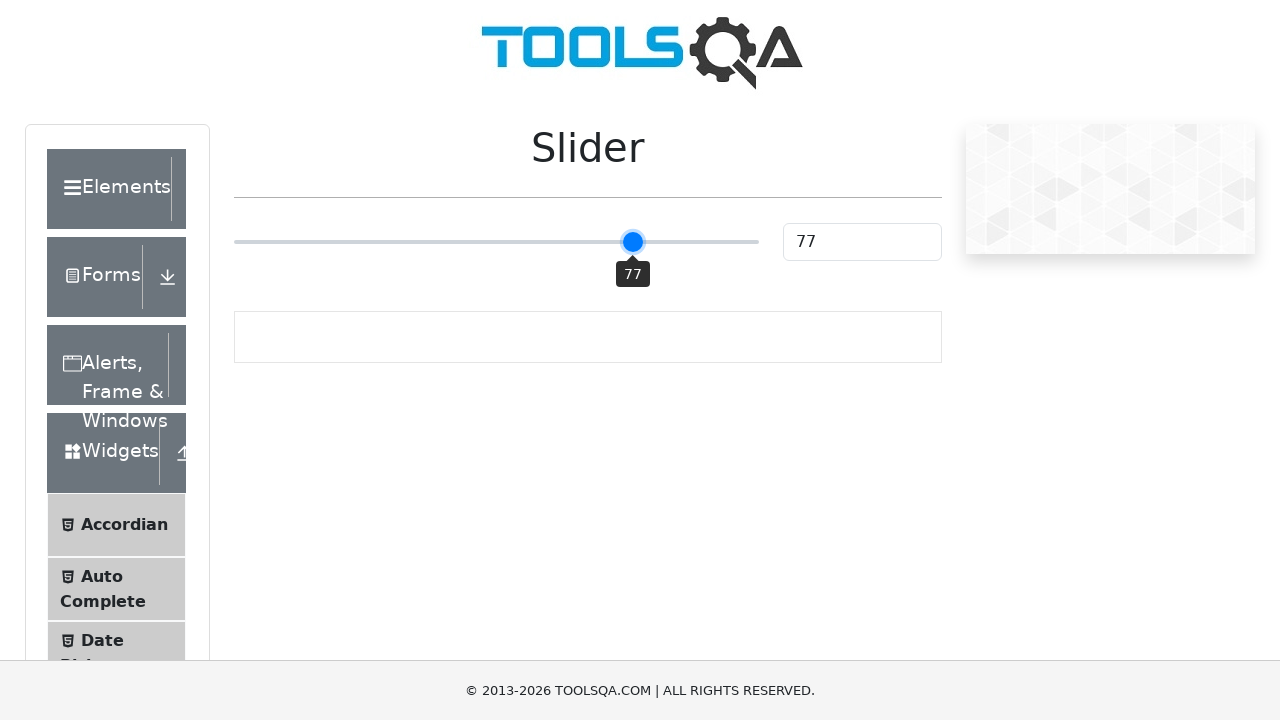